Tests date picker functionality by navigating to a specific month/year (June 2022) and selecting a specific date (5th)

Starting URL: https://testautomationpractice.blogspot.com/

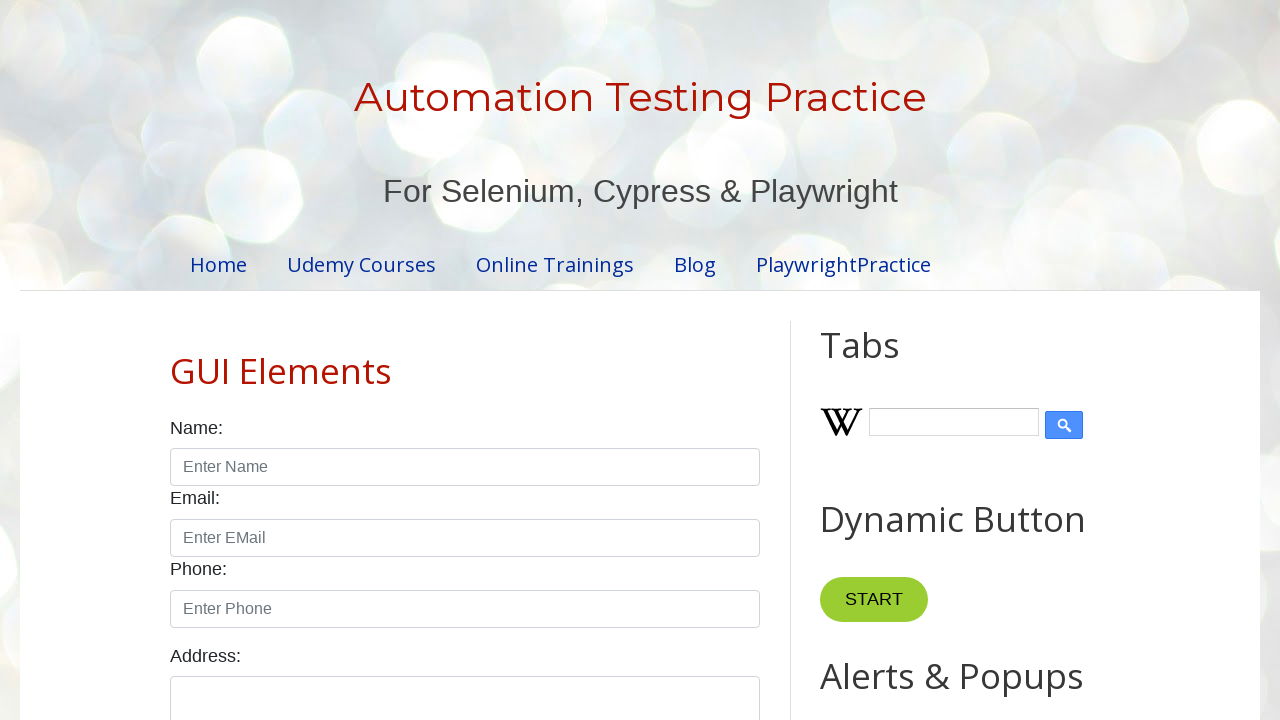

Clicked datepicker to open calendar at (515, 360) on #datepicker
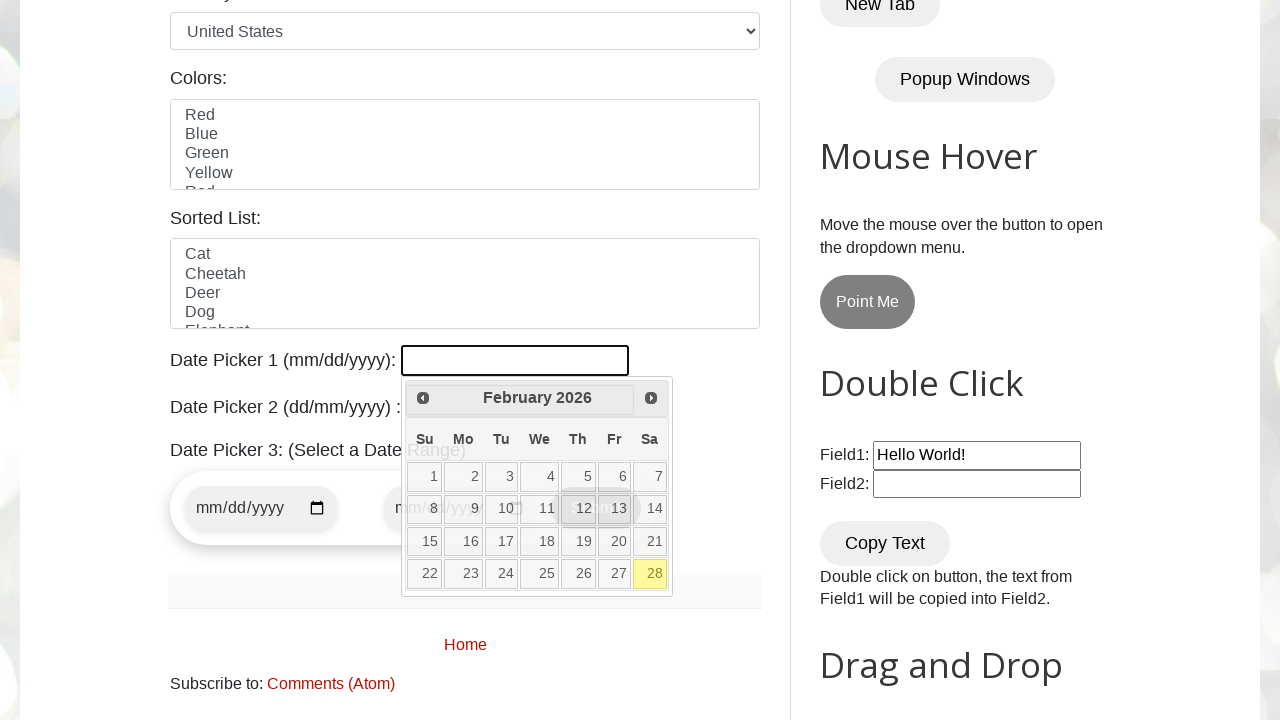

Read current calendar date: February 2026
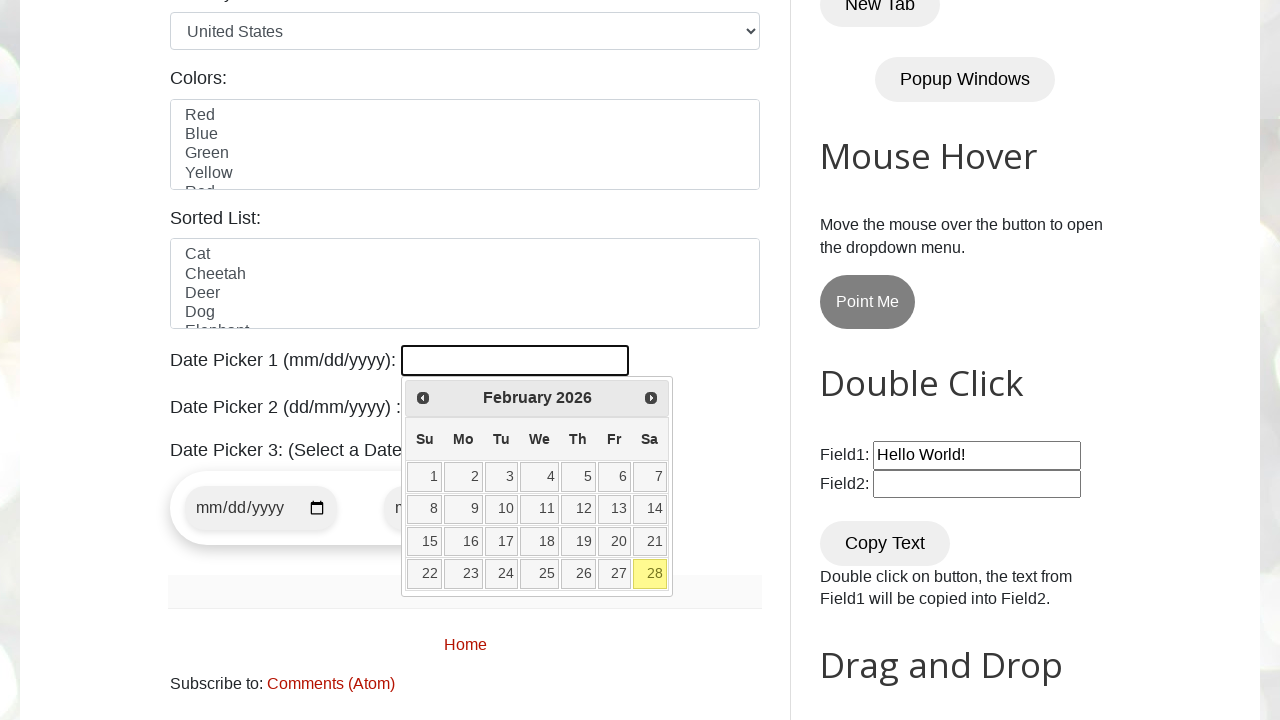

Clicked previous month button to navigate backwards at (423, 398) on span.ui-icon-circle-triangle-w
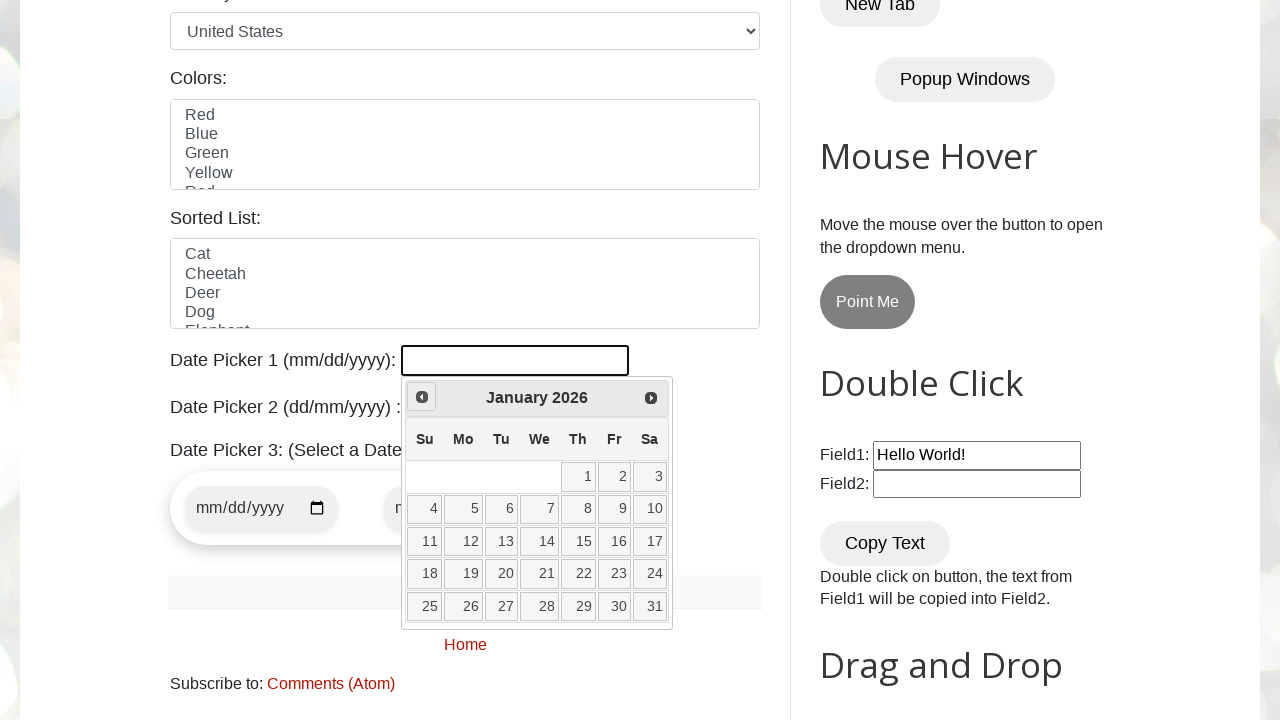

Waited 200ms for calendar to update
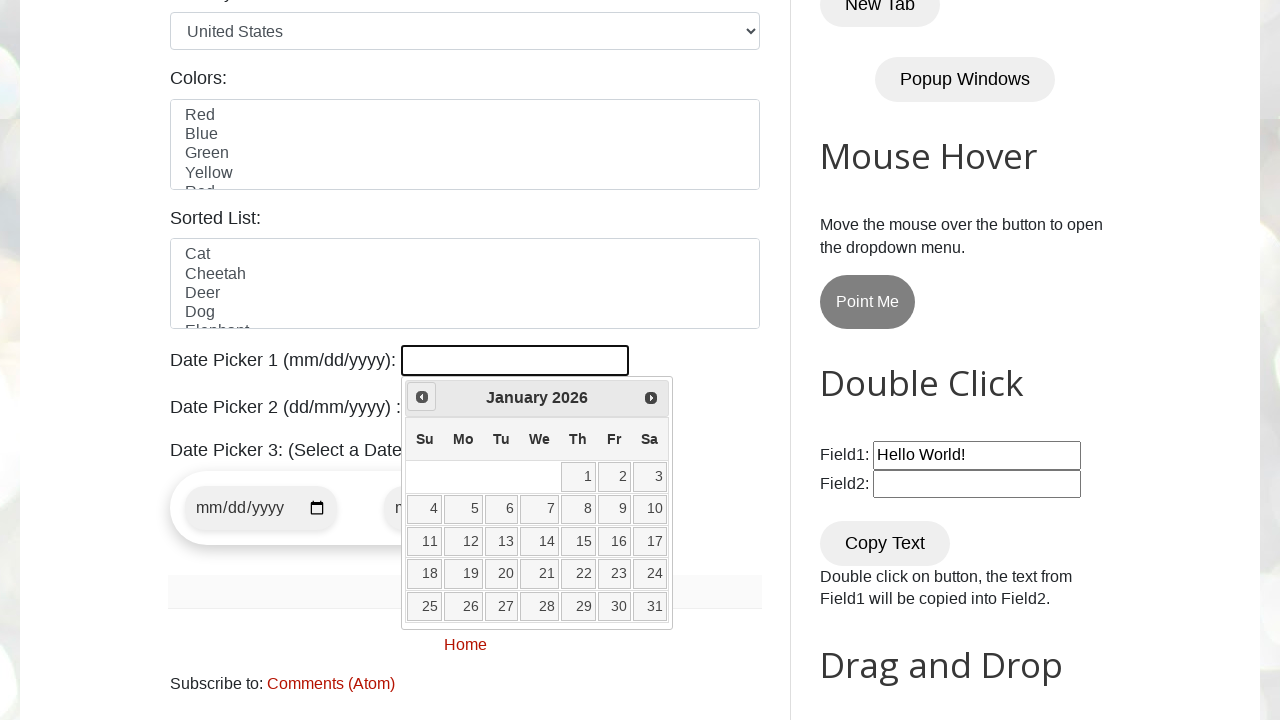

Read current calendar date: January 2026
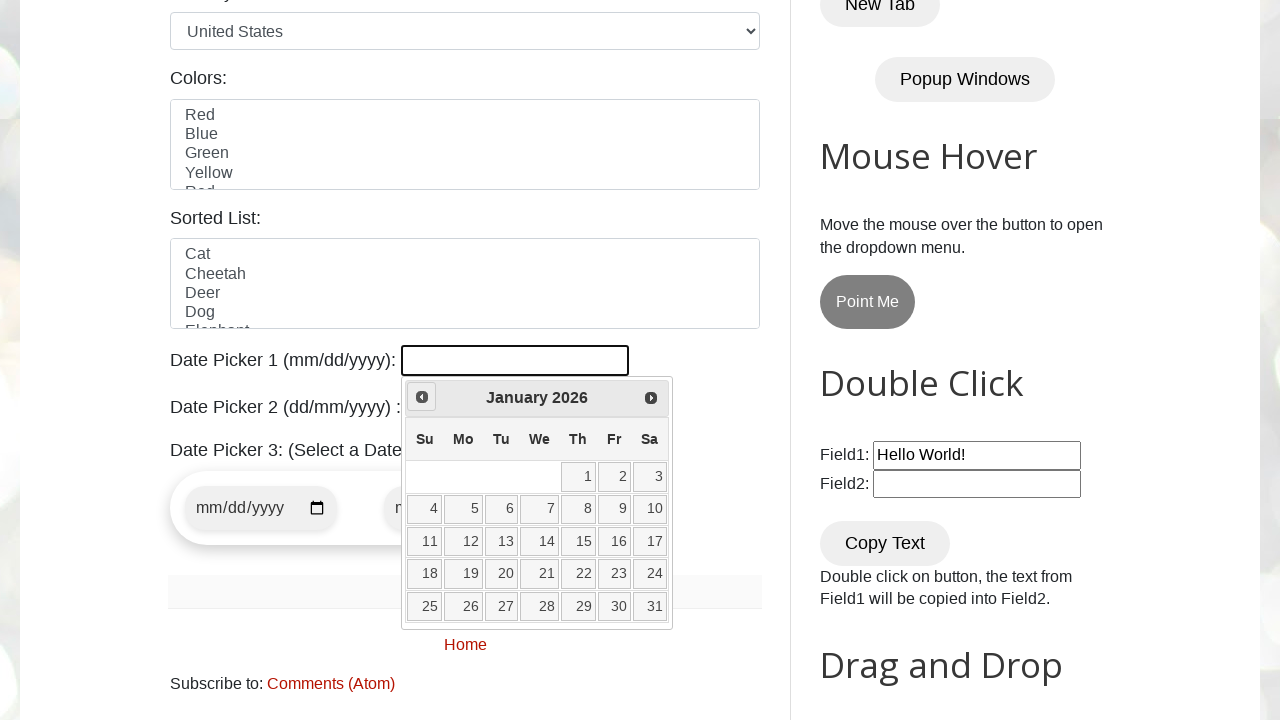

Clicked previous month button to navigate backwards at (422, 397) on span.ui-icon-circle-triangle-w
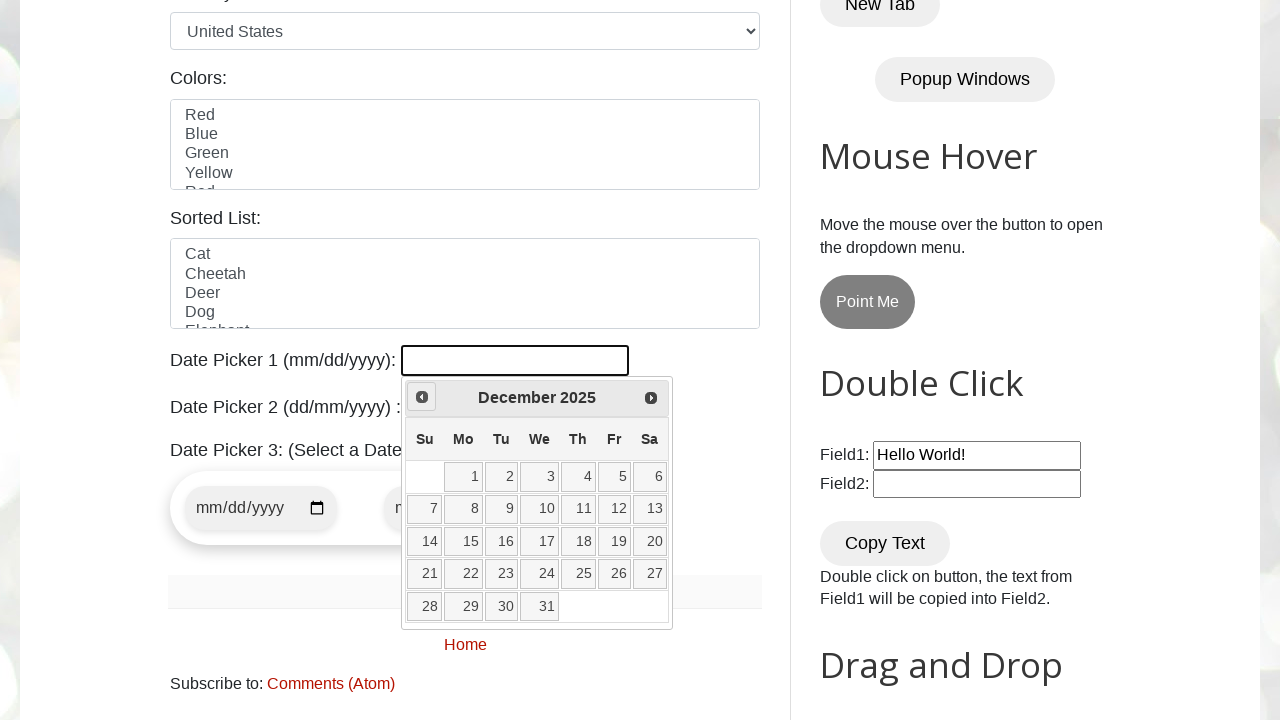

Waited 200ms for calendar to update
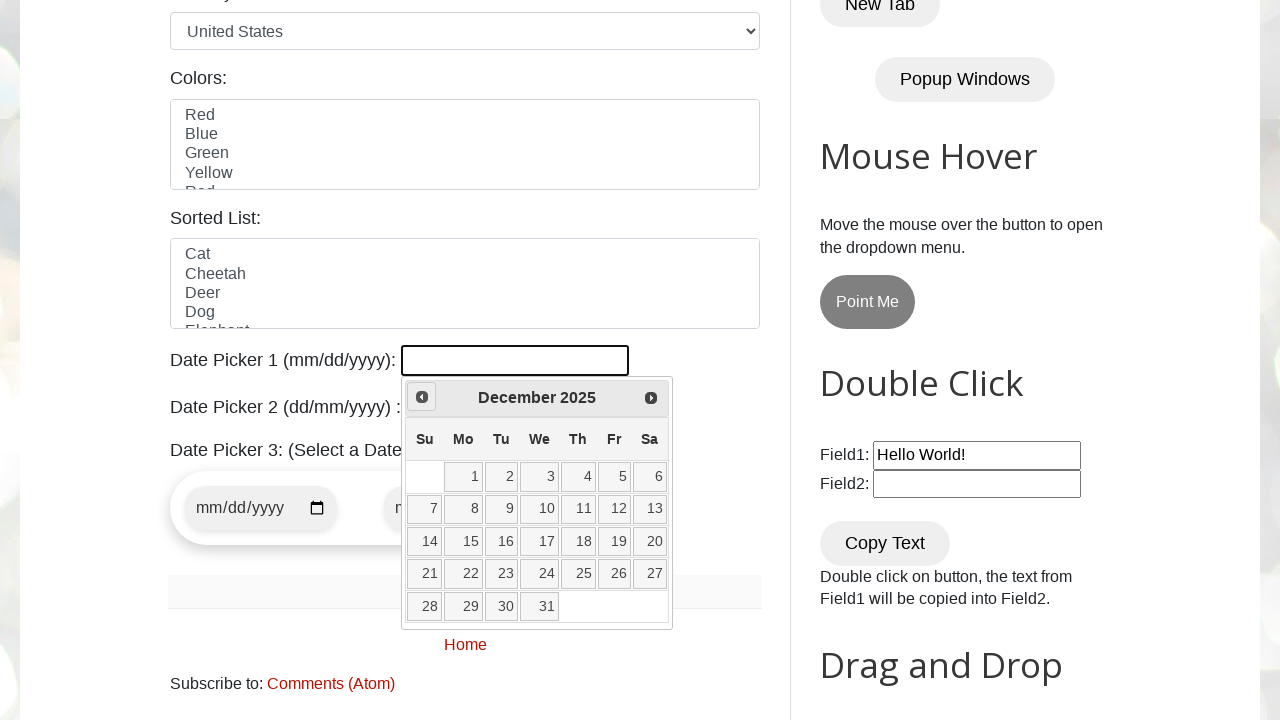

Read current calendar date: December 2025
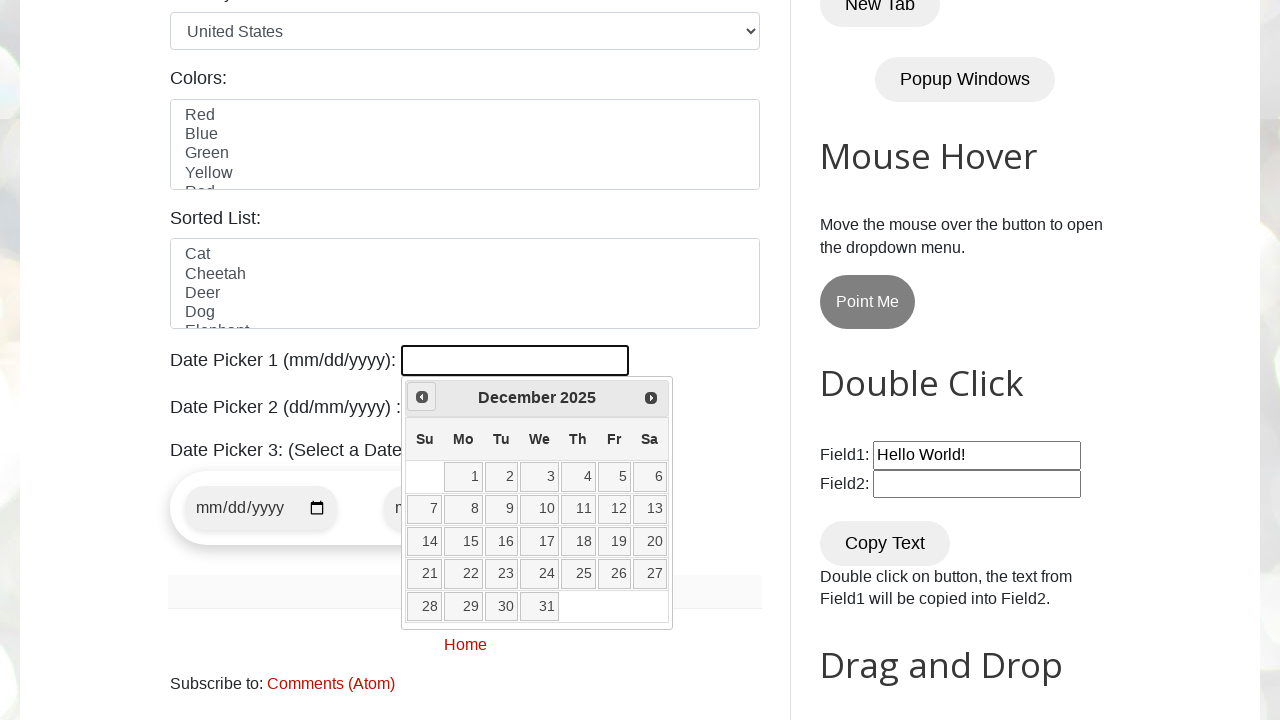

Clicked previous month button to navigate backwards at (422, 397) on span.ui-icon-circle-triangle-w
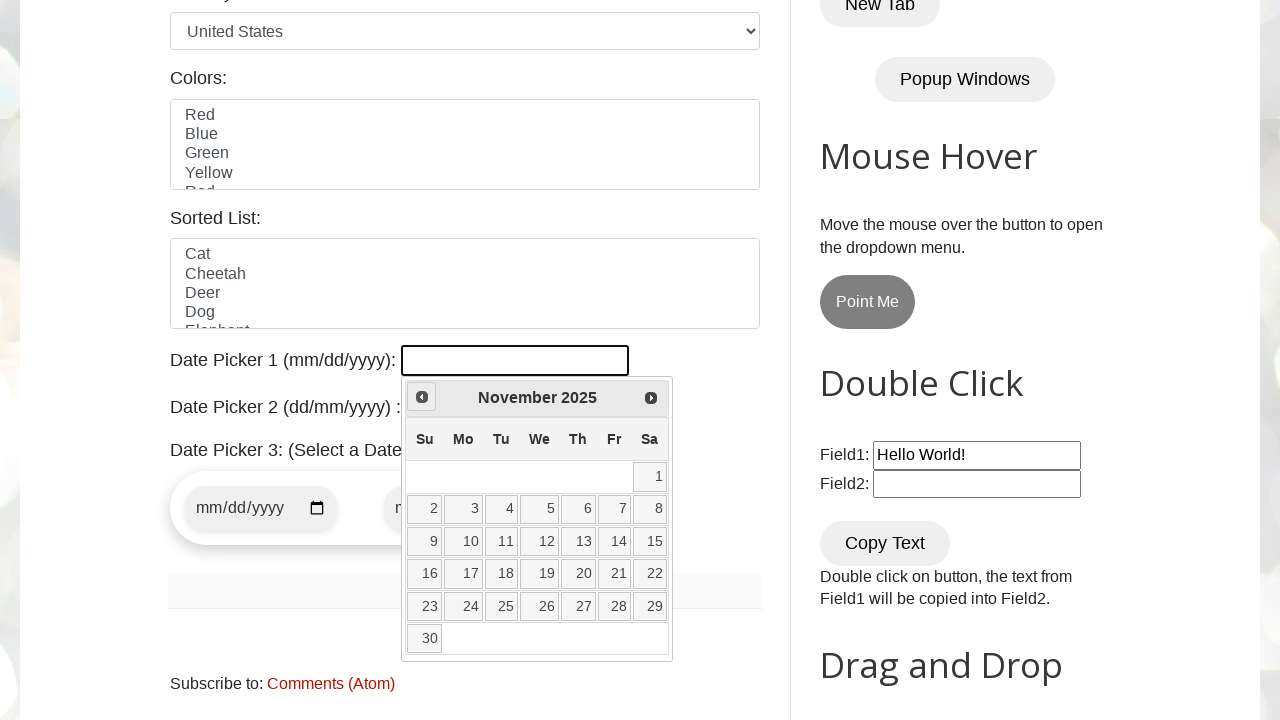

Waited 200ms for calendar to update
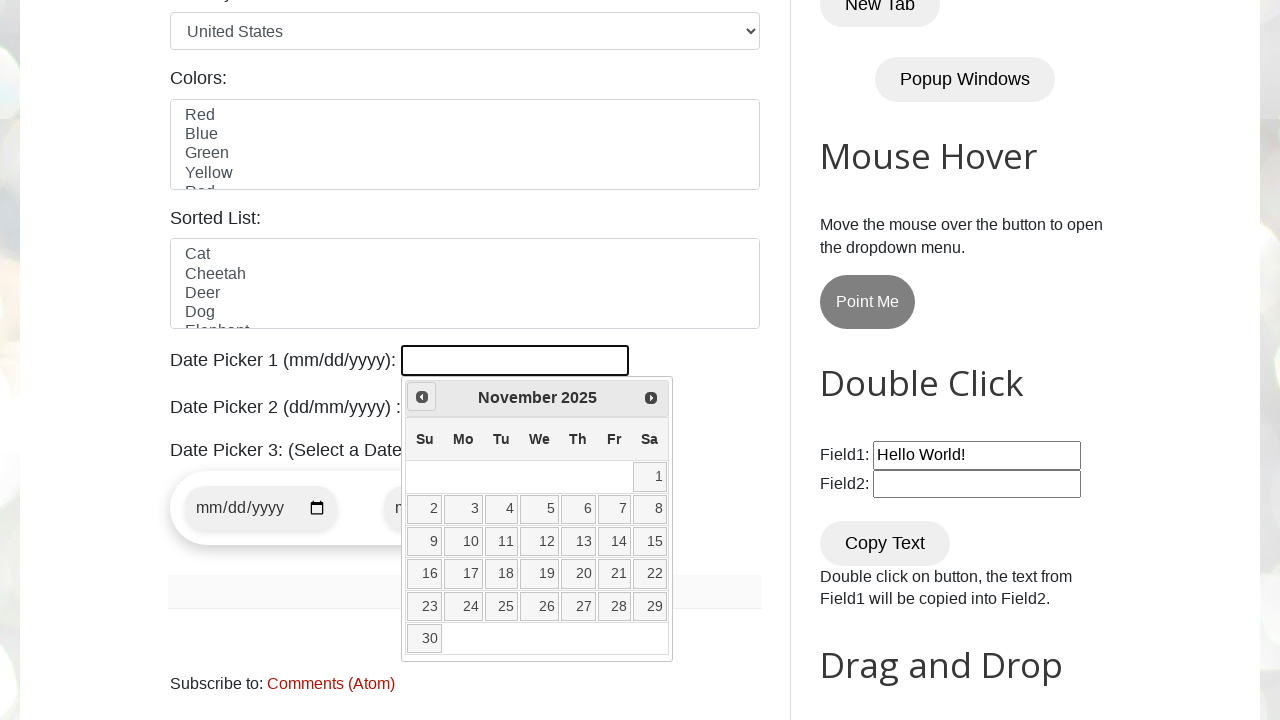

Read current calendar date: November 2025
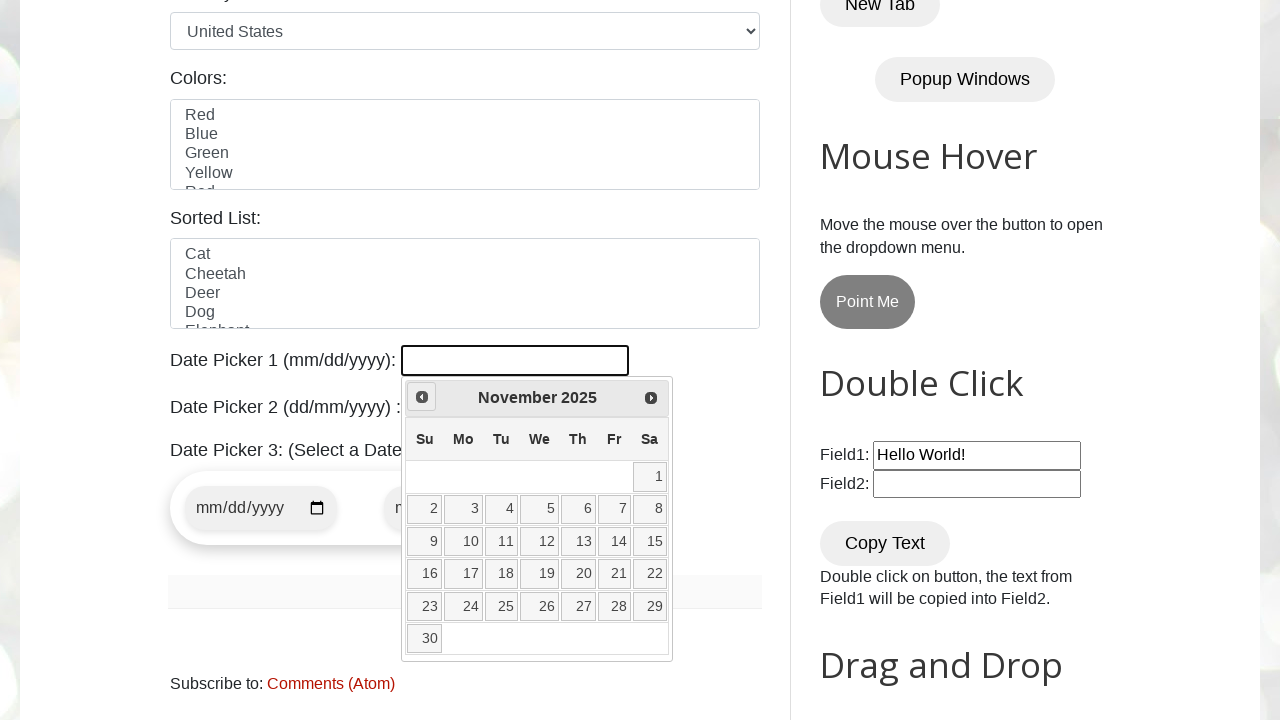

Clicked previous month button to navigate backwards at (422, 397) on span.ui-icon-circle-triangle-w
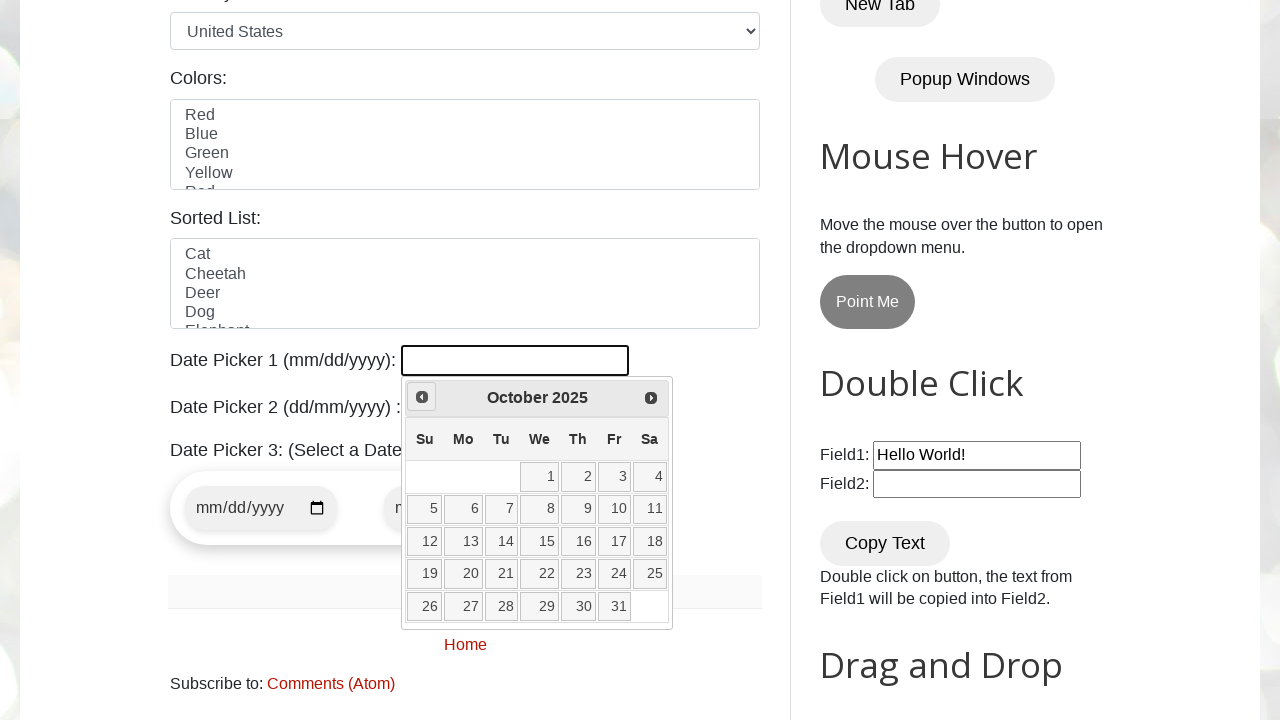

Waited 200ms for calendar to update
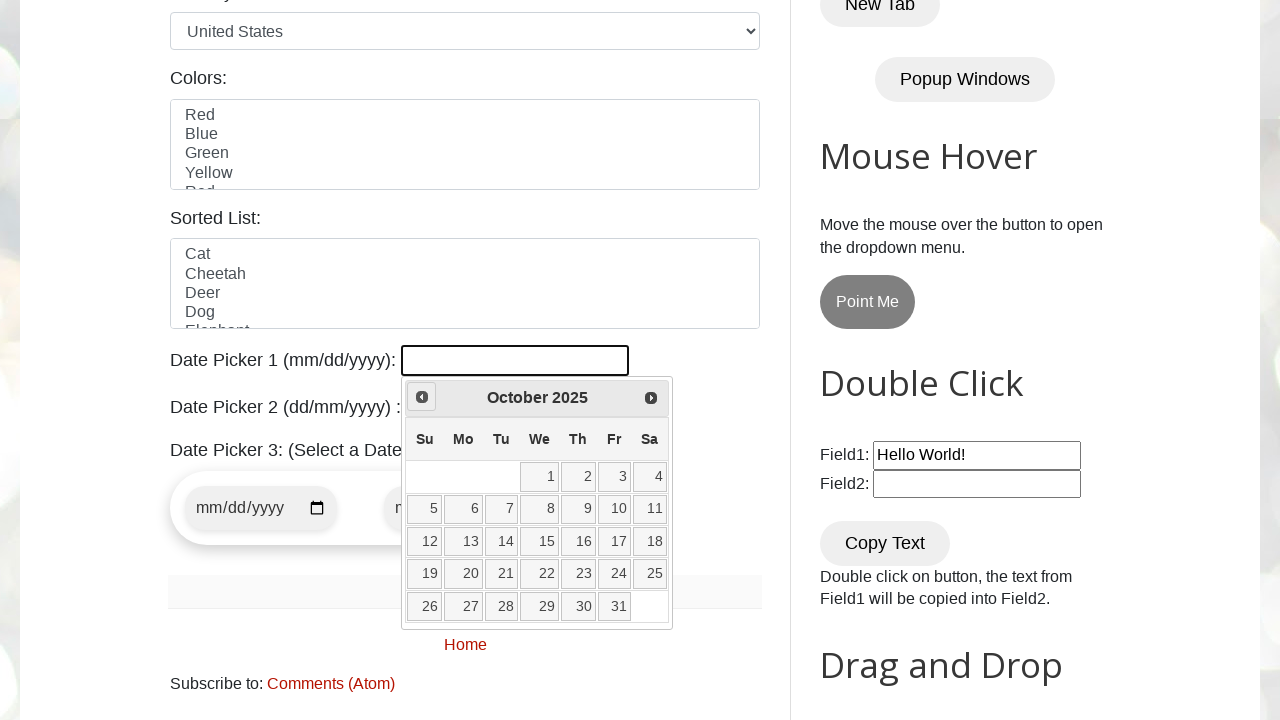

Read current calendar date: October 2025
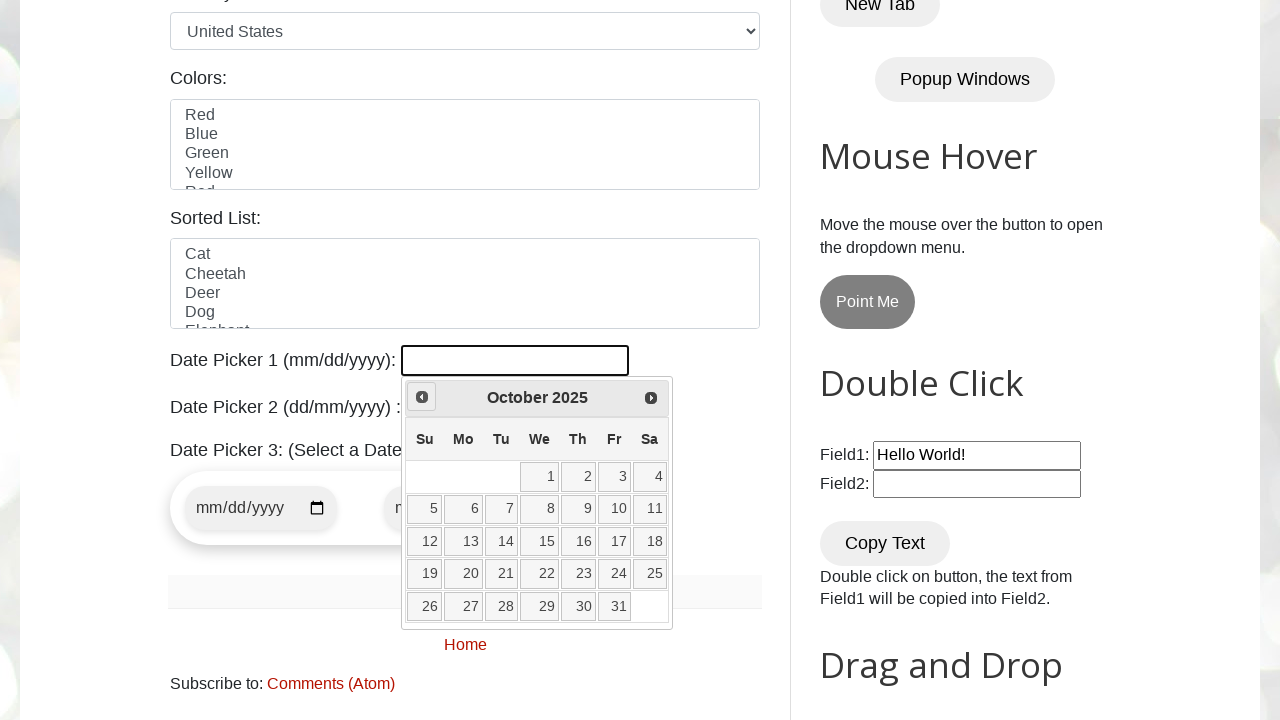

Clicked previous month button to navigate backwards at (422, 397) on span.ui-icon-circle-triangle-w
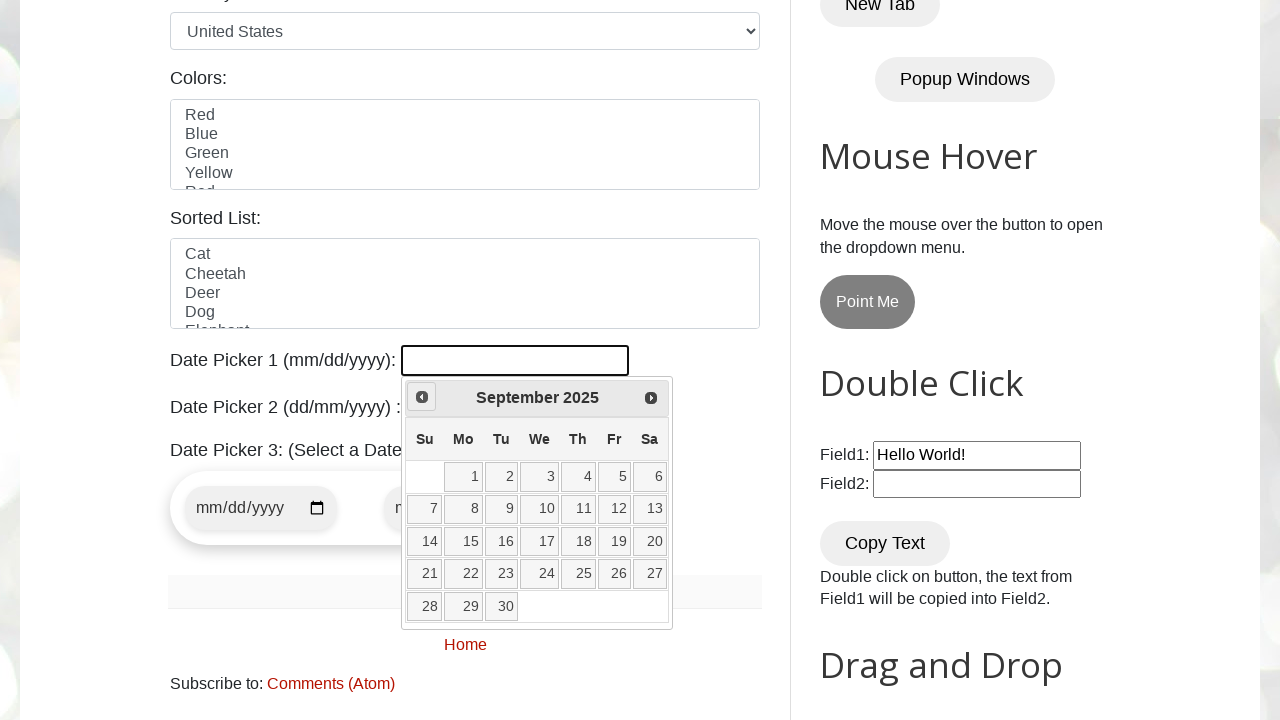

Waited 200ms for calendar to update
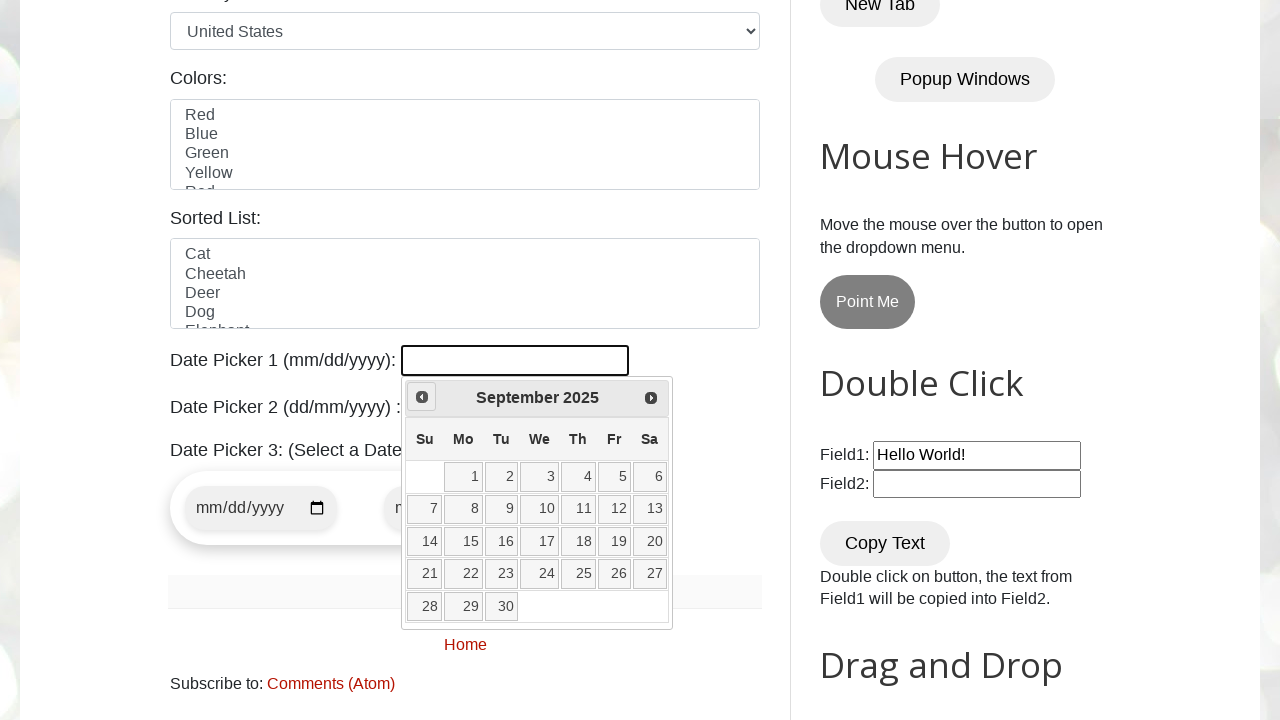

Read current calendar date: September 2025
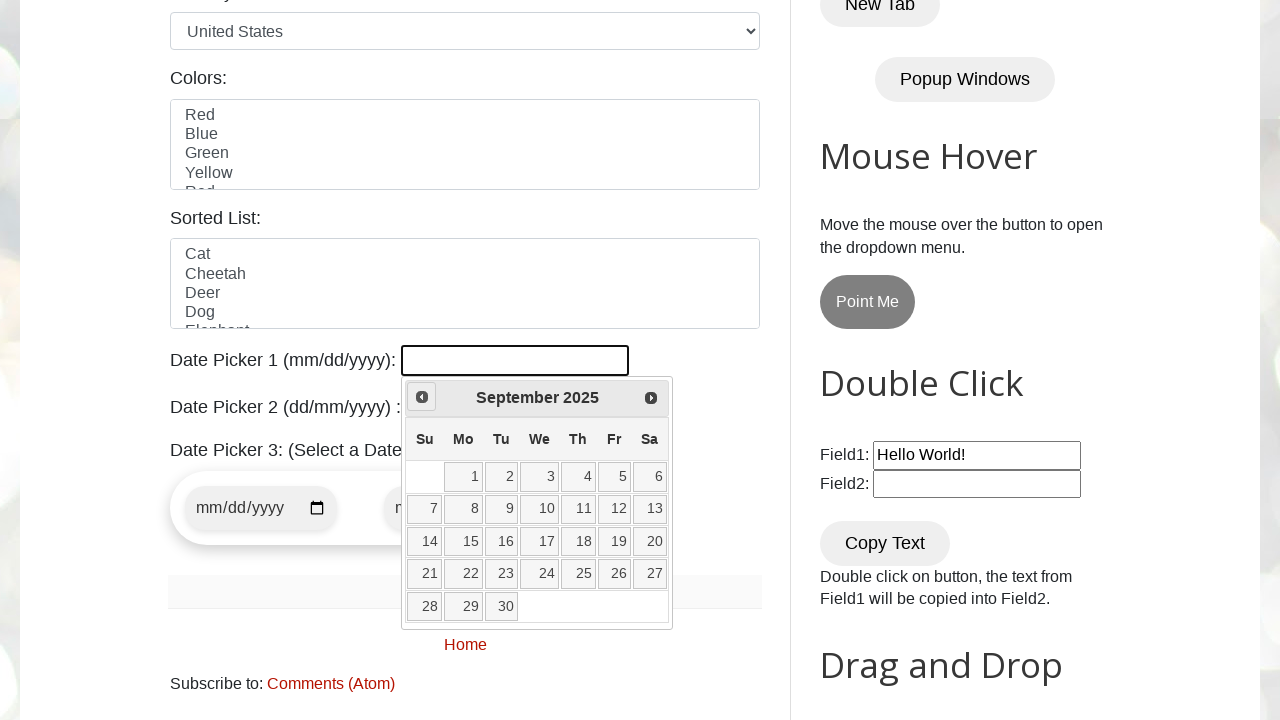

Clicked previous month button to navigate backwards at (422, 397) on span.ui-icon-circle-triangle-w
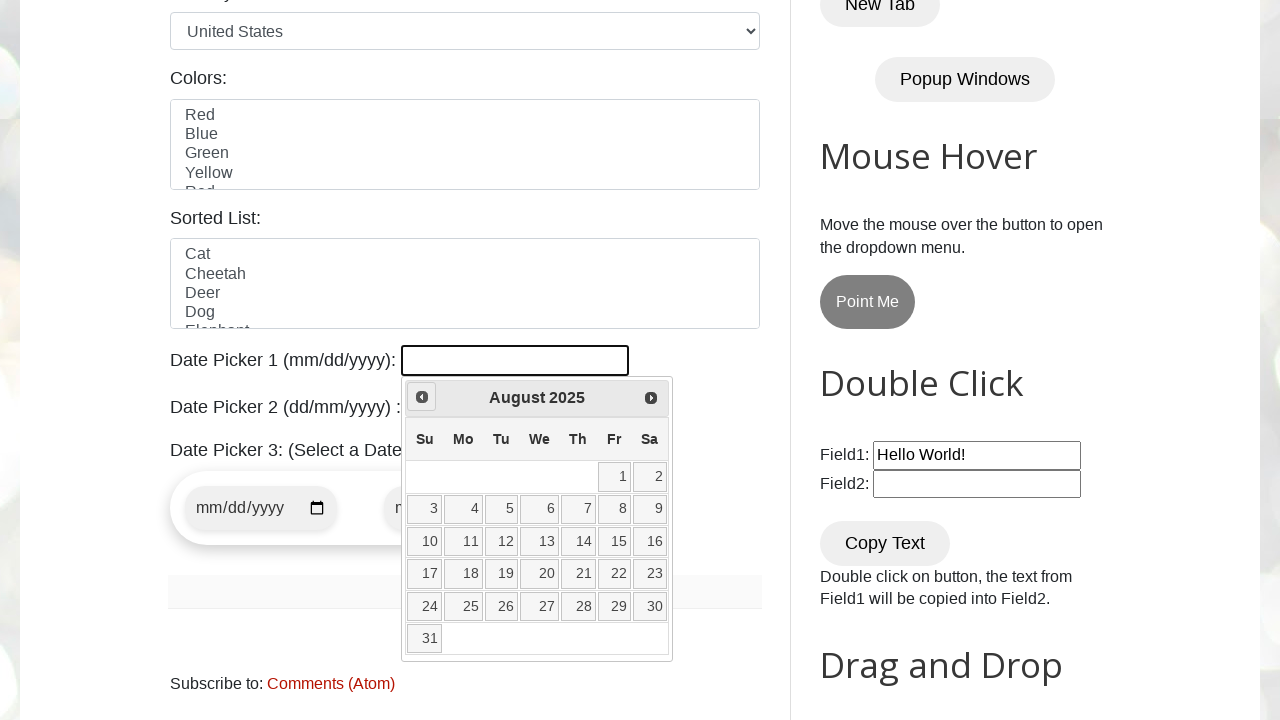

Waited 200ms for calendar to update
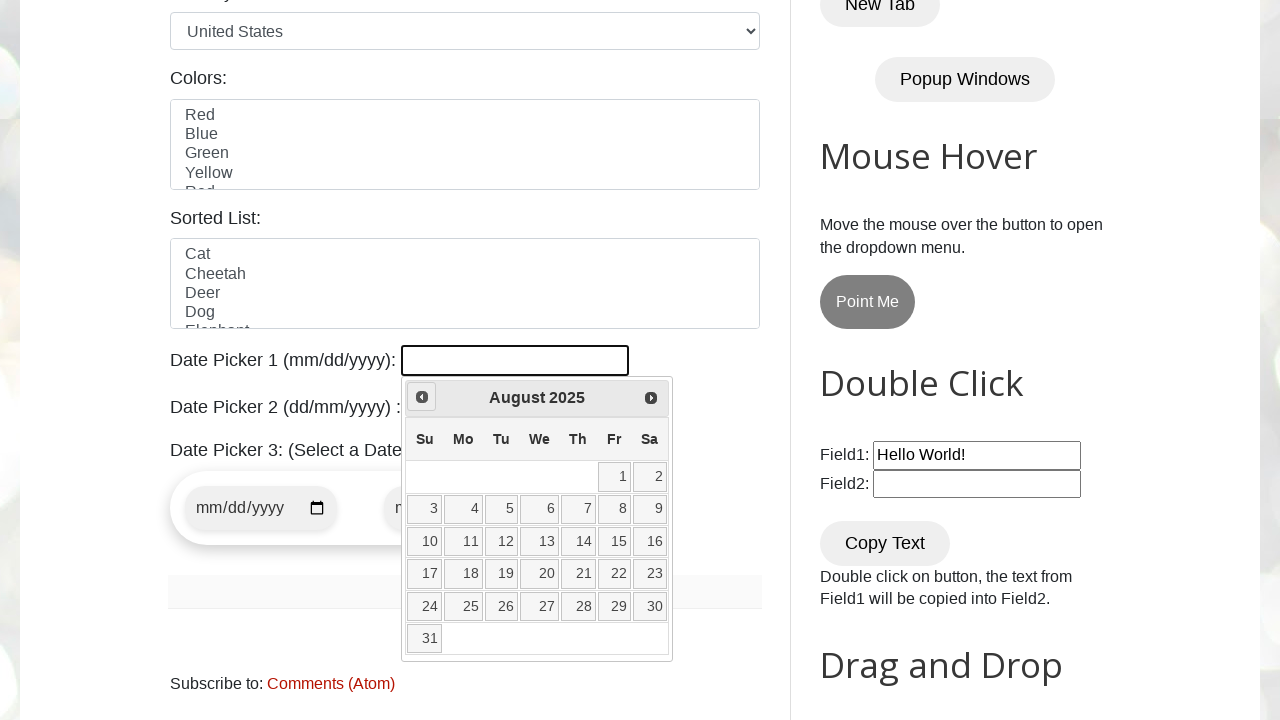

Read current calendar date: August 2025
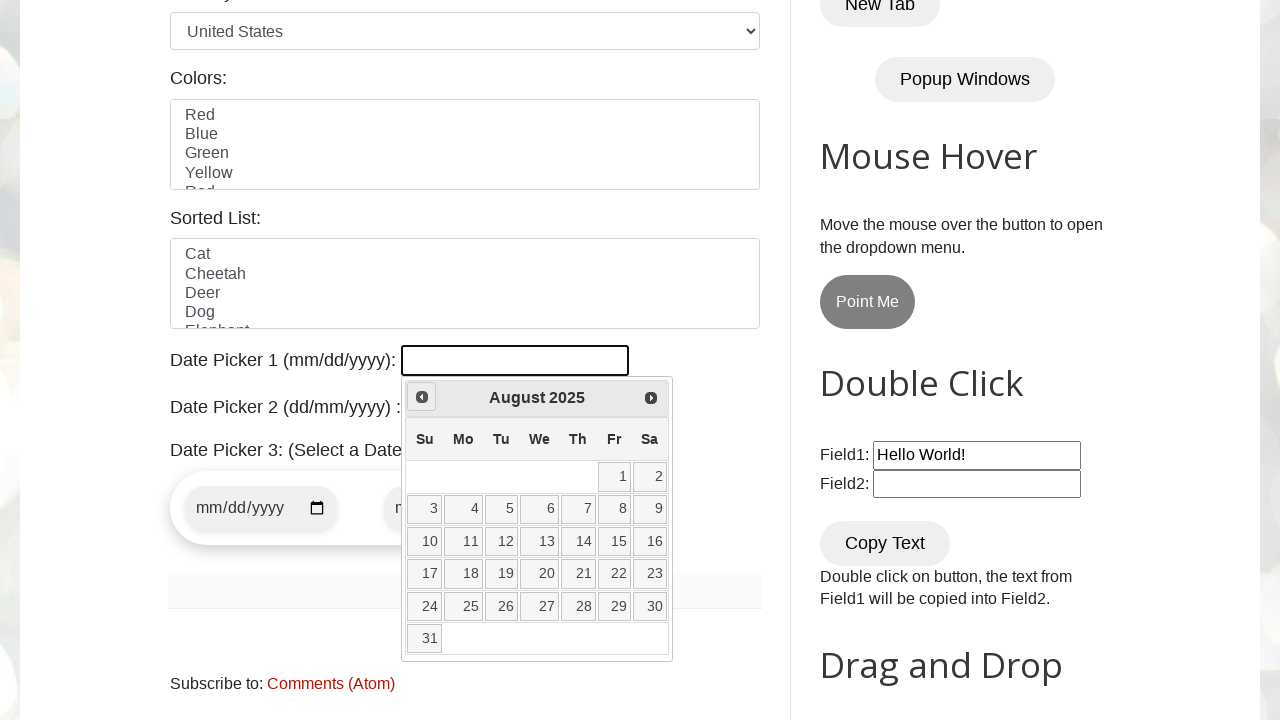

Clicked previous month button to navigate backwards at (422, 397) on span.ui-icon-circle-triangle-w
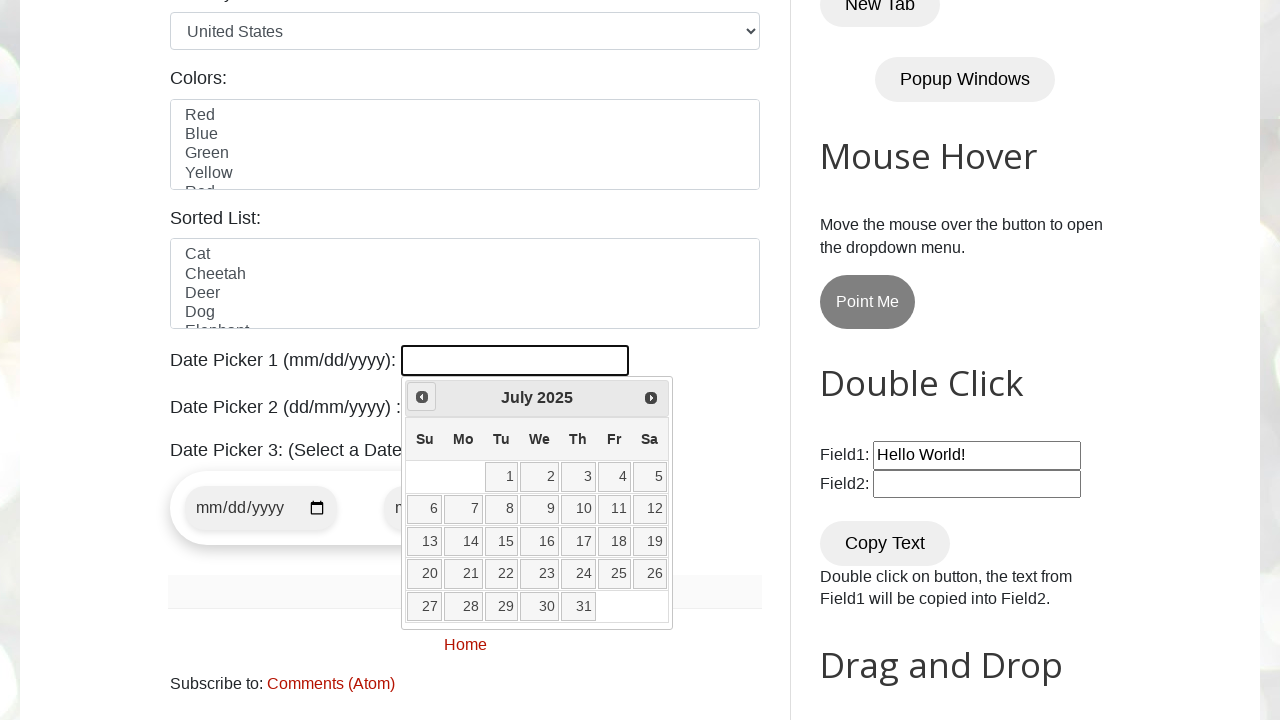

Waited 200ms for calendar to update
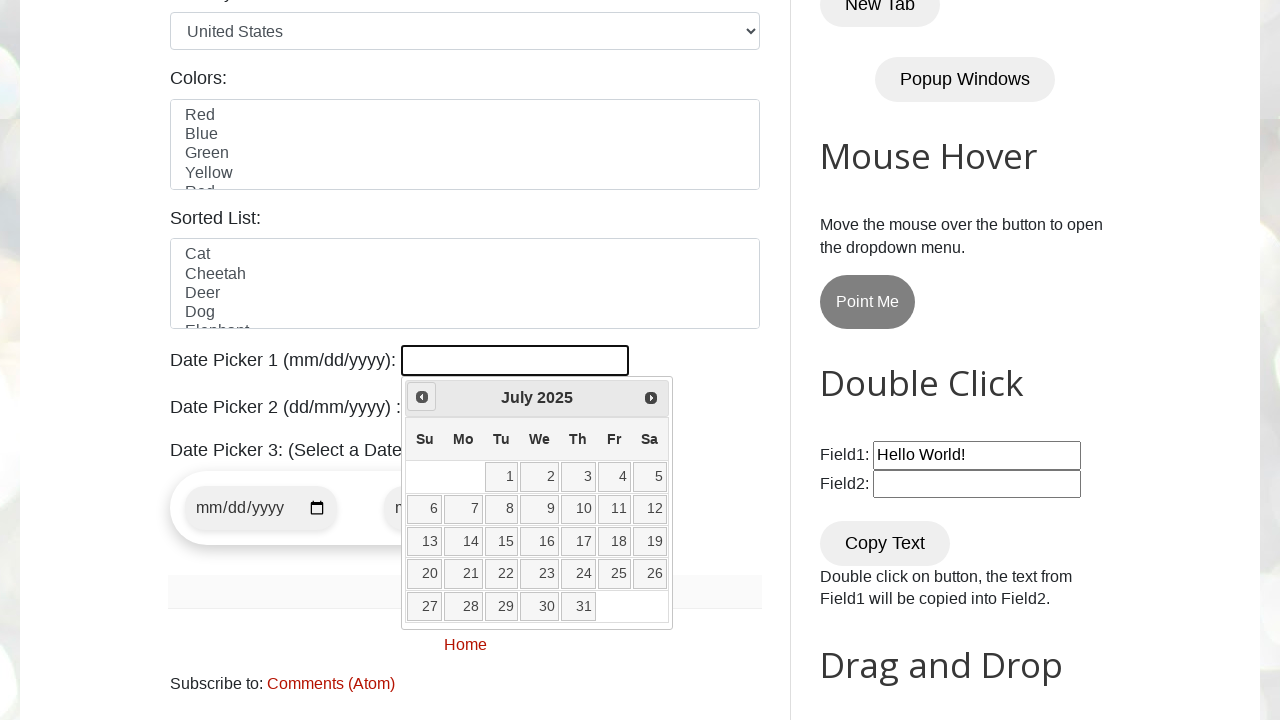

Read current calendar date: July 2025
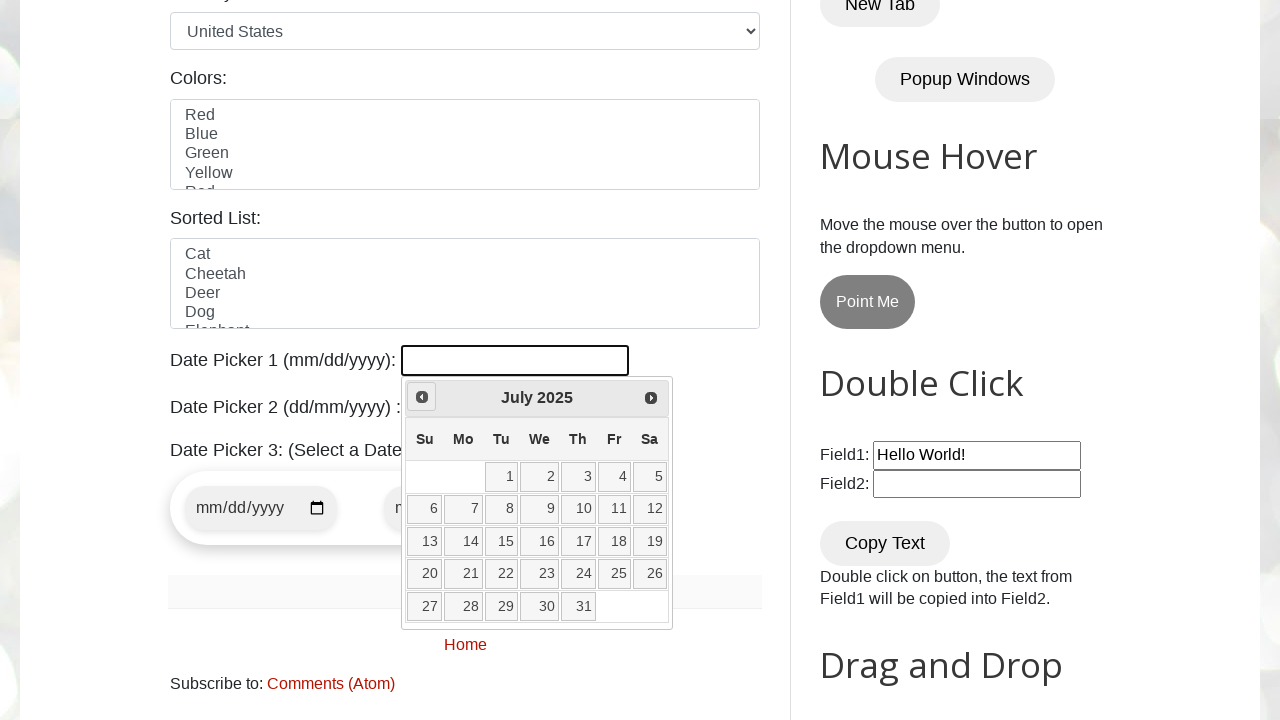

Clicked previous month button to navigate backwards at (422, 397) on span.ui-icon-circle-triangle-w
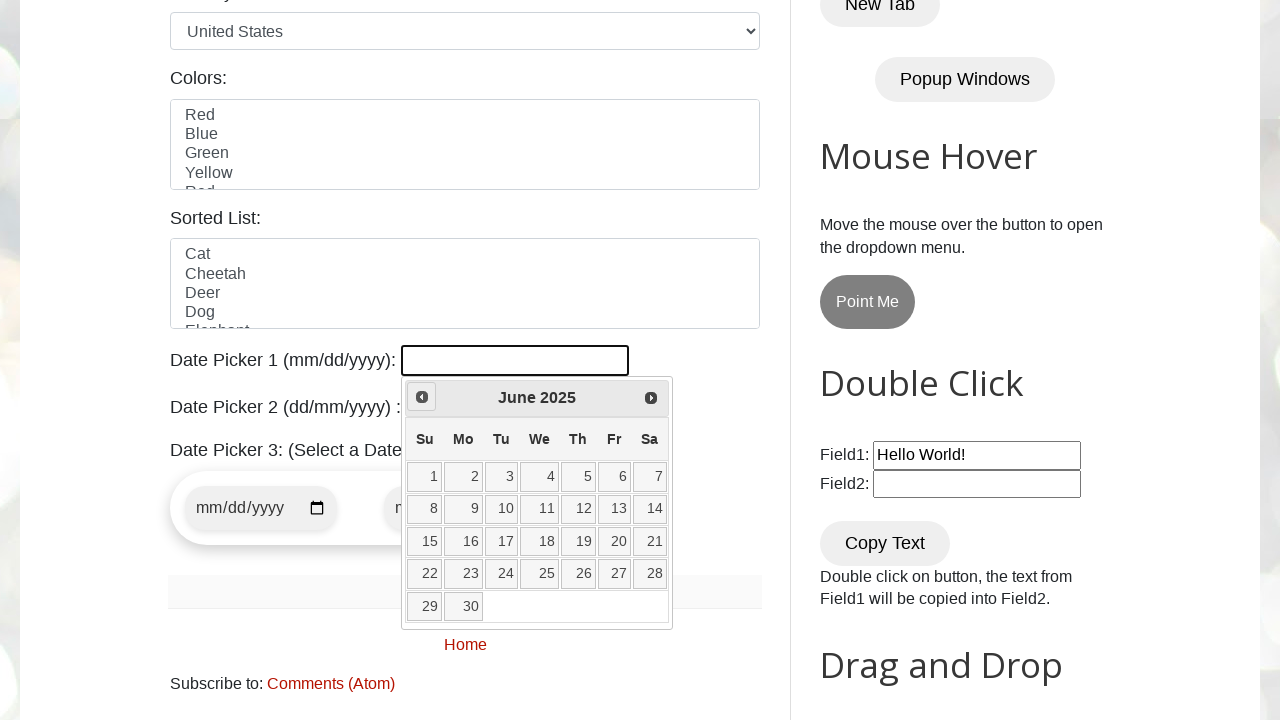

Waited 200ms for calendar to update
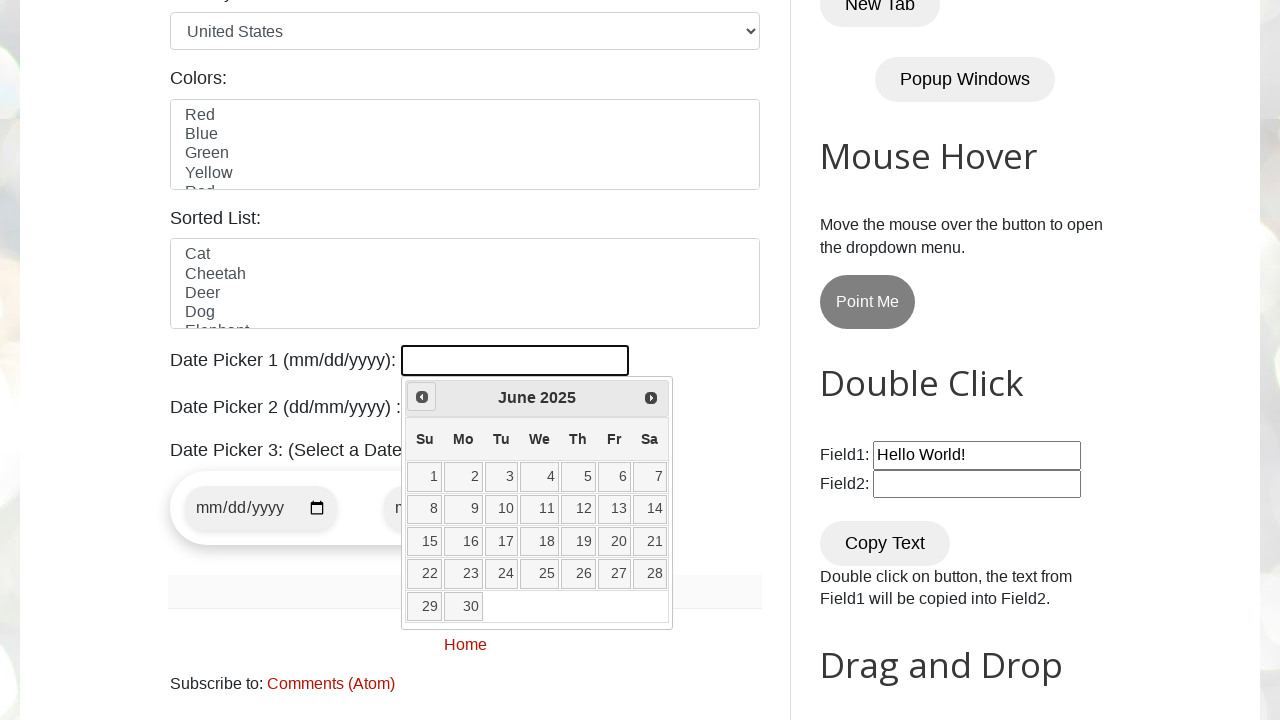

Read current calendar date: June 2025
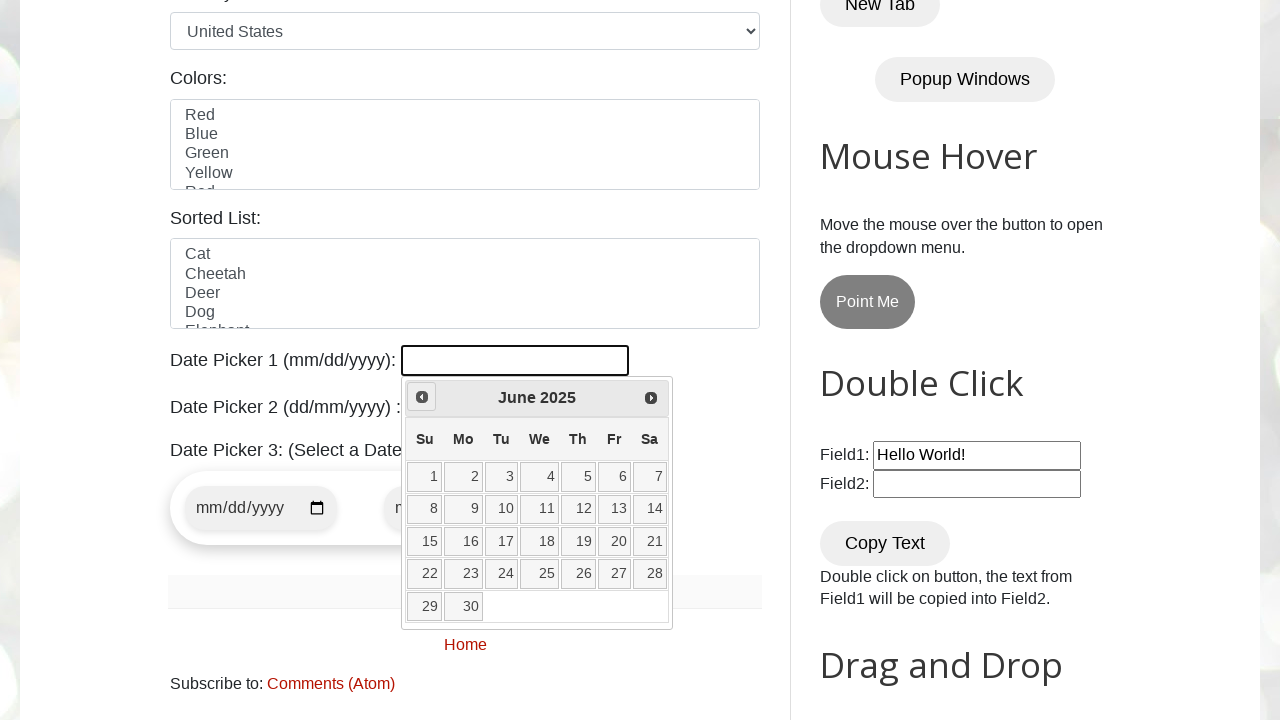

Clicked previous month button to navigate backwards at (422, 397) on span.ui-icon-circle-triangle-w
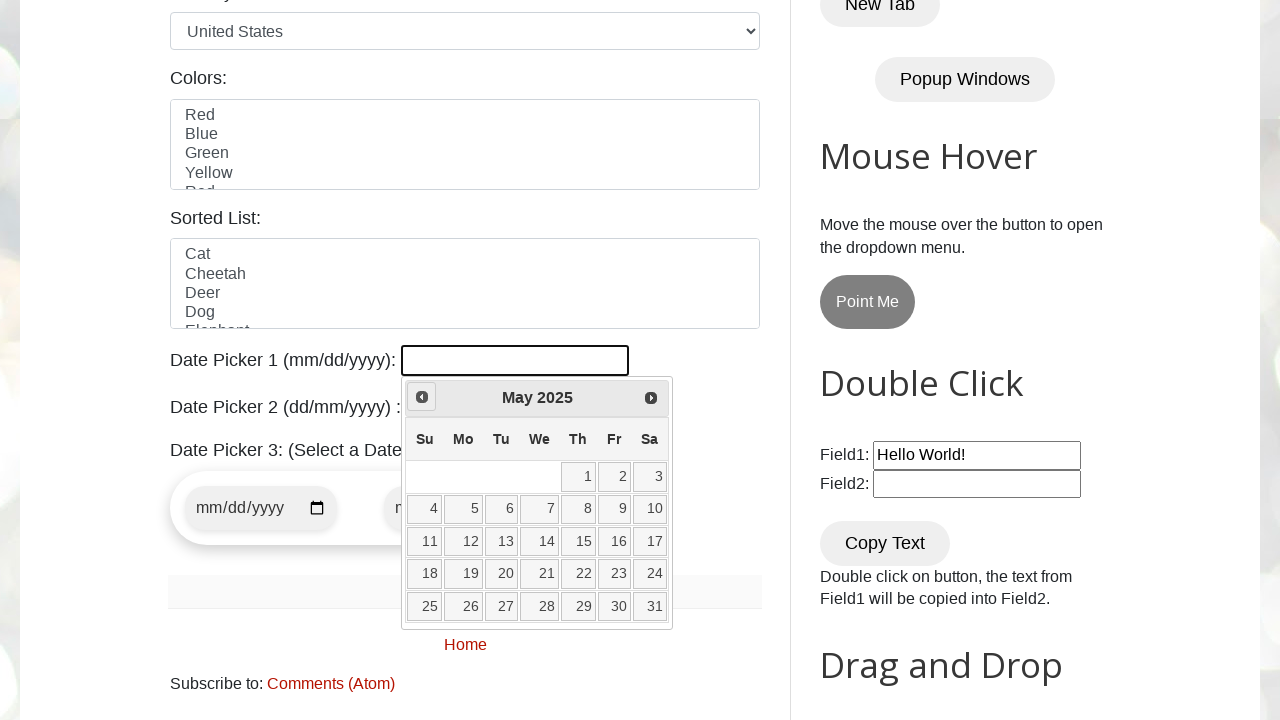

Waited 200ms for calendar to update
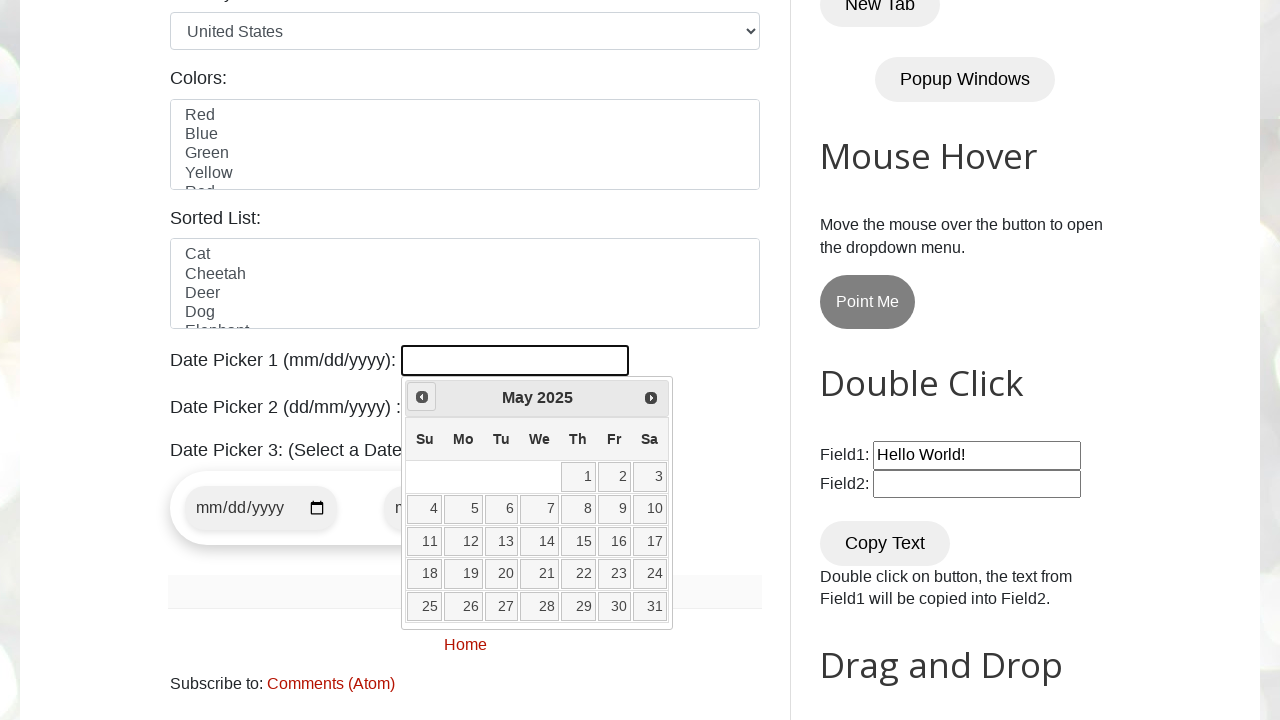

Read current calendar date: May 2025
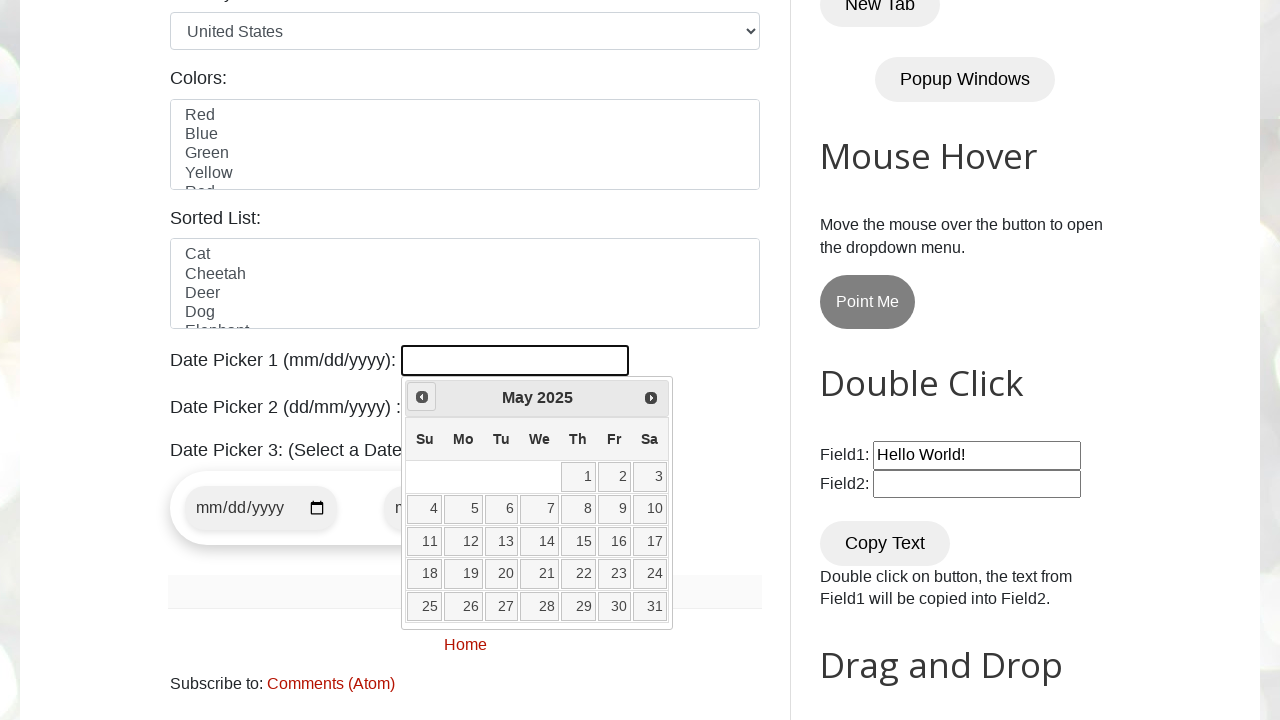

Clicked previous month button to navigate backwards at (422, 397) on span.ui-icon-circle-triangle-w
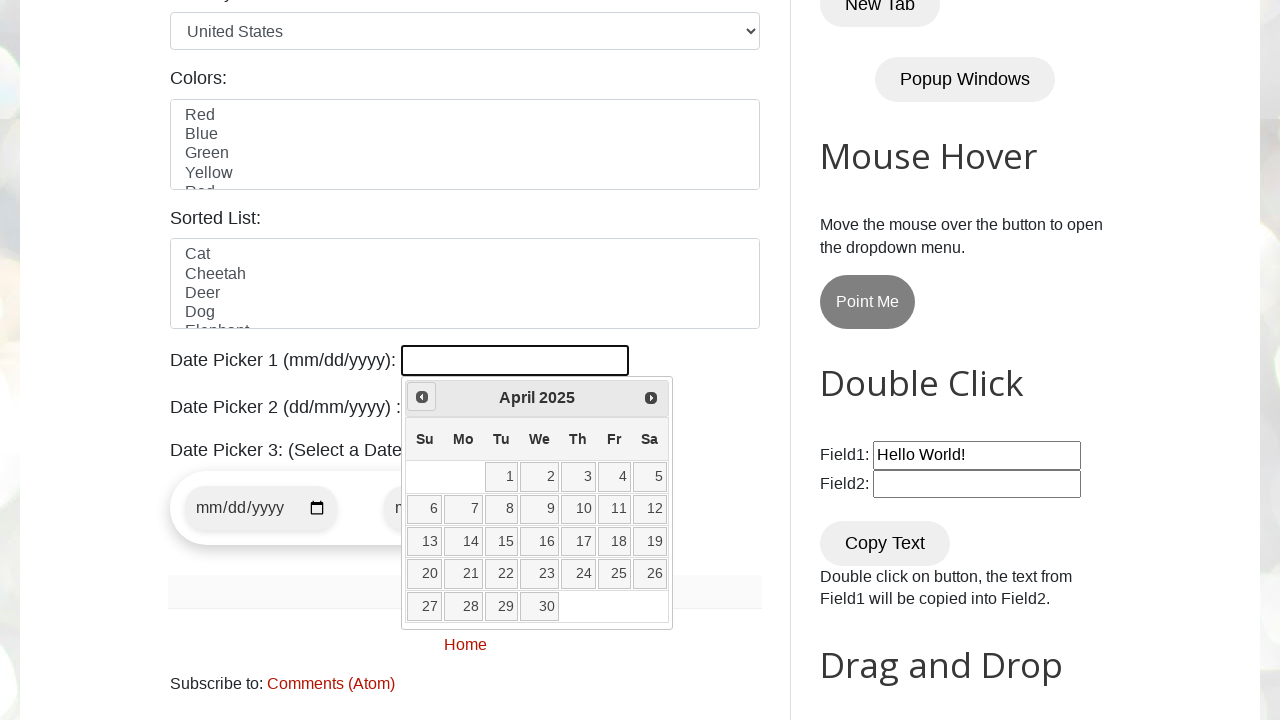

Waited 200ms for calendar to update
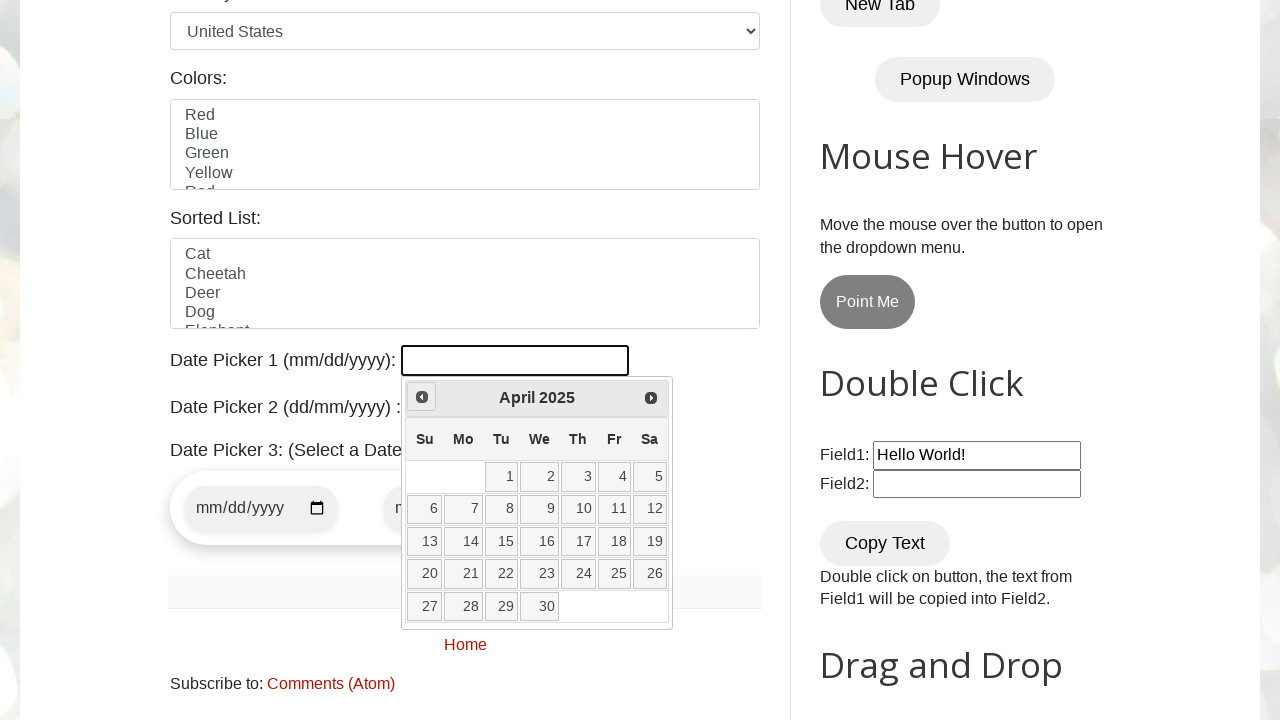

Read current calendar date: April 2025
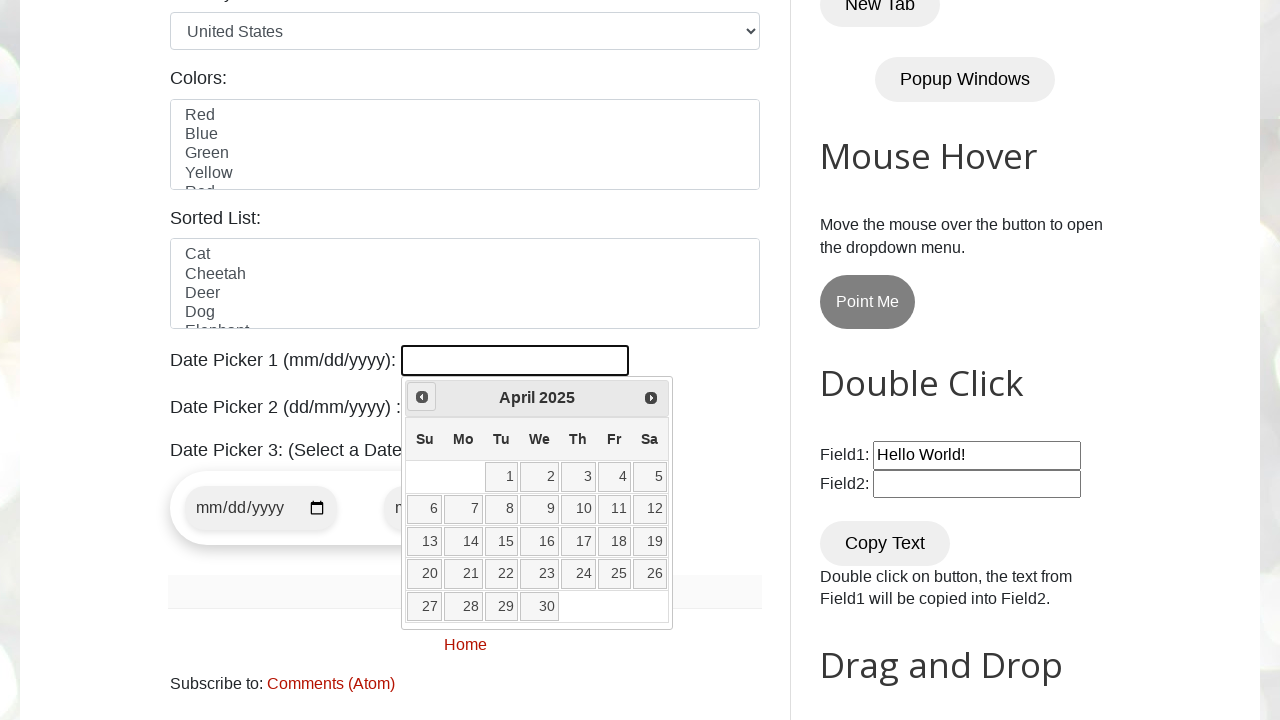

Clicked previous month button to navigate backwards at (422, 397) on span.ui-icon-circle-triangle-w
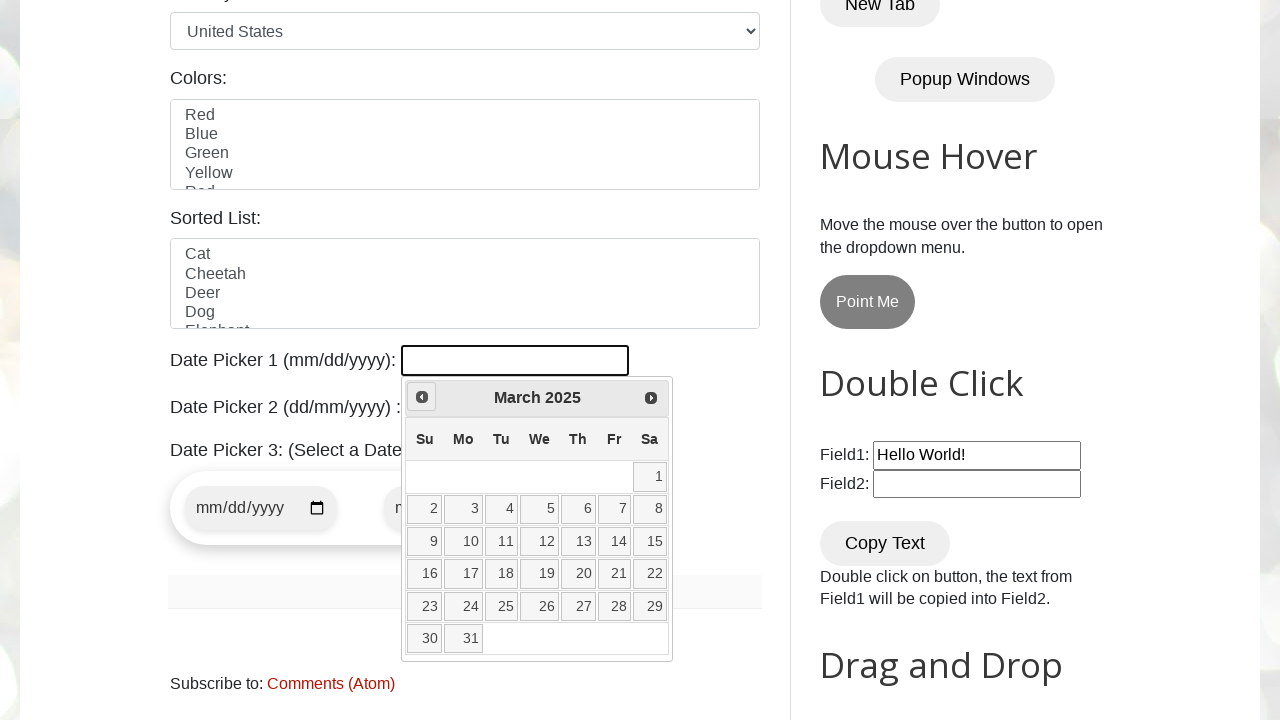

Waited 200ms for calendar to update
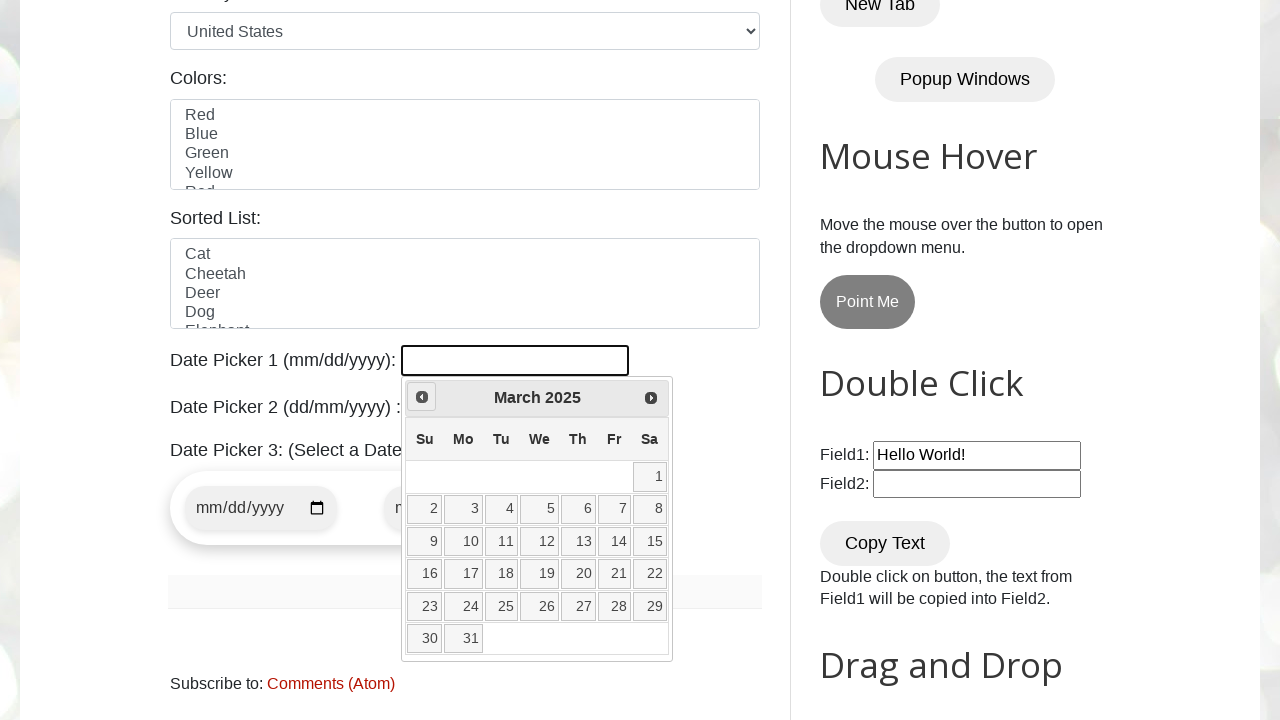

Read current calendar date: March 2025
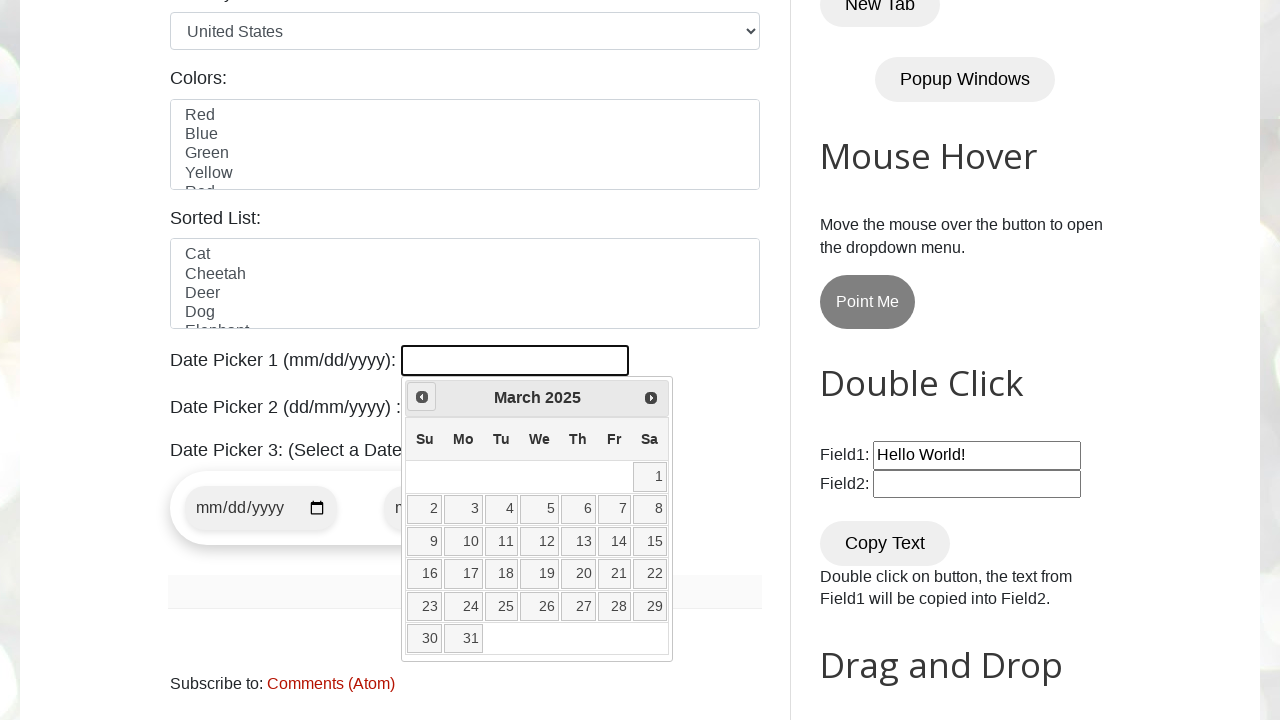

Clicked previous month button to navigate backwards at (422, 397) on span.ui-icon-circle-triangle-w
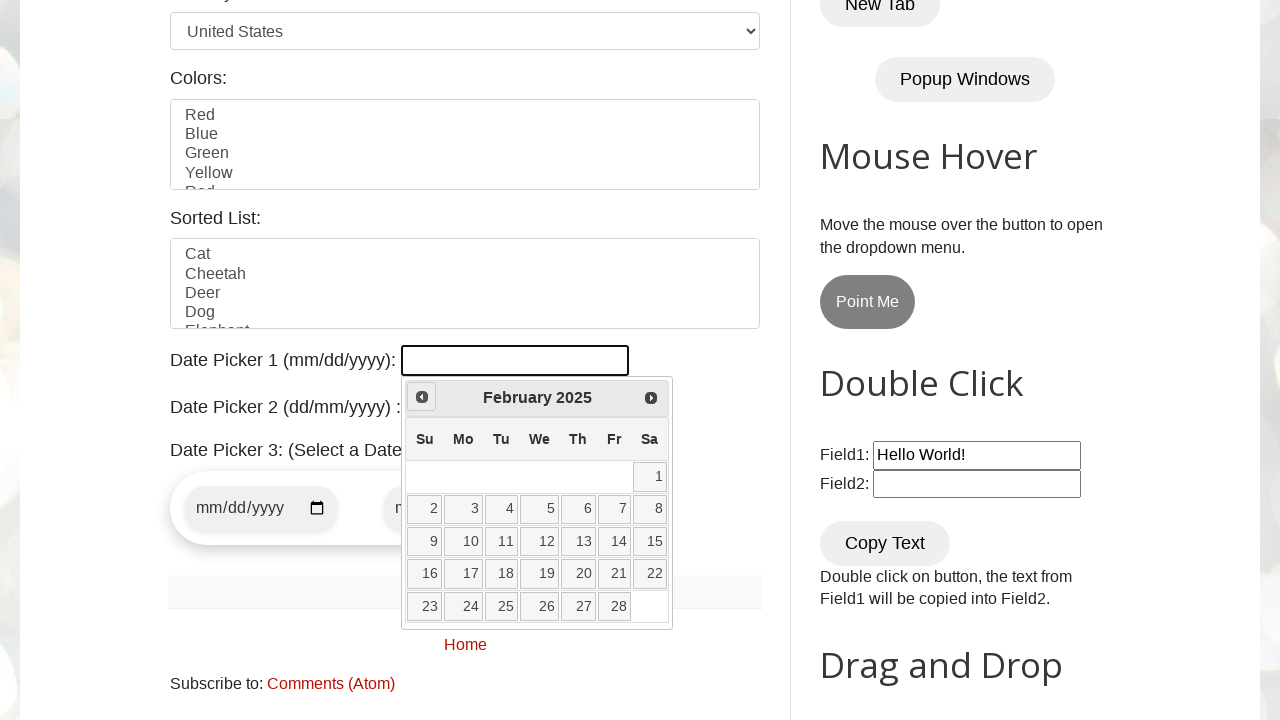

Waited 200ms for calendar to update
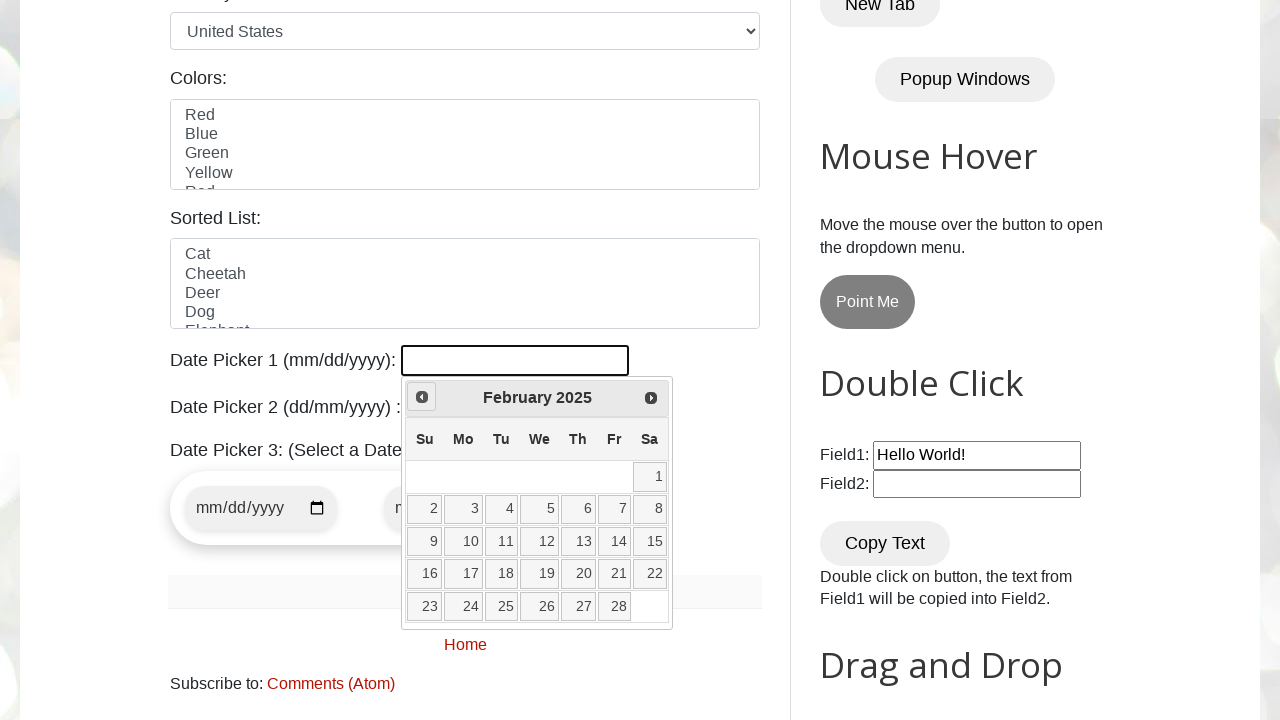

Read current calendar date: February 2025
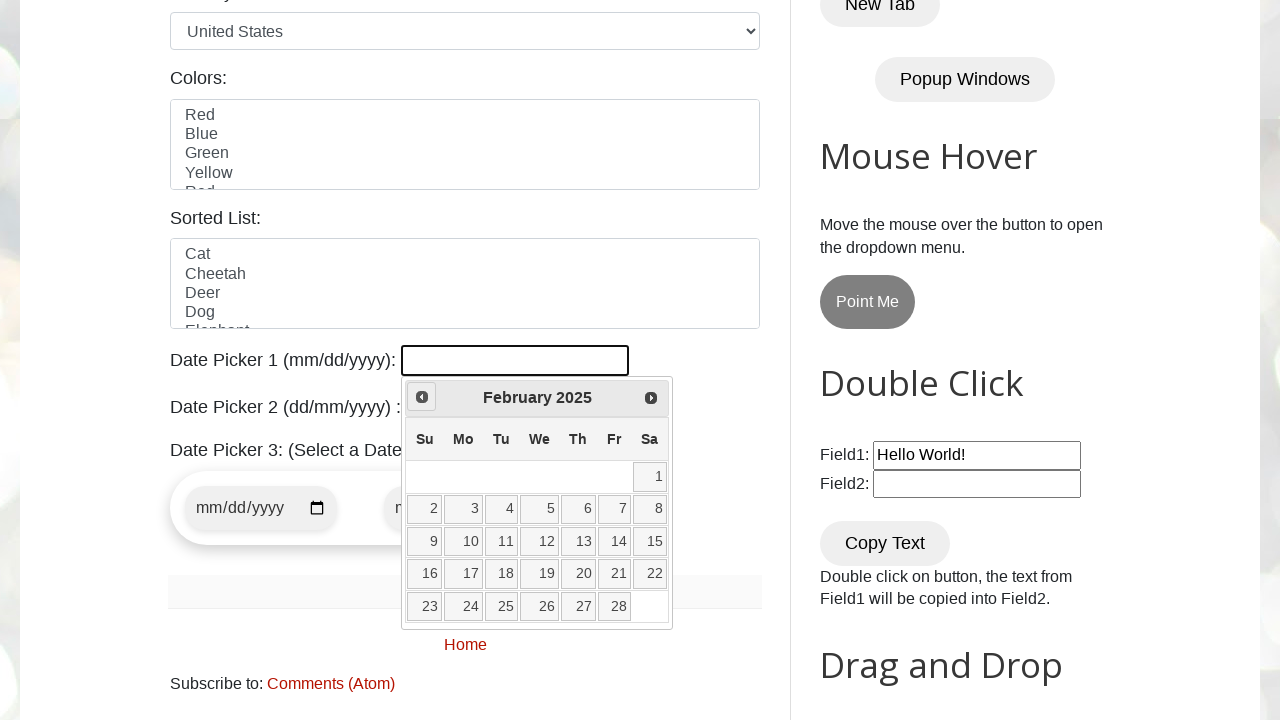

Clicked previous month button to navigate backwards at (422, 397) on span.ui-icon-circle-triangle-w
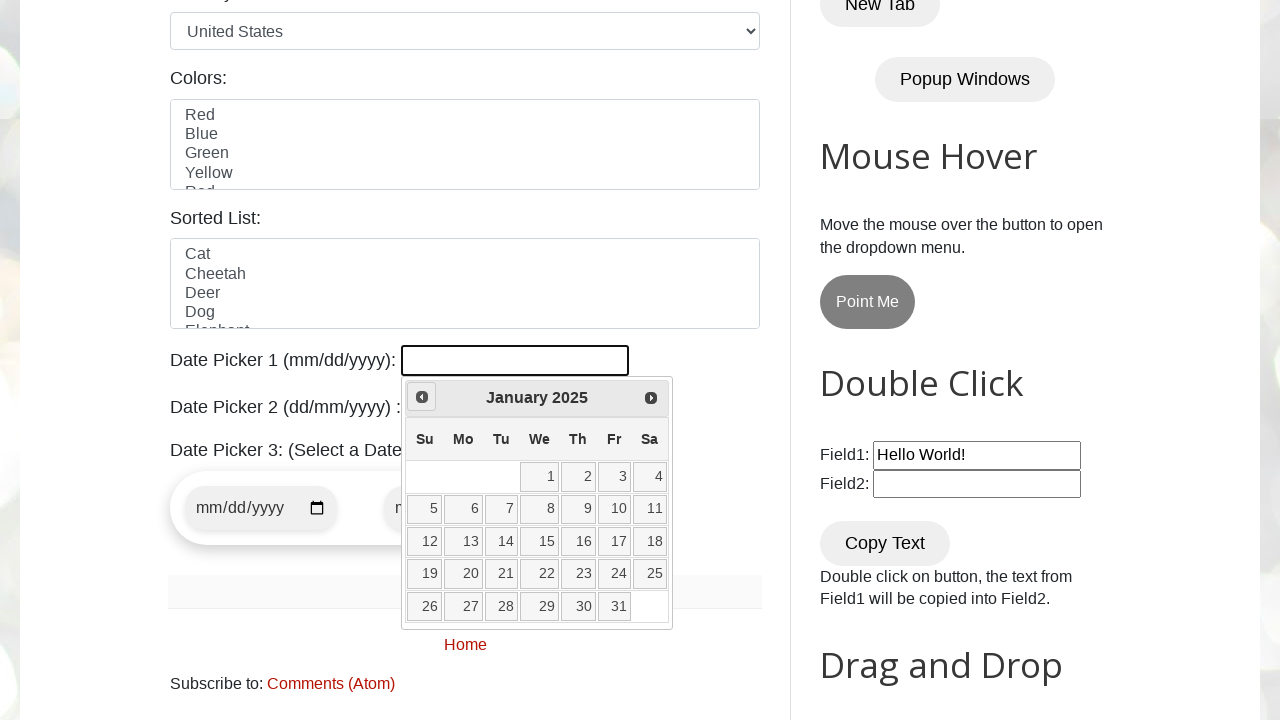

Waited 200ms for calendar to update
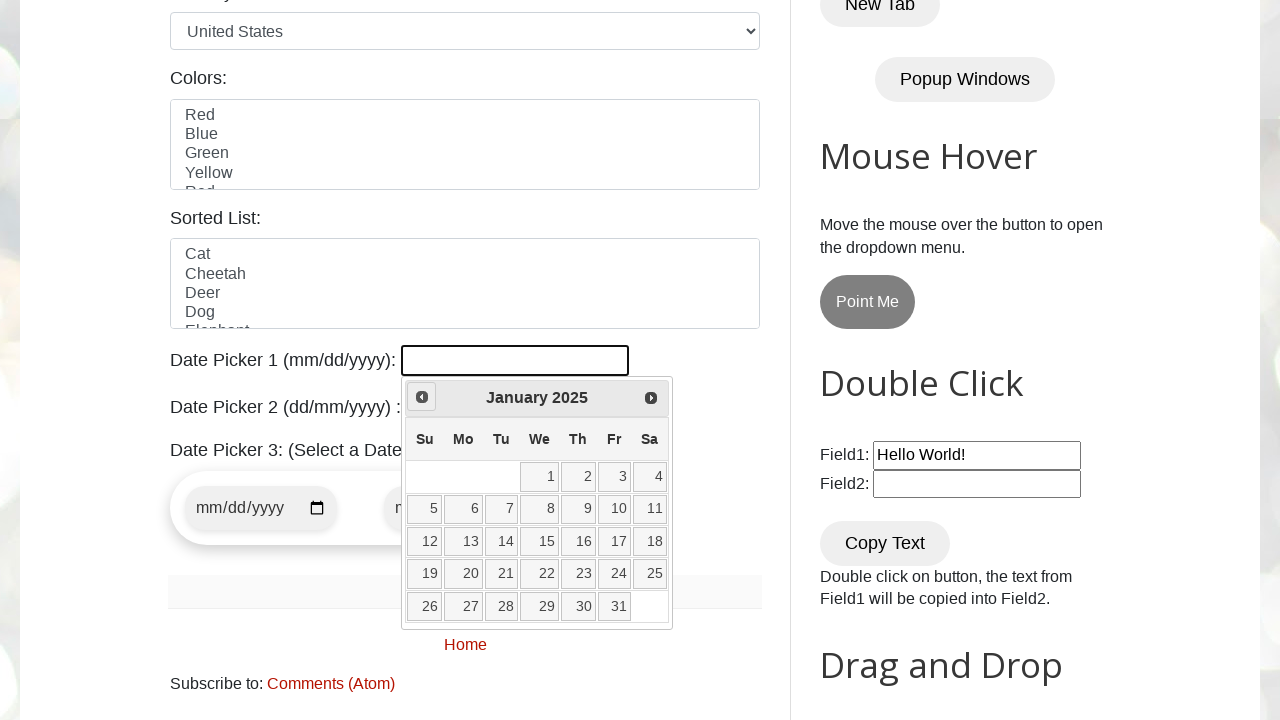

Read current calendar date: January 2025
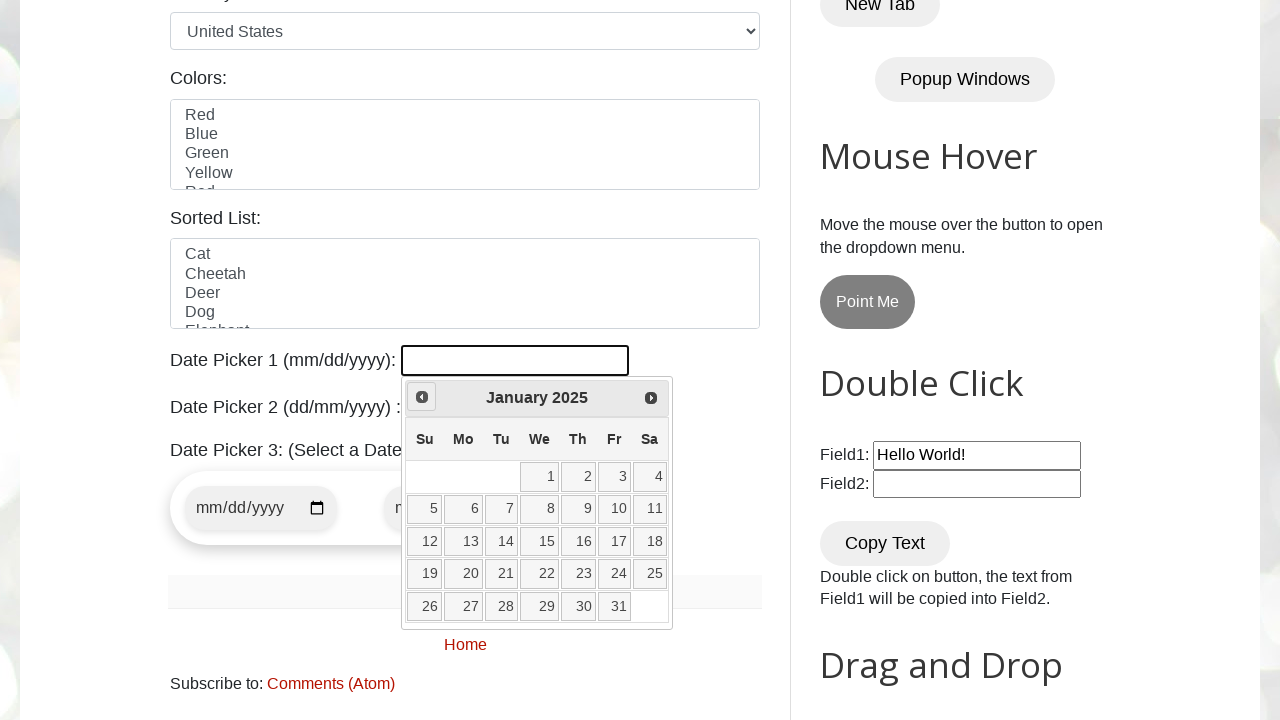

Clicked previous month button to navigate backwards at (422, 397) on span.ui-icon-circle-triangle-w
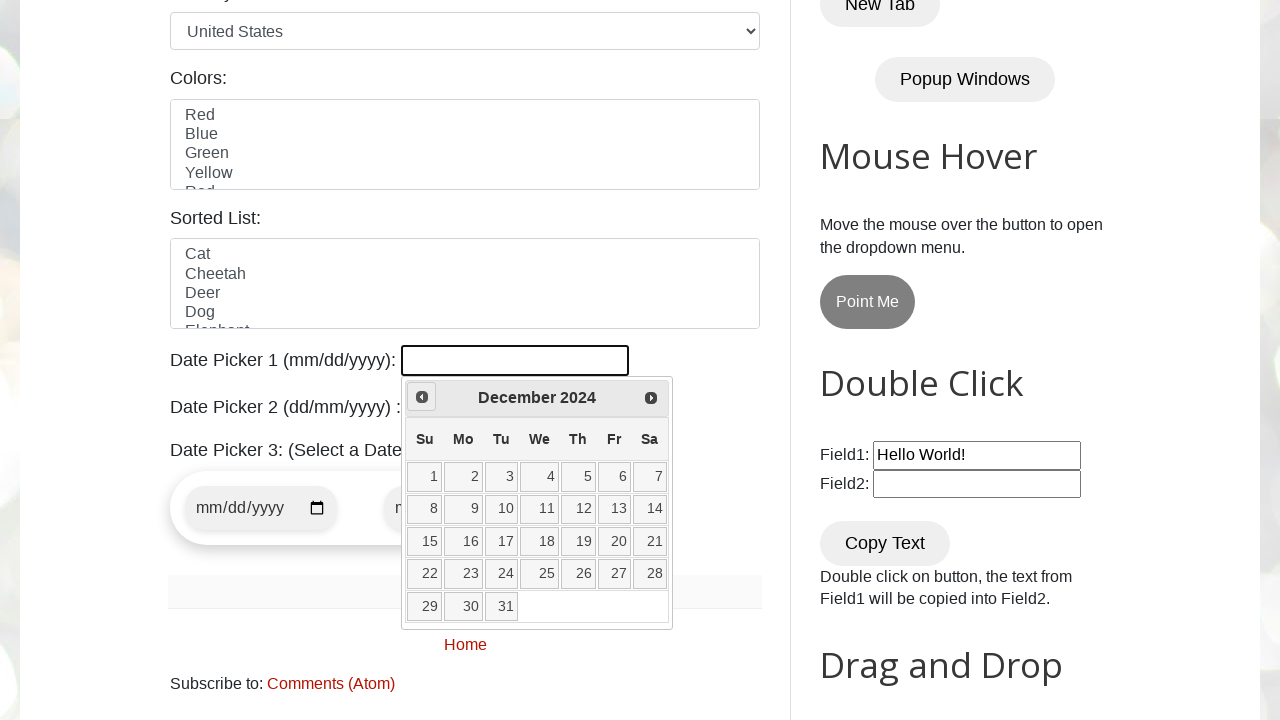

Waited 200ms for calendar to update
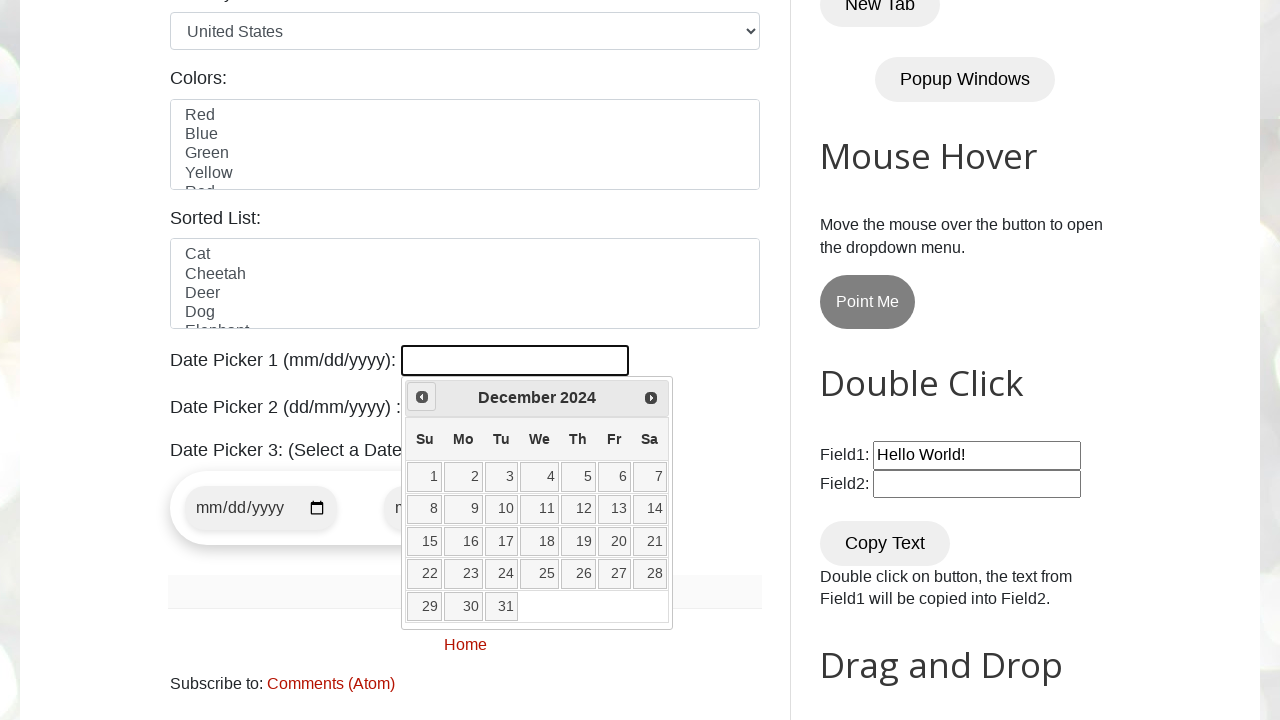

Read current calendar date: December 2024
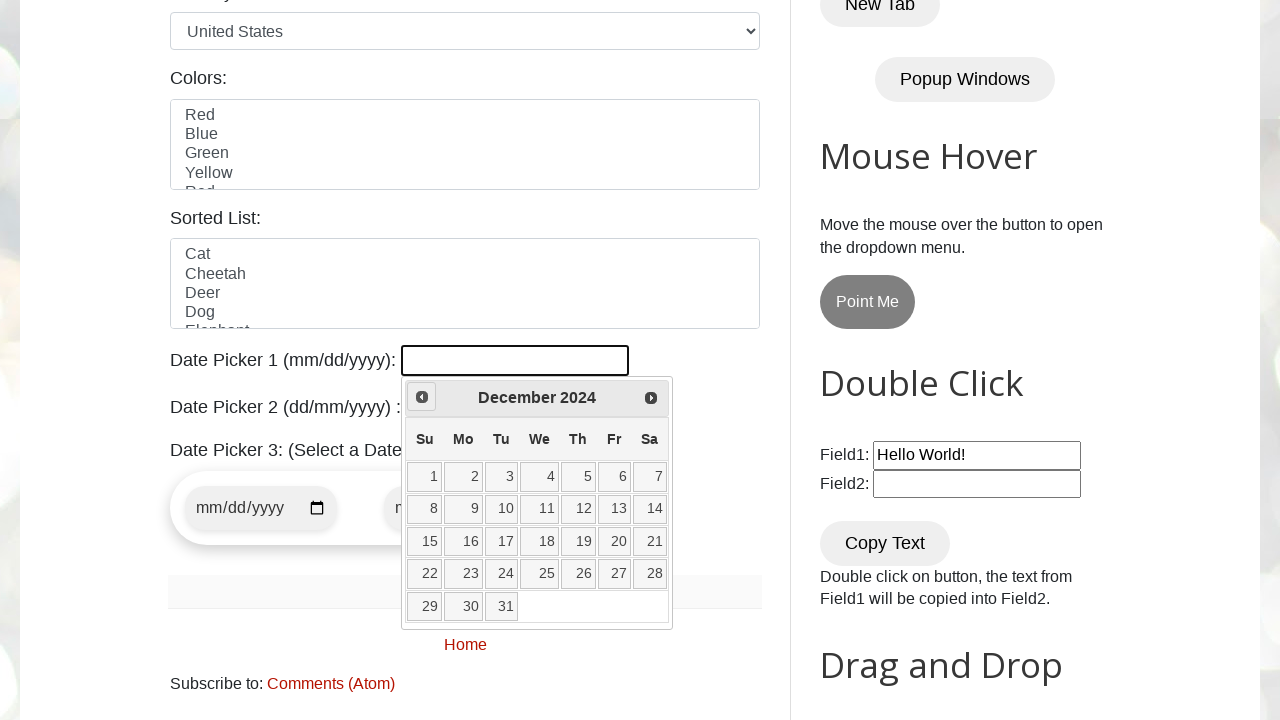

Clicked previous month button to navigate backwards at (422, 397) on span.ui-icon-circle-triangle-w
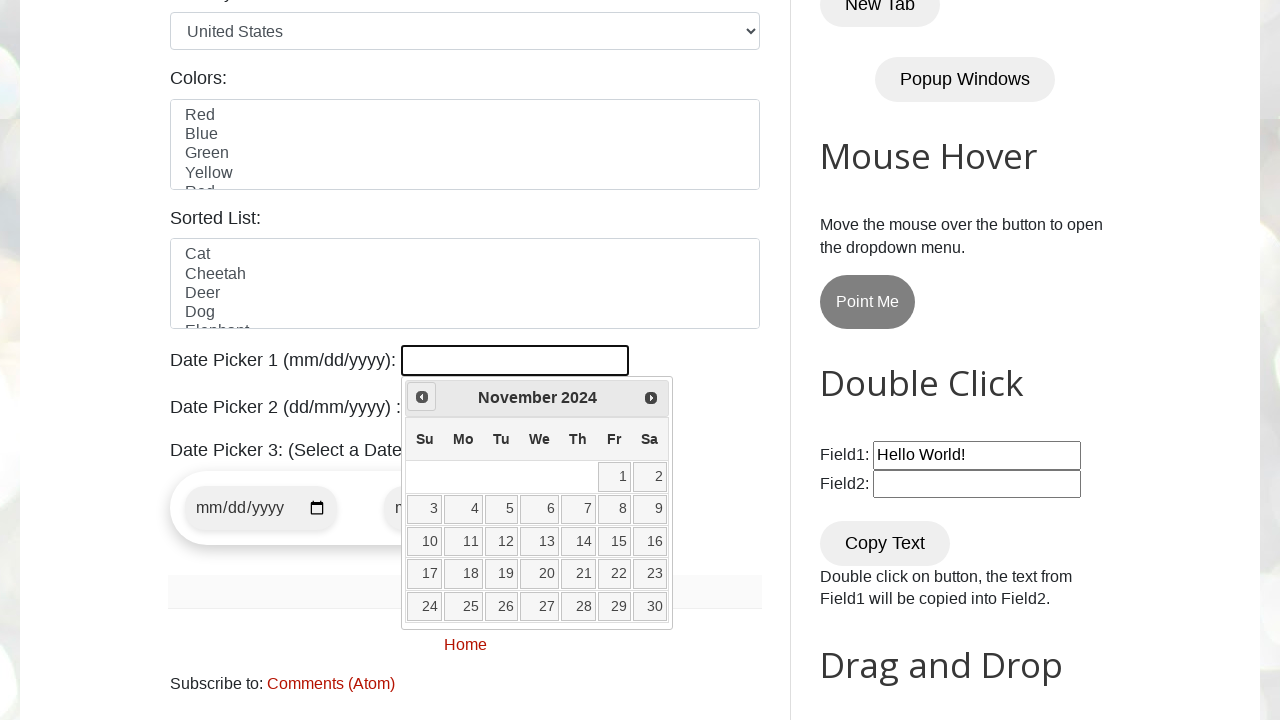

Waited 200ms for calendar to update
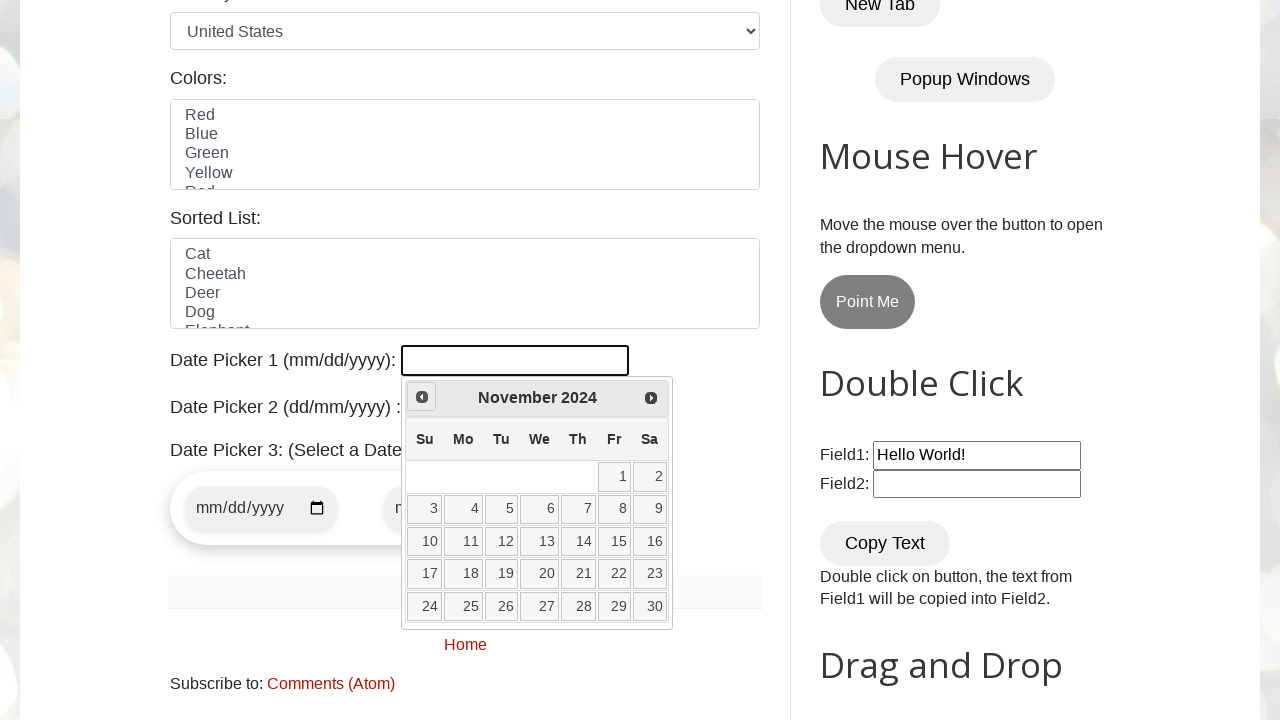

Read current calendar date: November 2024
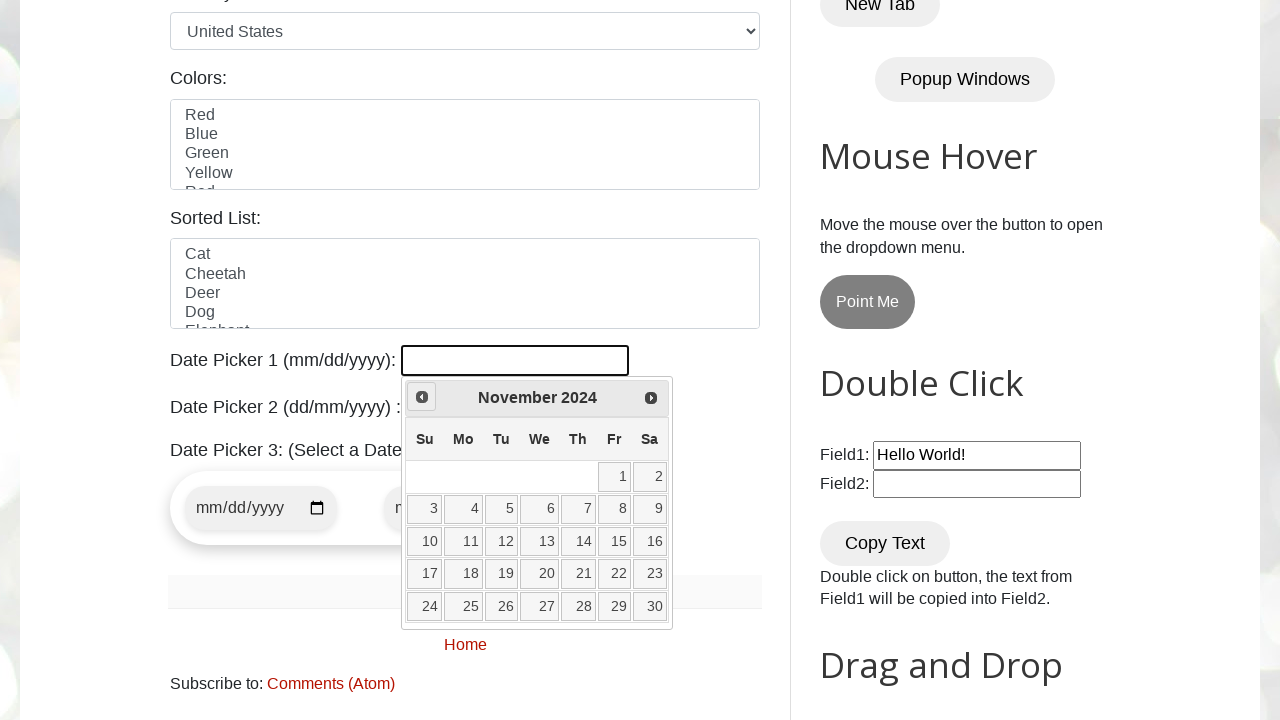

Clicked previous month button to navigate backwards at (422, 397) on span.ui-icon-circle-triangle-w
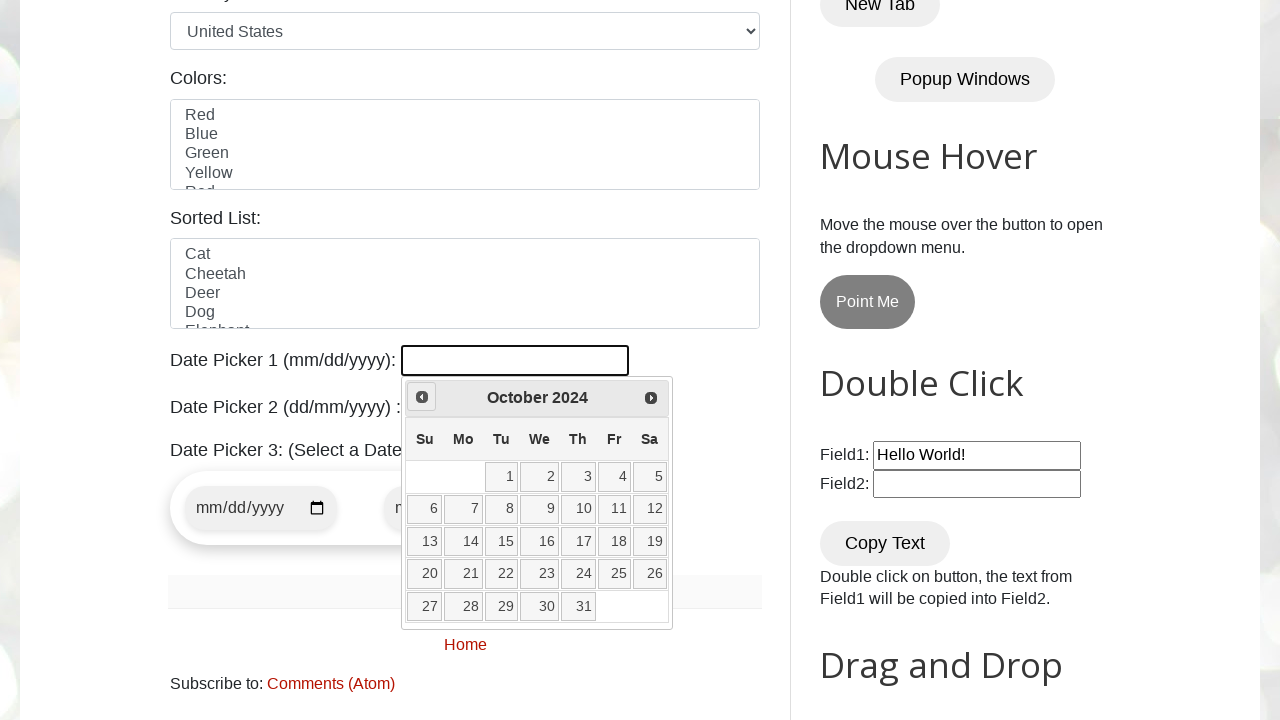

Waited 200ms for calendar to update
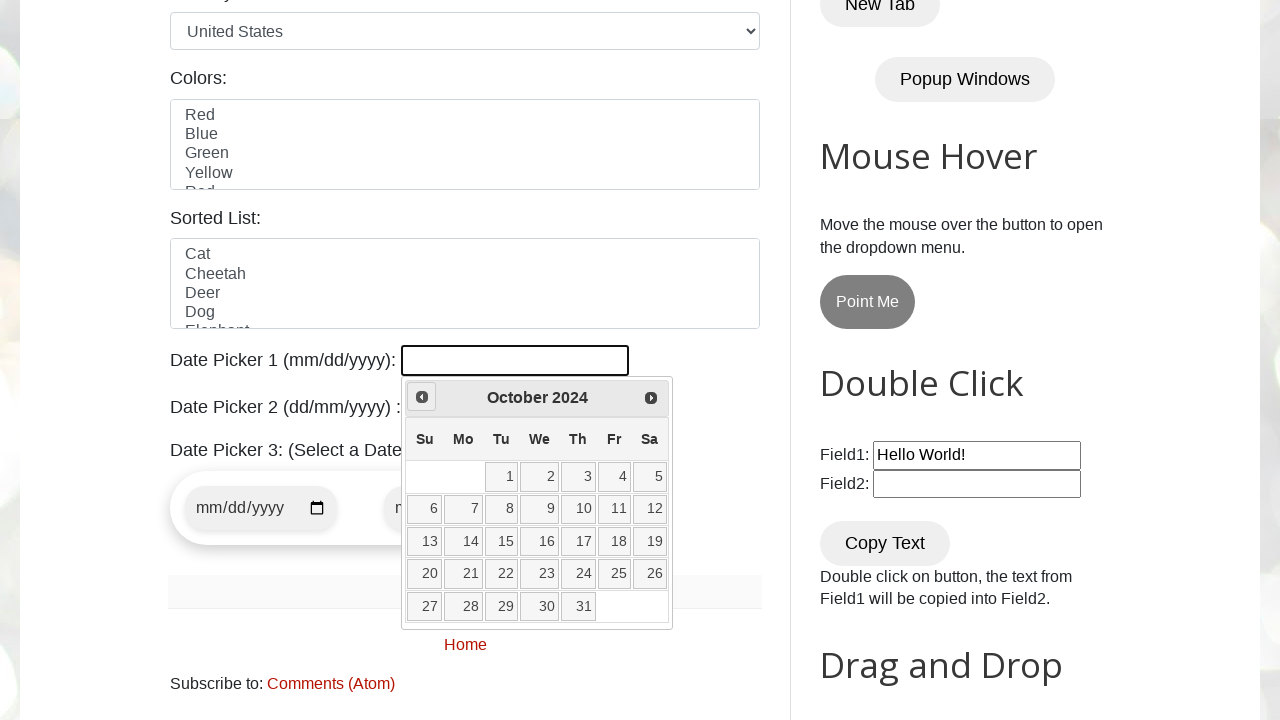

Read current calendar date: October 2024
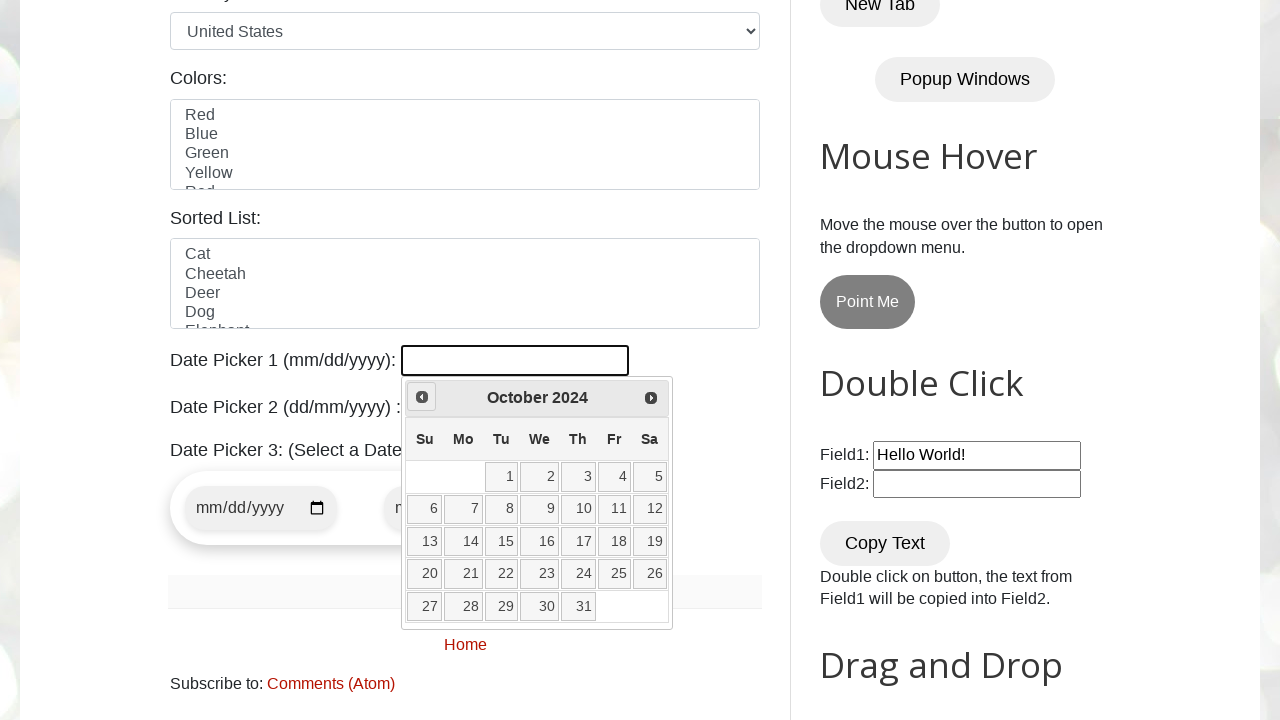

Clicked previous month button to navigate backwards at (422, 397) on span.ui-icon-circle-triangle-w
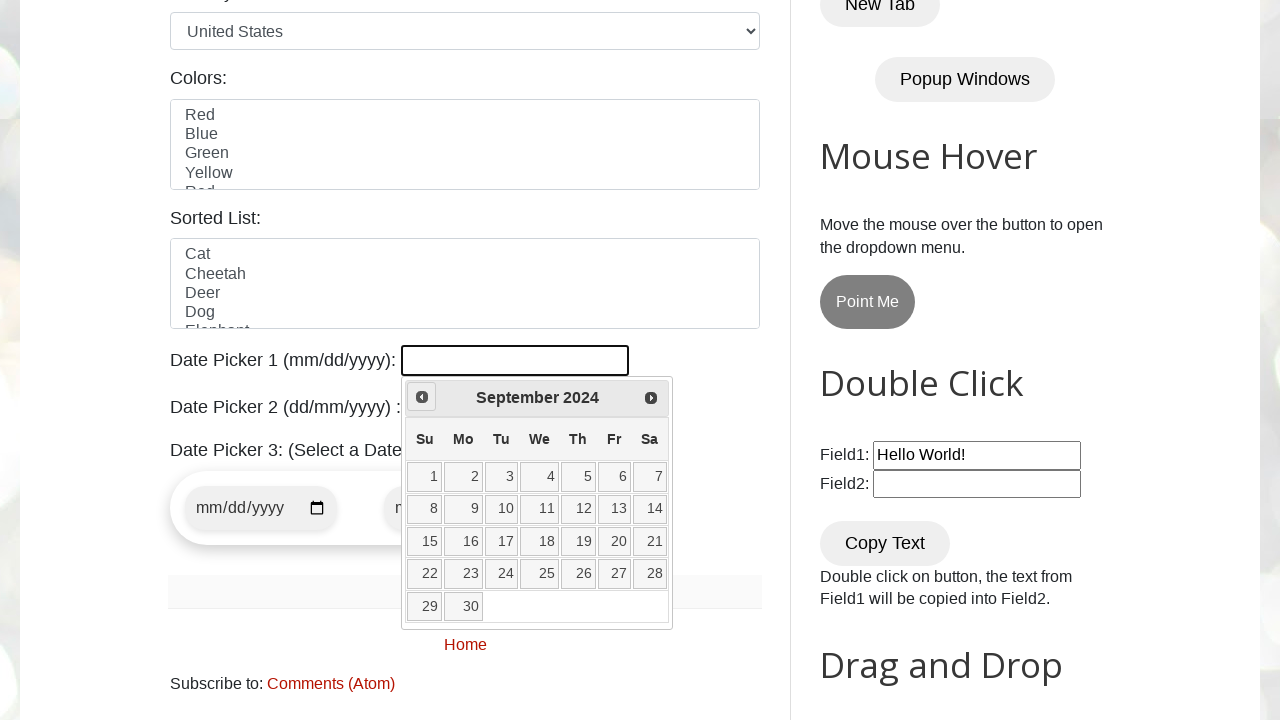

Waited 200ms for calendar to update
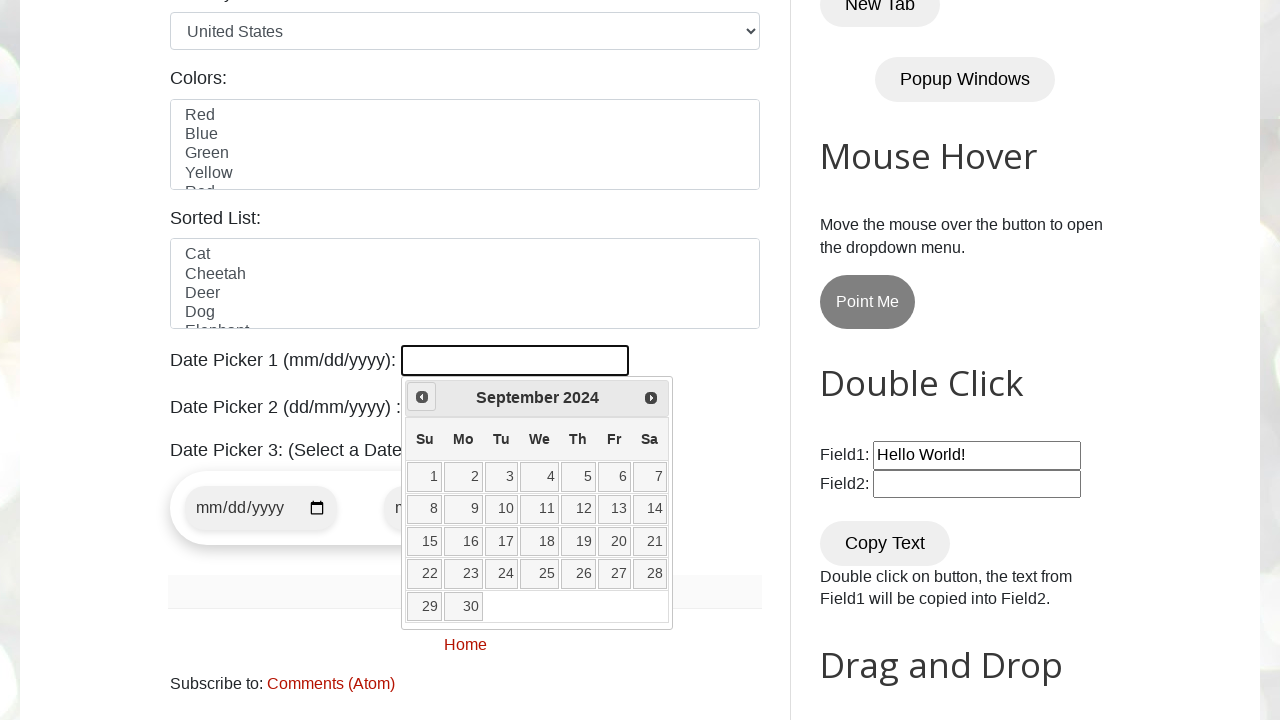

Read current calendar date: September 2024
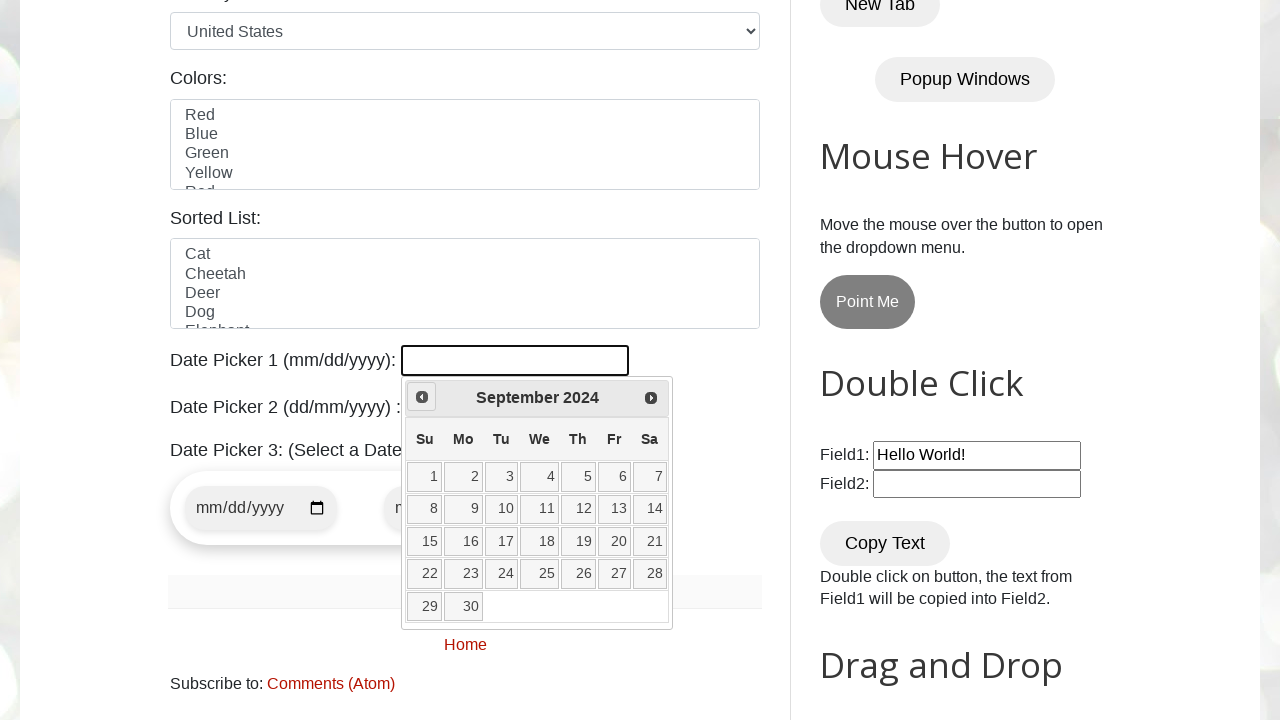

Clicked previous month button to navigate backwards at (422, 397) on span.ui-icon-circle-triangle-w
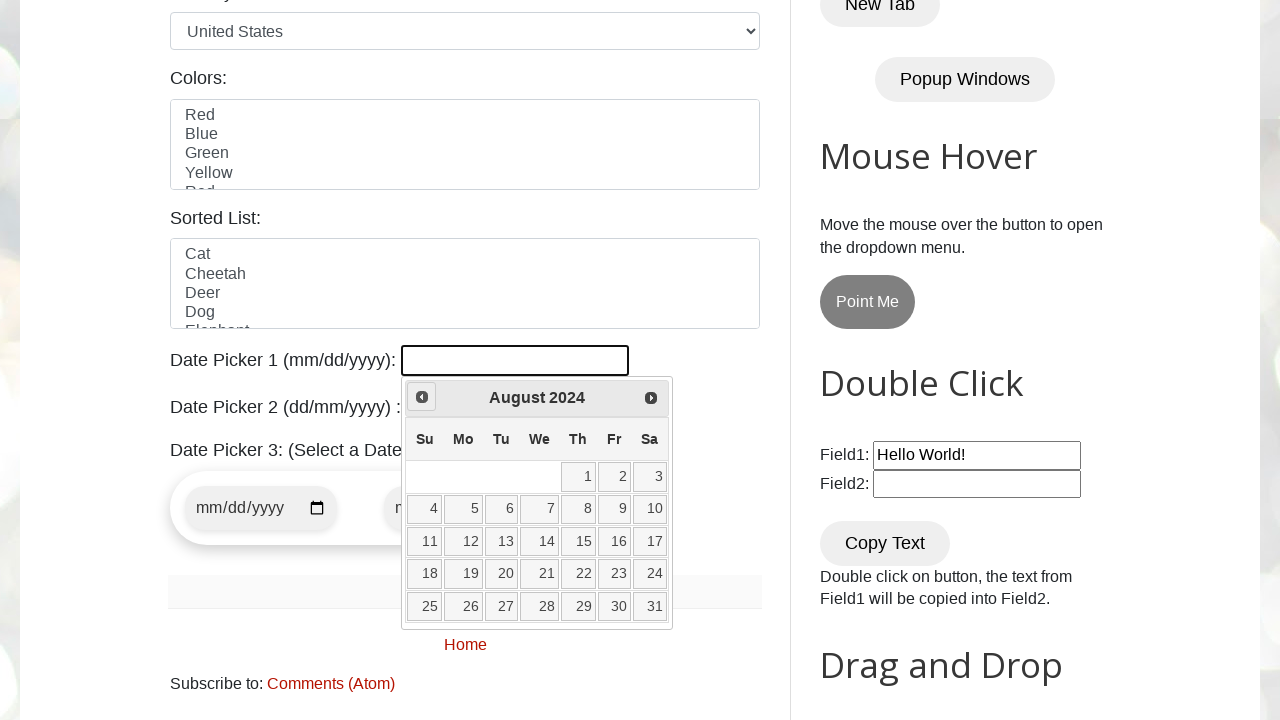

Waited 200ms for calendar to update
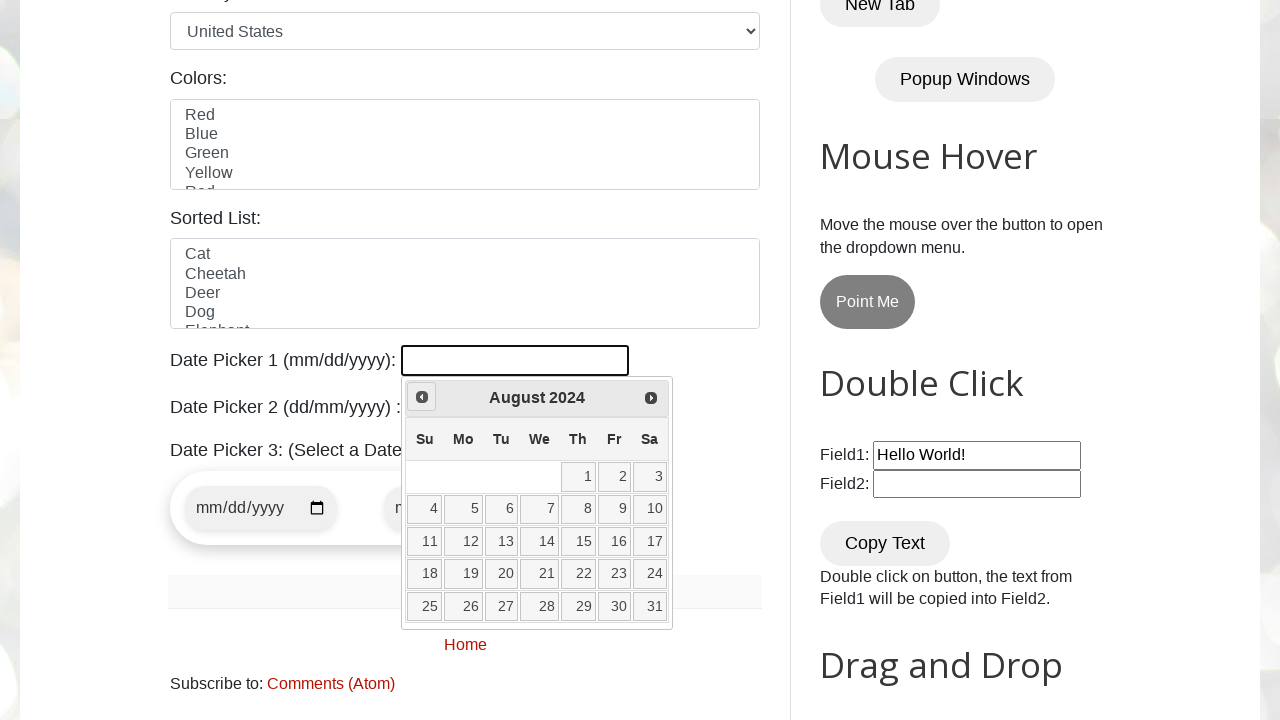

Read current calendar date: August 2024
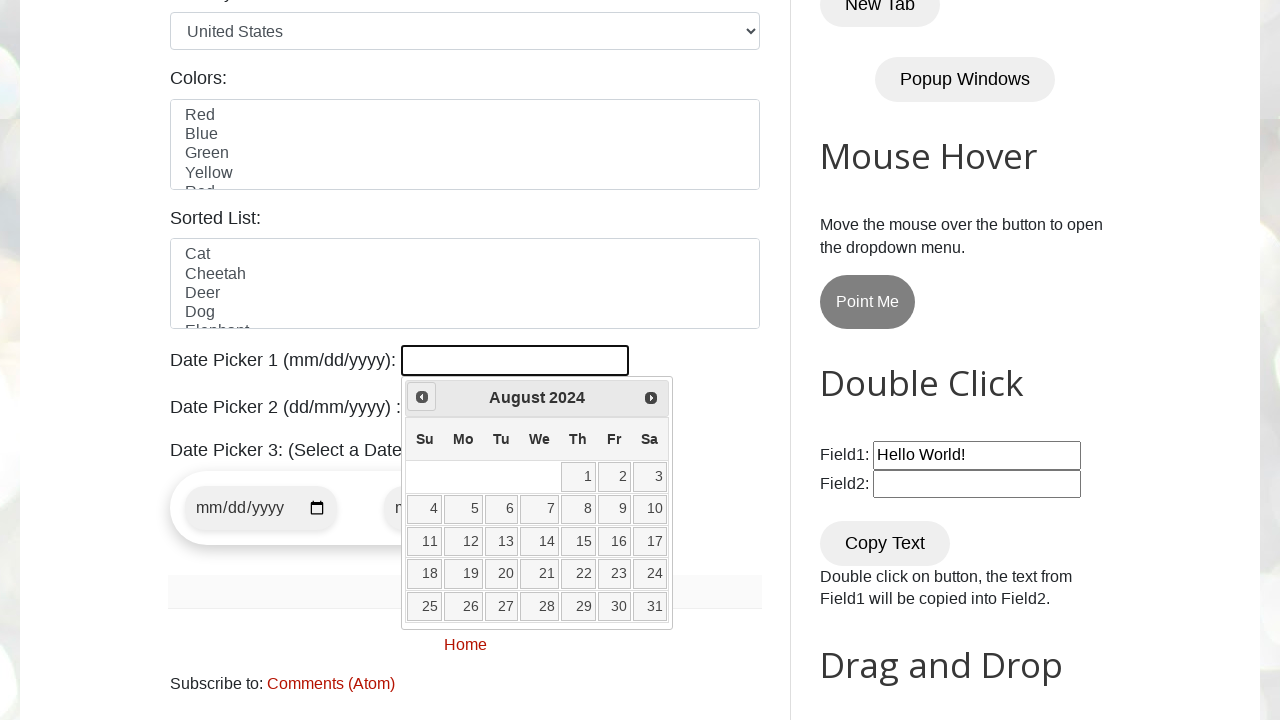

Clicked previous month button to navigate backwards at (422, 397) on span.ui-icon-circle-triangle-w
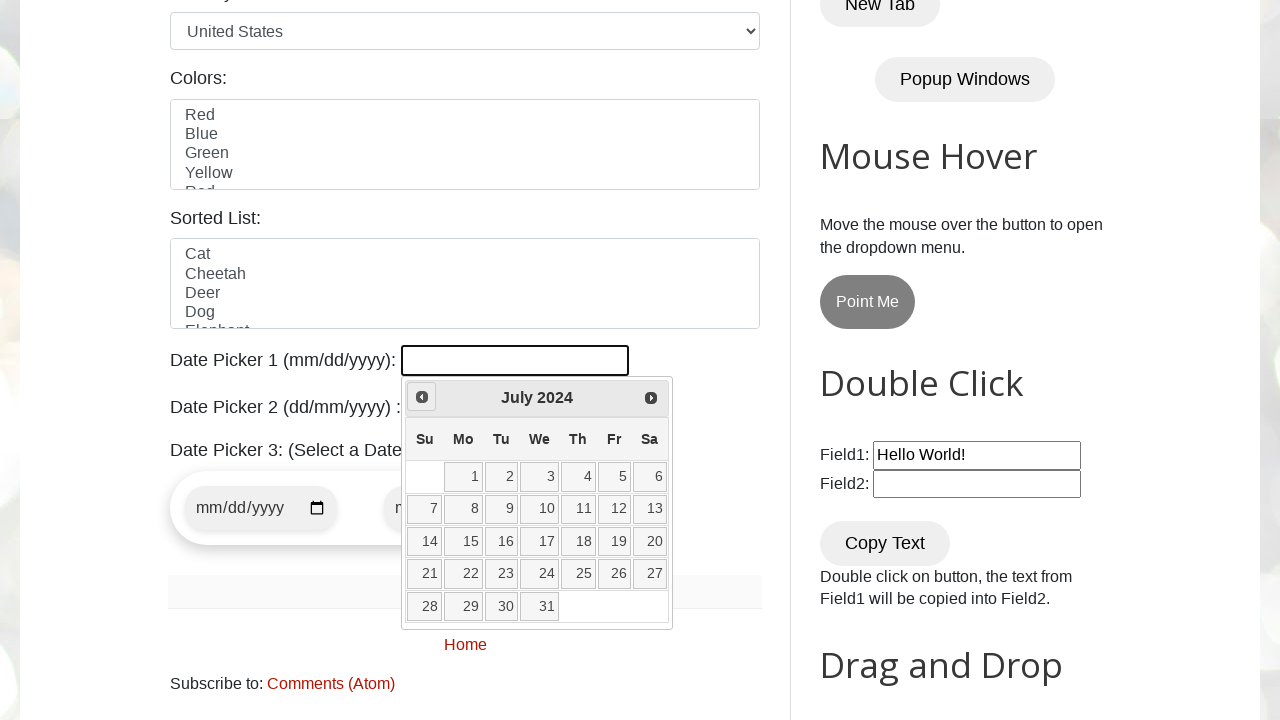

Waited 200ms for calendar to update
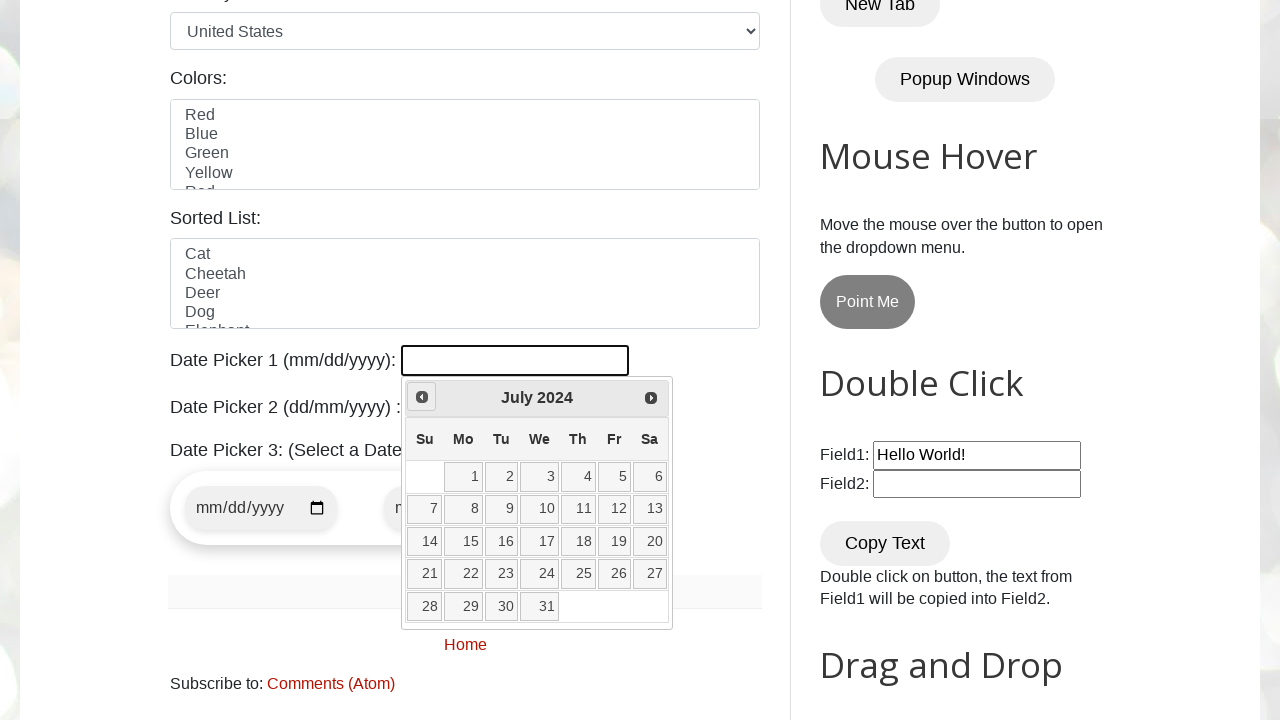

Read current calendar date: July 2024
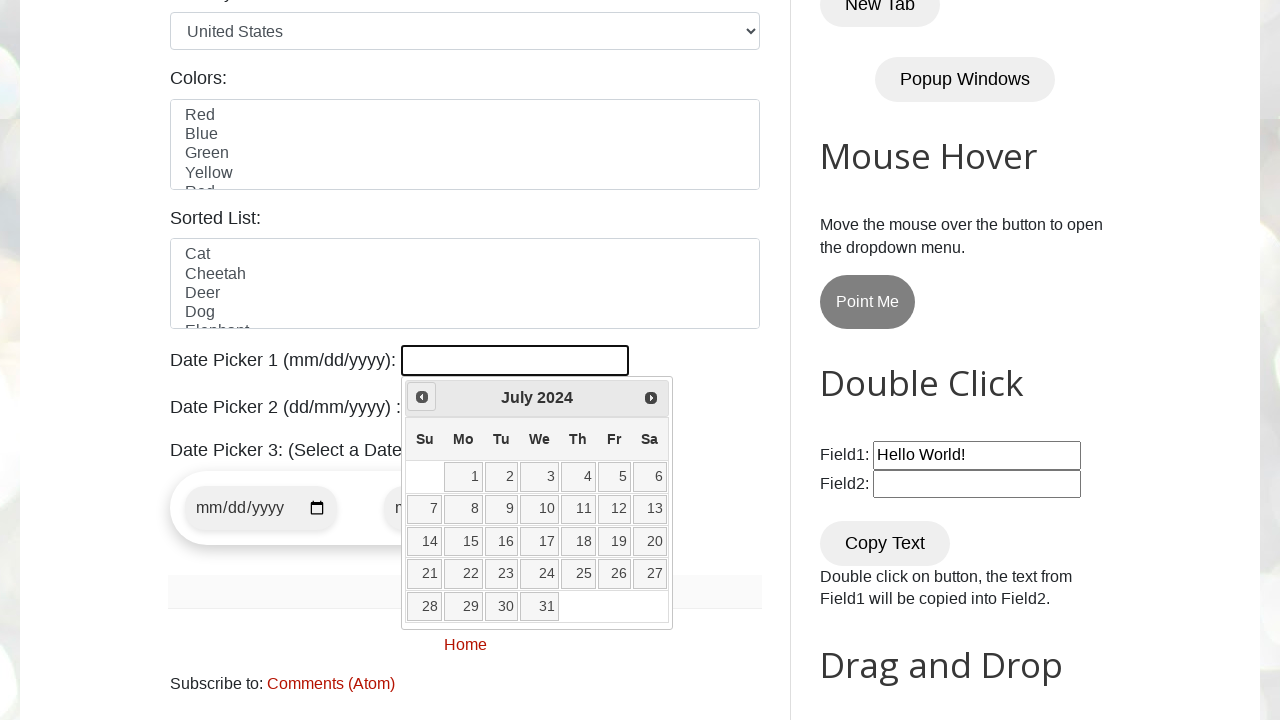

Clicked previous month button to navigate backwards at (422, 397) on span.ui-icon-circle-triangle-w
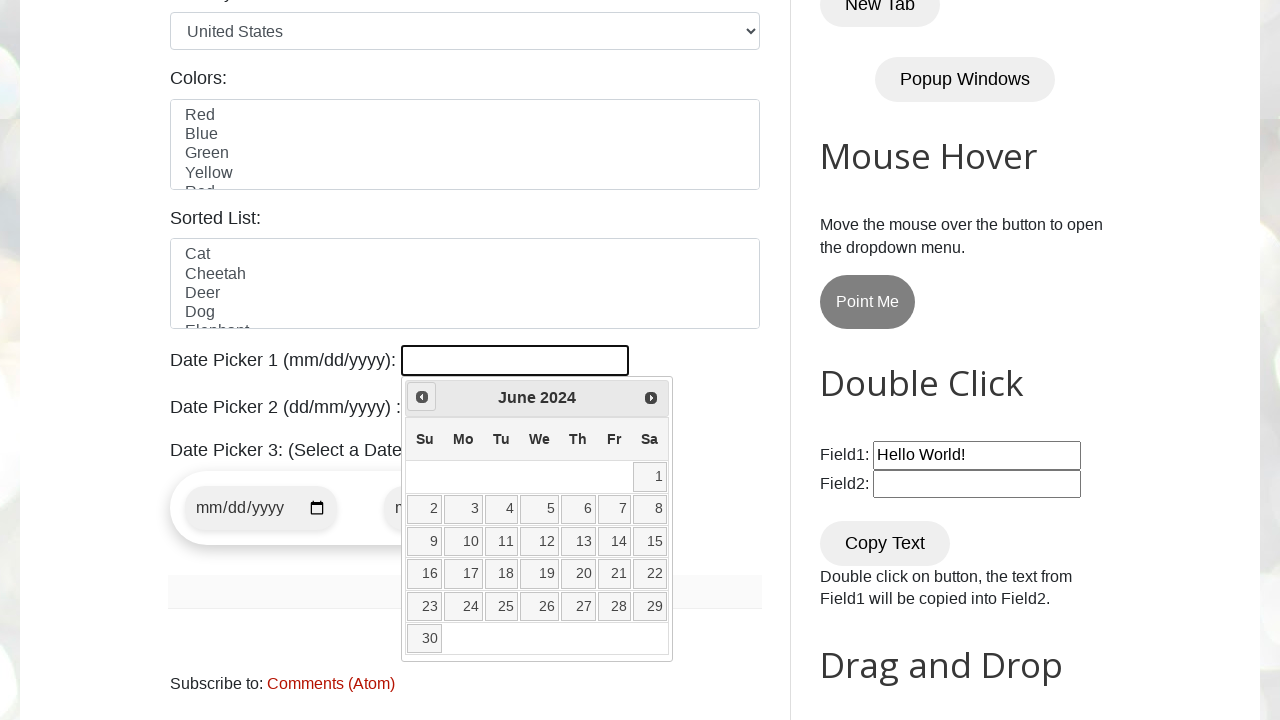

Waited 200ms for calendar to update
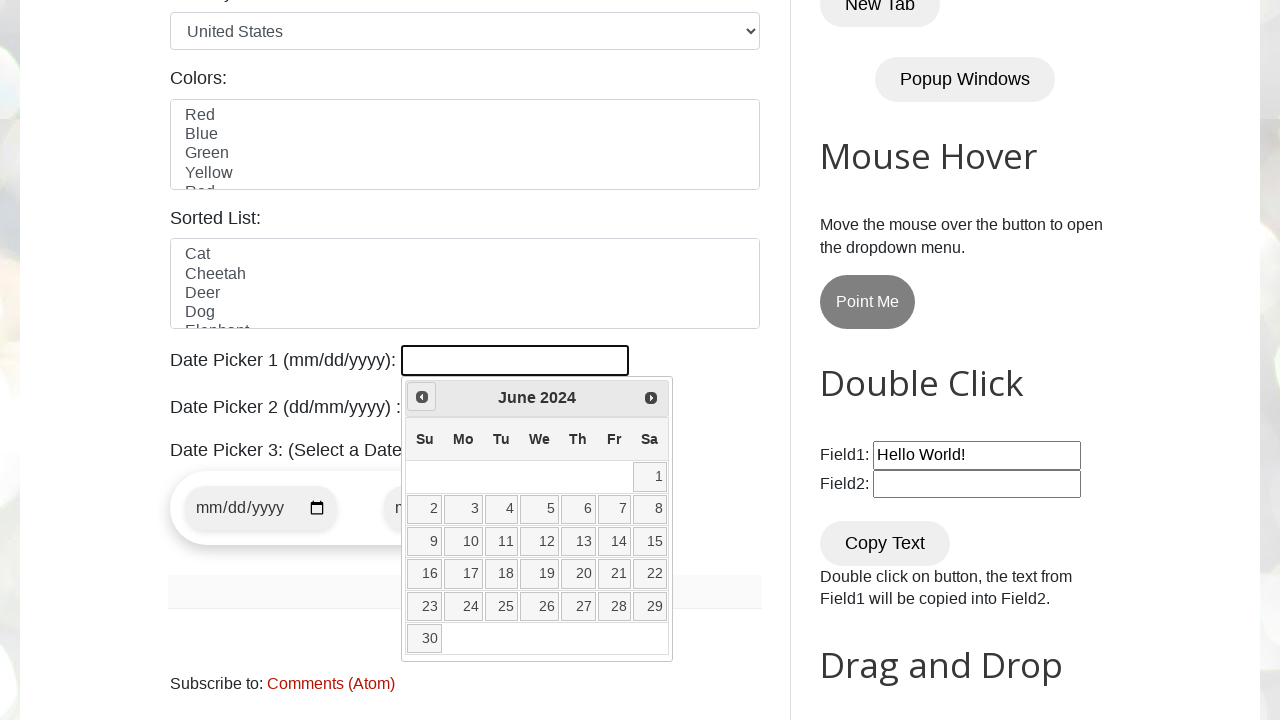

Read current calendar date: June 2024
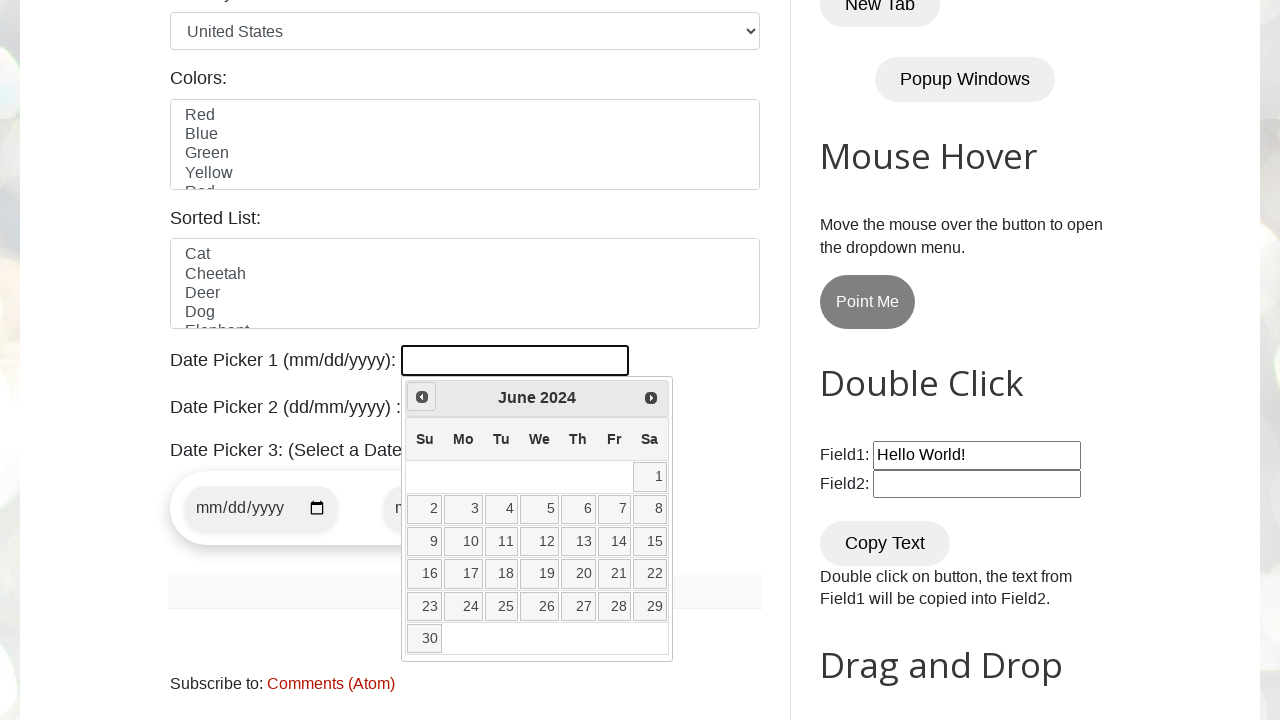

Clicked previous month button to navigate backwards at (422, 397) on span.ui-icon-circle-triangle-w
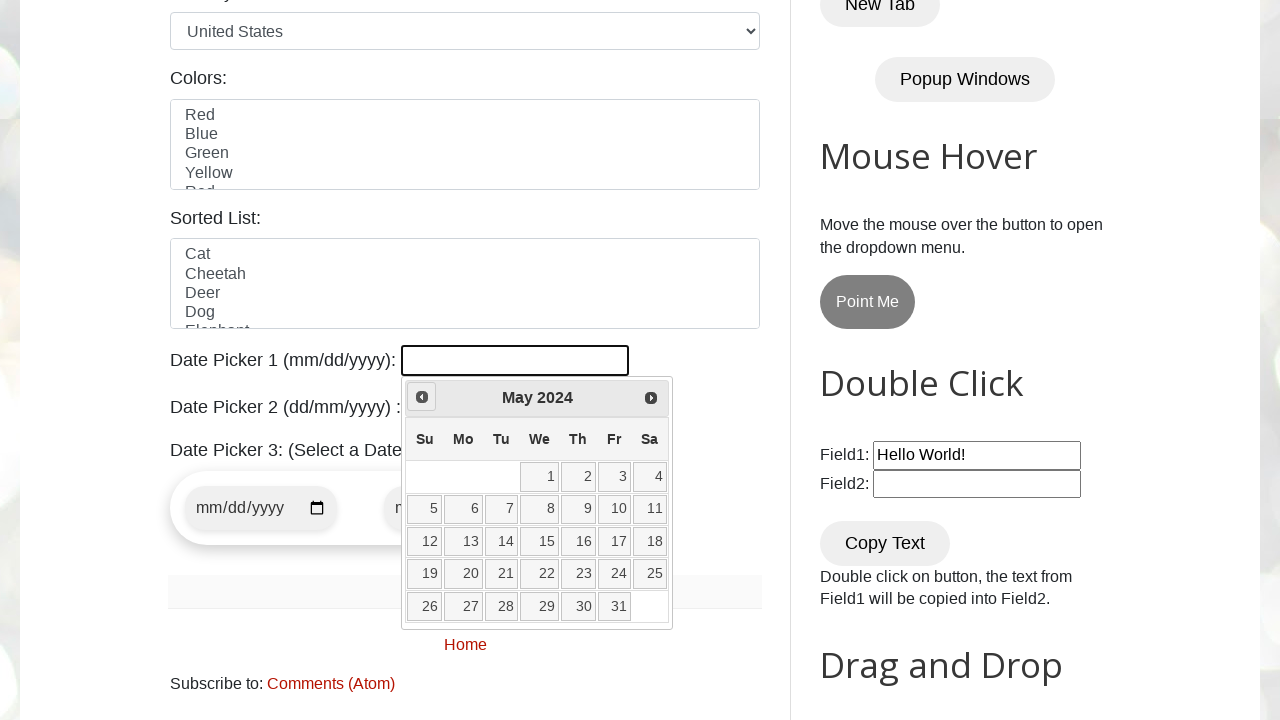

Waited 200ms for calendar to update
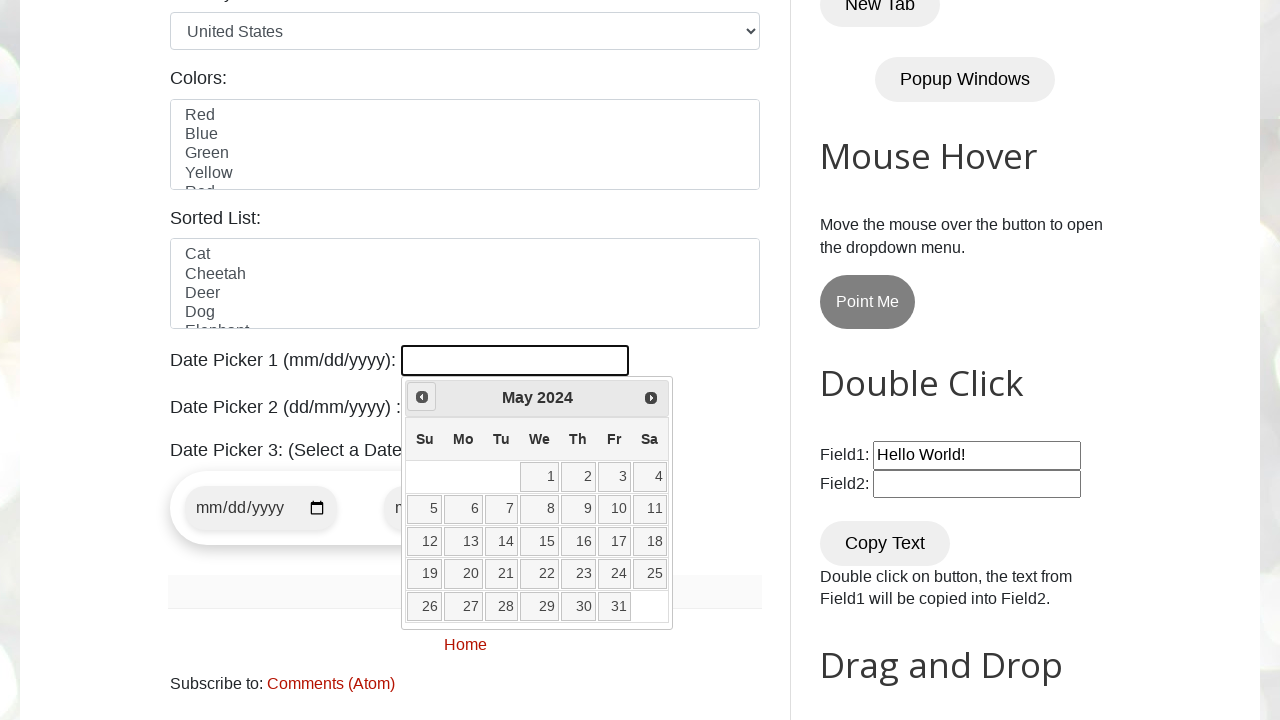

Read current calendar date: May 2024
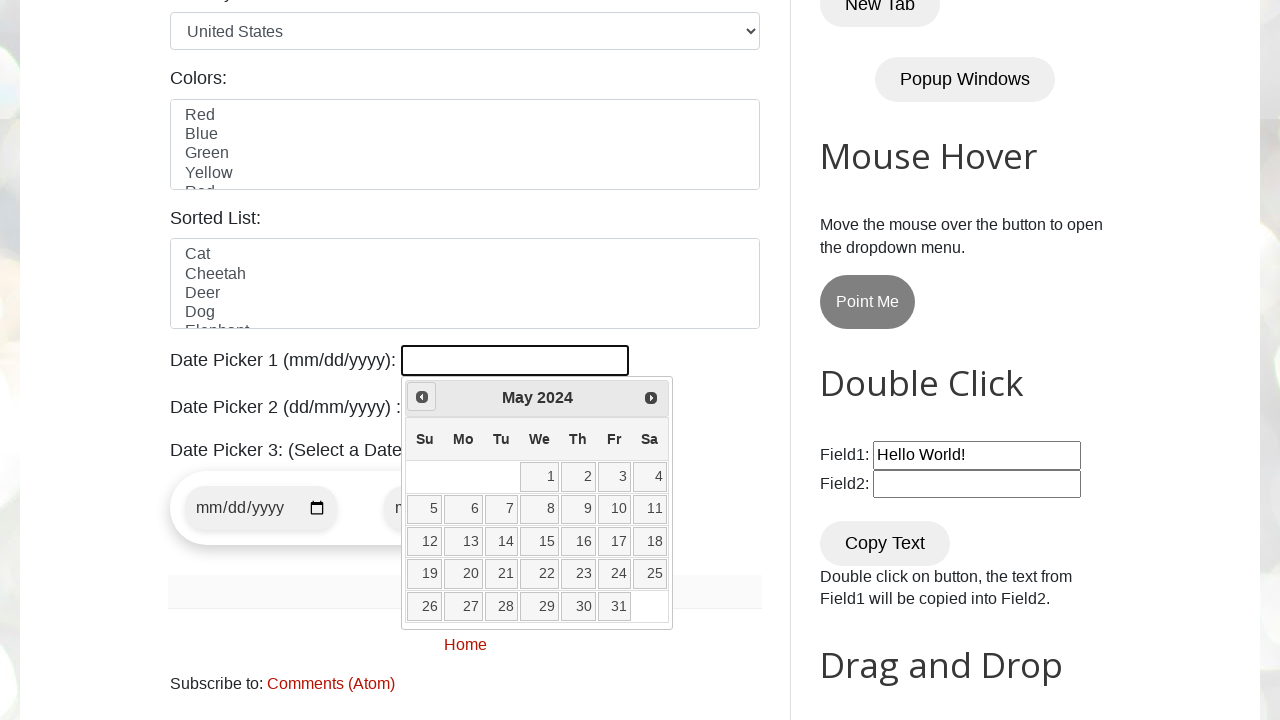

Clicked previous month button to navigate backwards at (422, 397) on span.ui-icon-circle-triangle-w
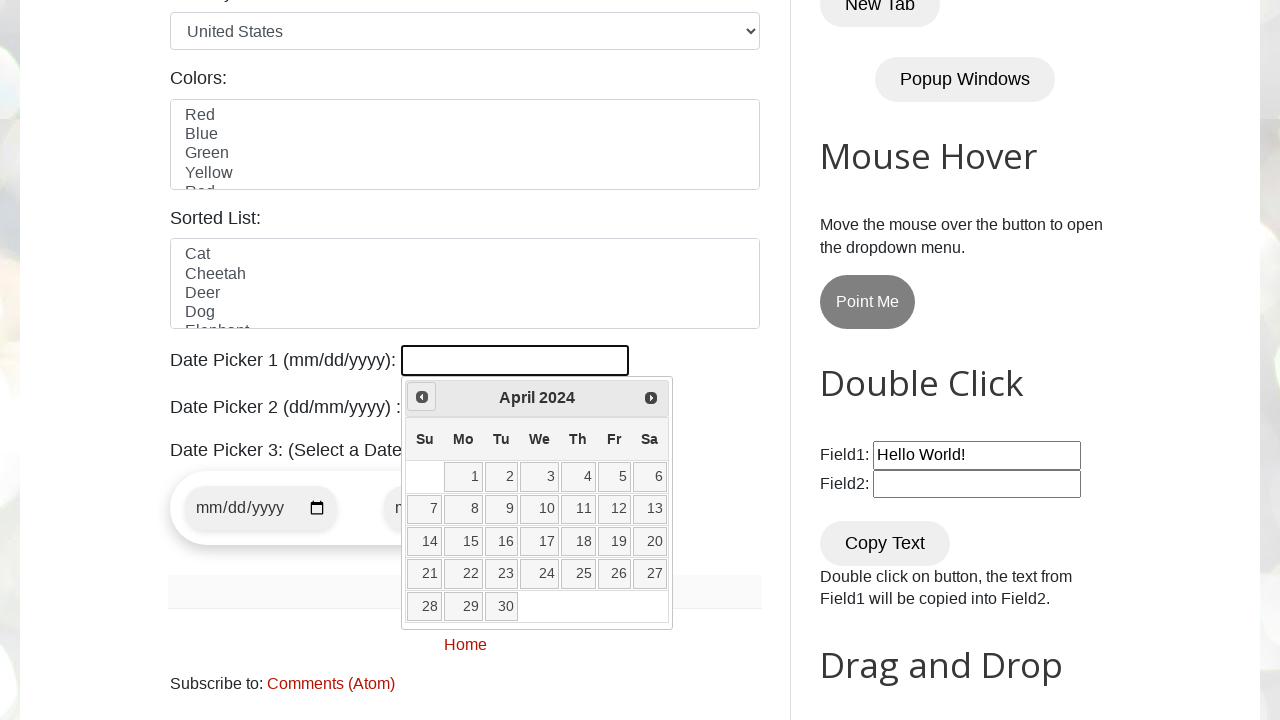

Waited 200ms for calendar to update
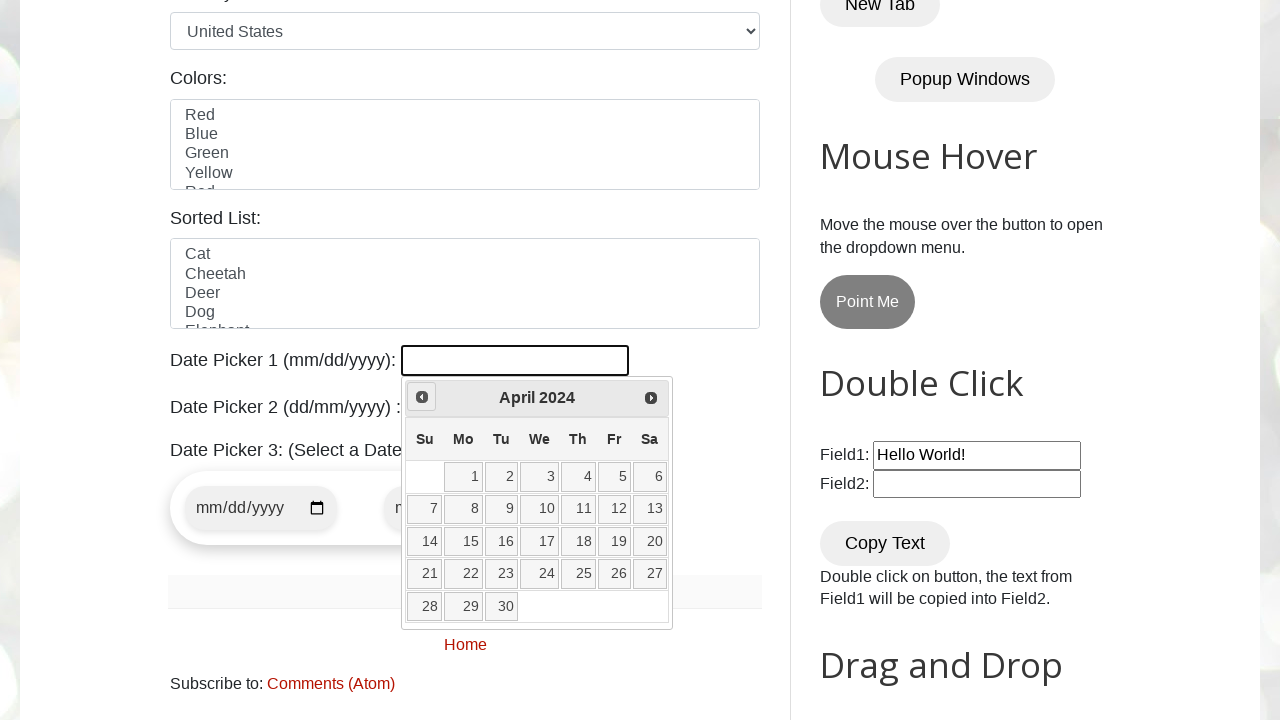

Read current calendar date: April 2024
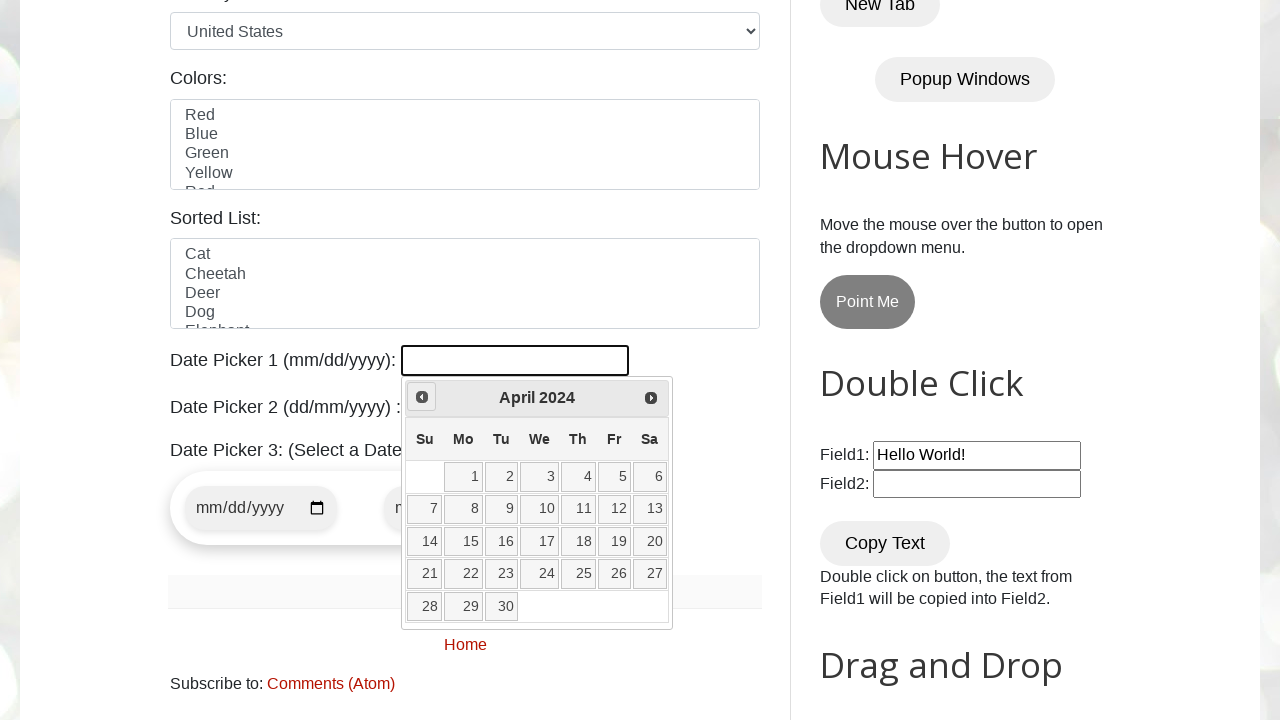

Clicked previous month button to navigate backwards at (422, 397) on span.ui-icon-circle-triangle-w
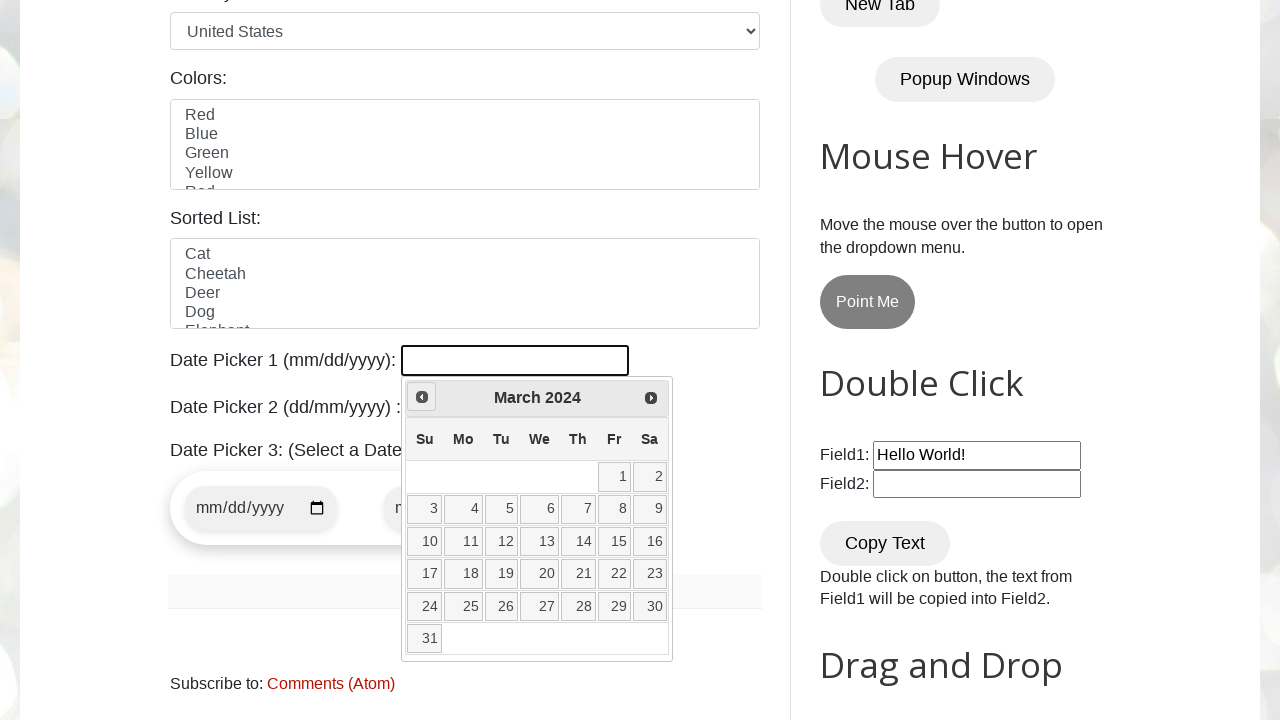

Waited 200ms for calendar to update
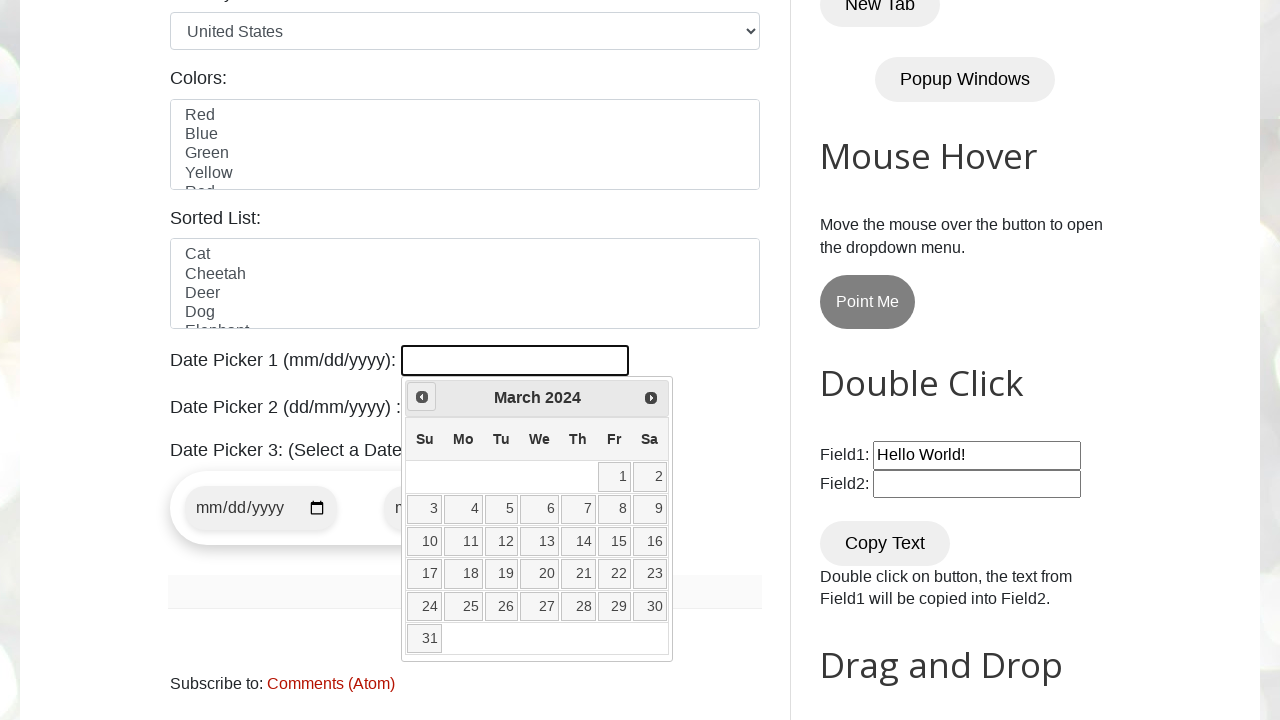

Read current calendar date: March 2024
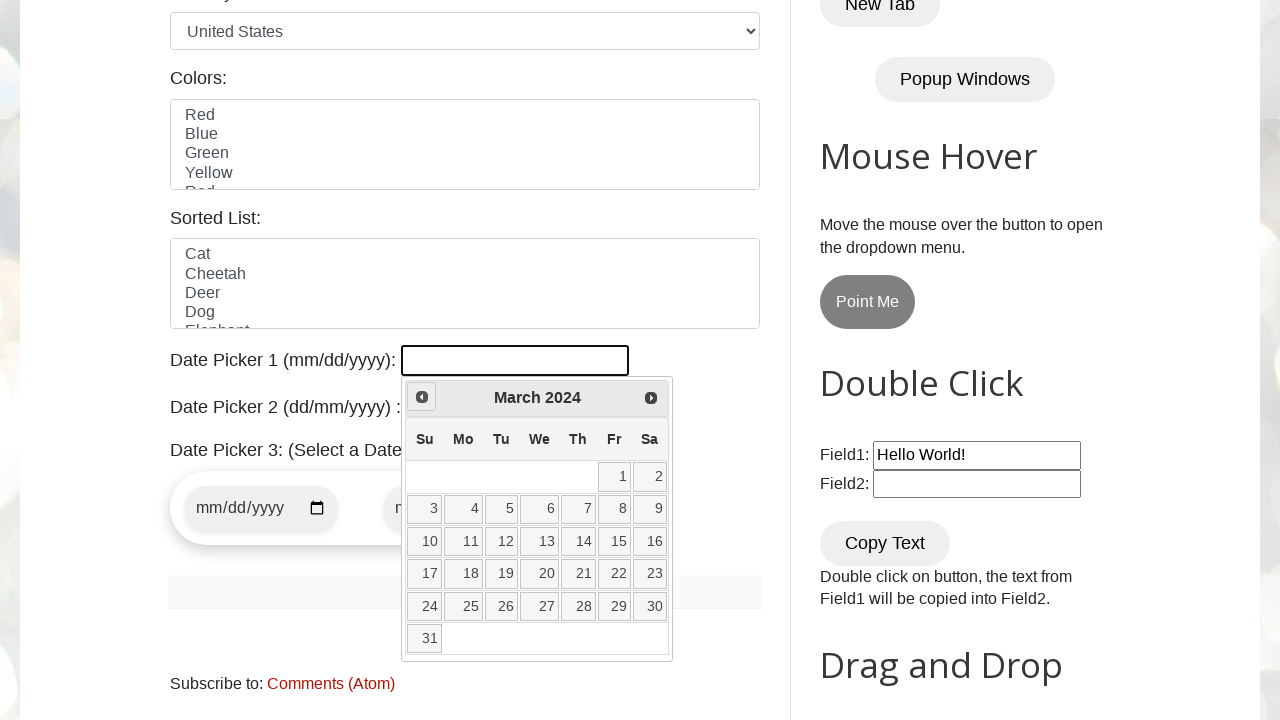

Clicked previous month button to navigate backwards at (422, 397) on span.ui-icon-circle-triangle-w
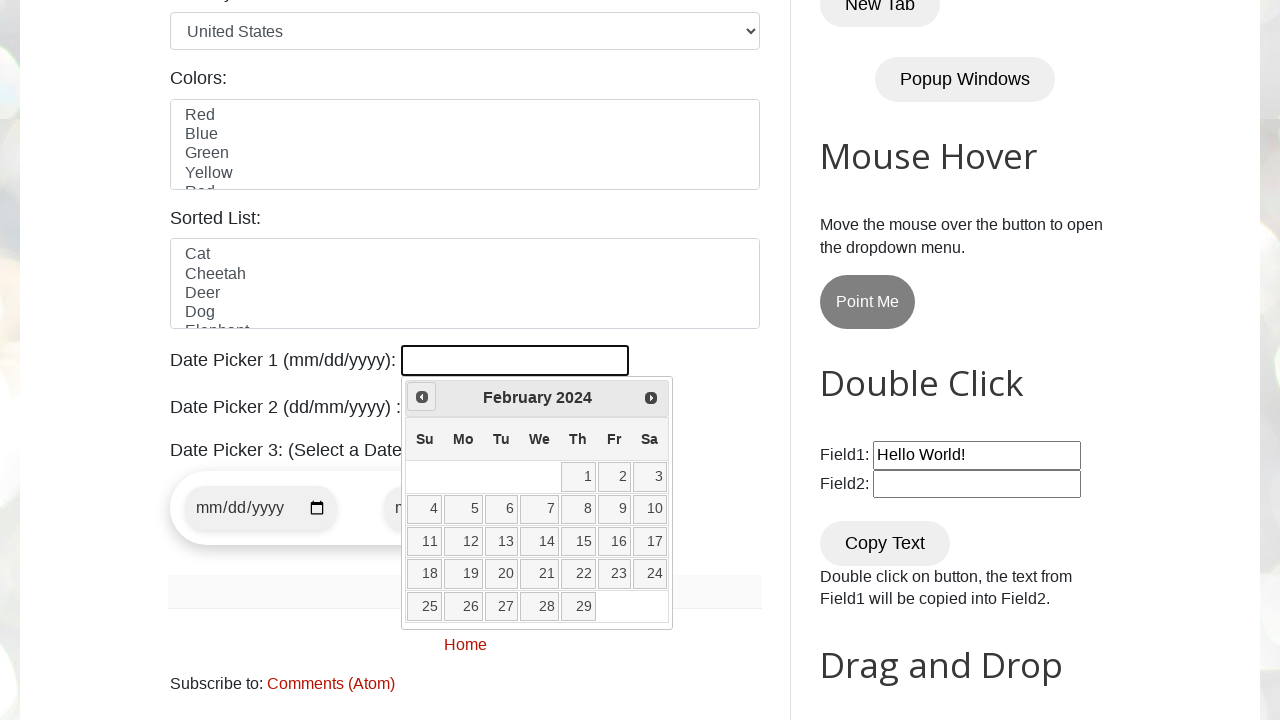

Waited 200ms for calendar to update
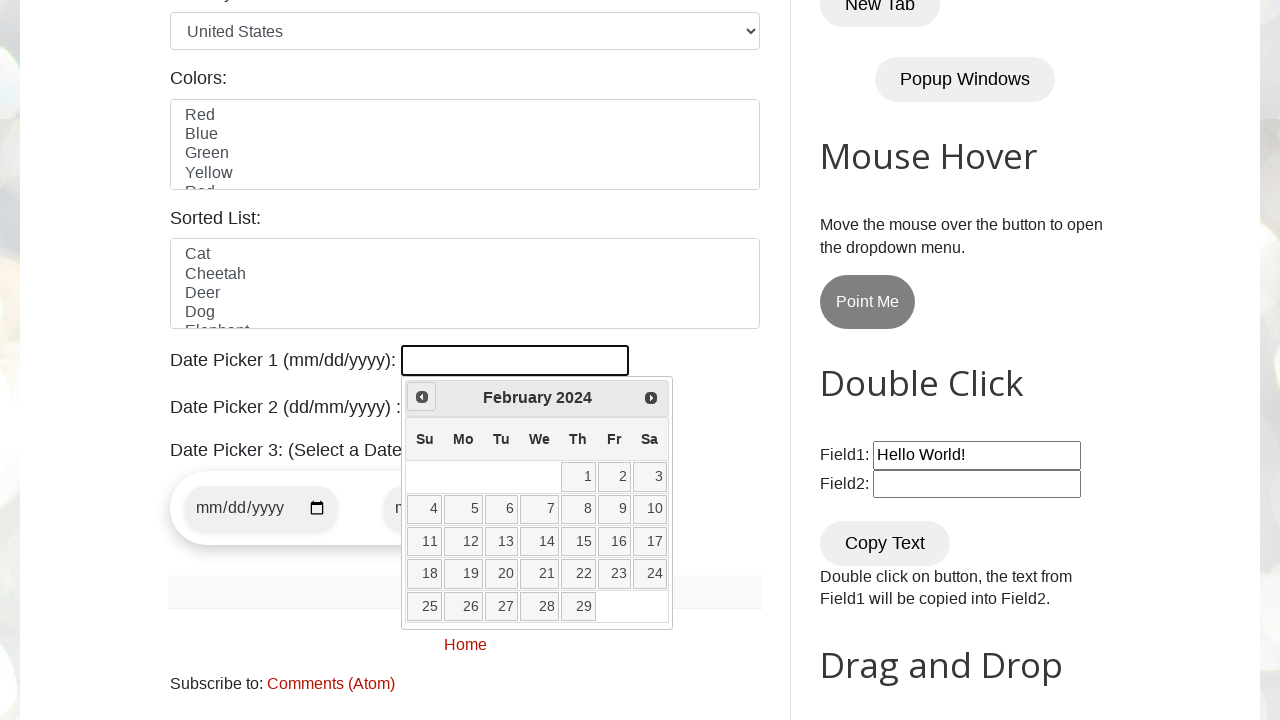

Read current calendar date: February 2024
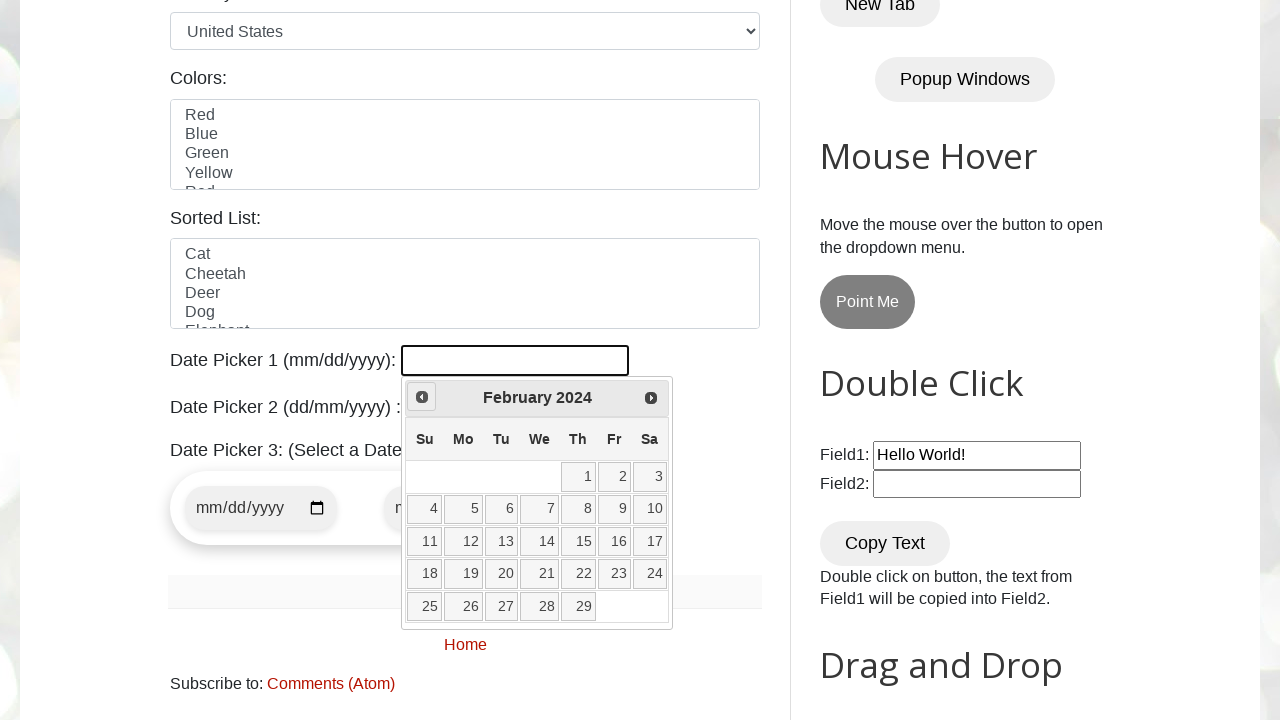

Clicked previous month button to navigate backwards at (422, 397) on span.ui-icon-circle-triangle-w
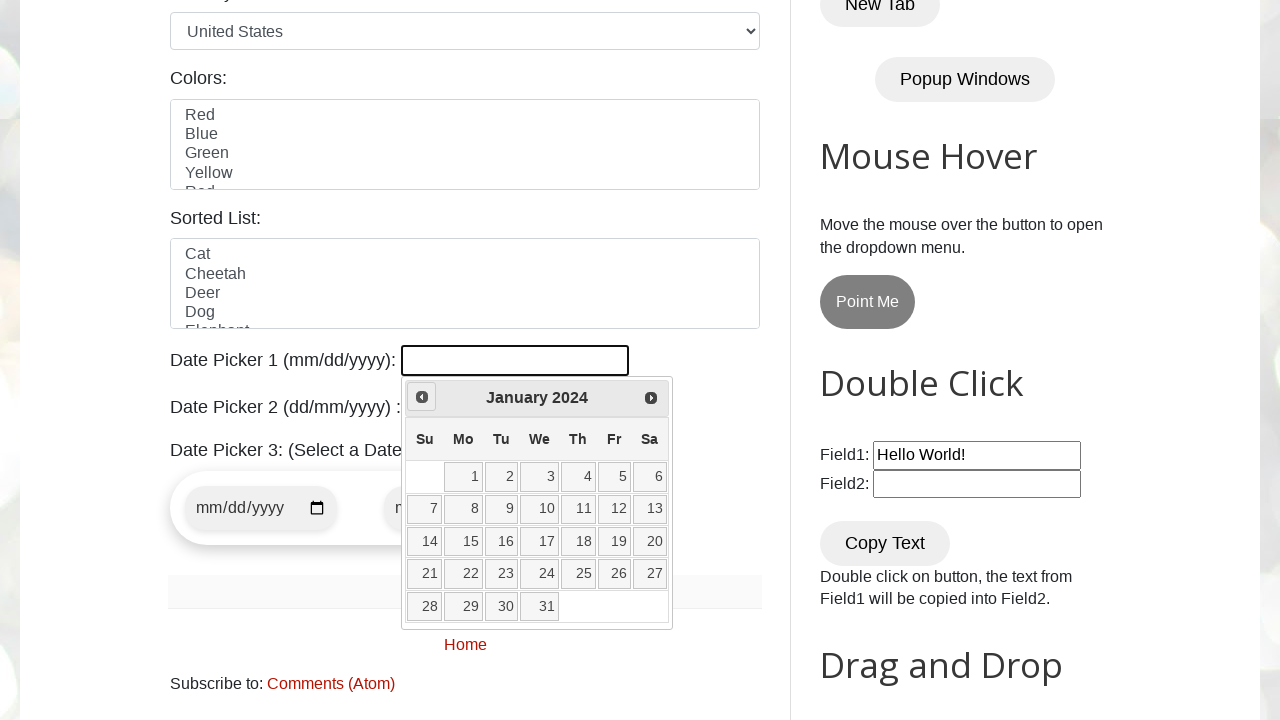

Waited 200ms for calendar to update
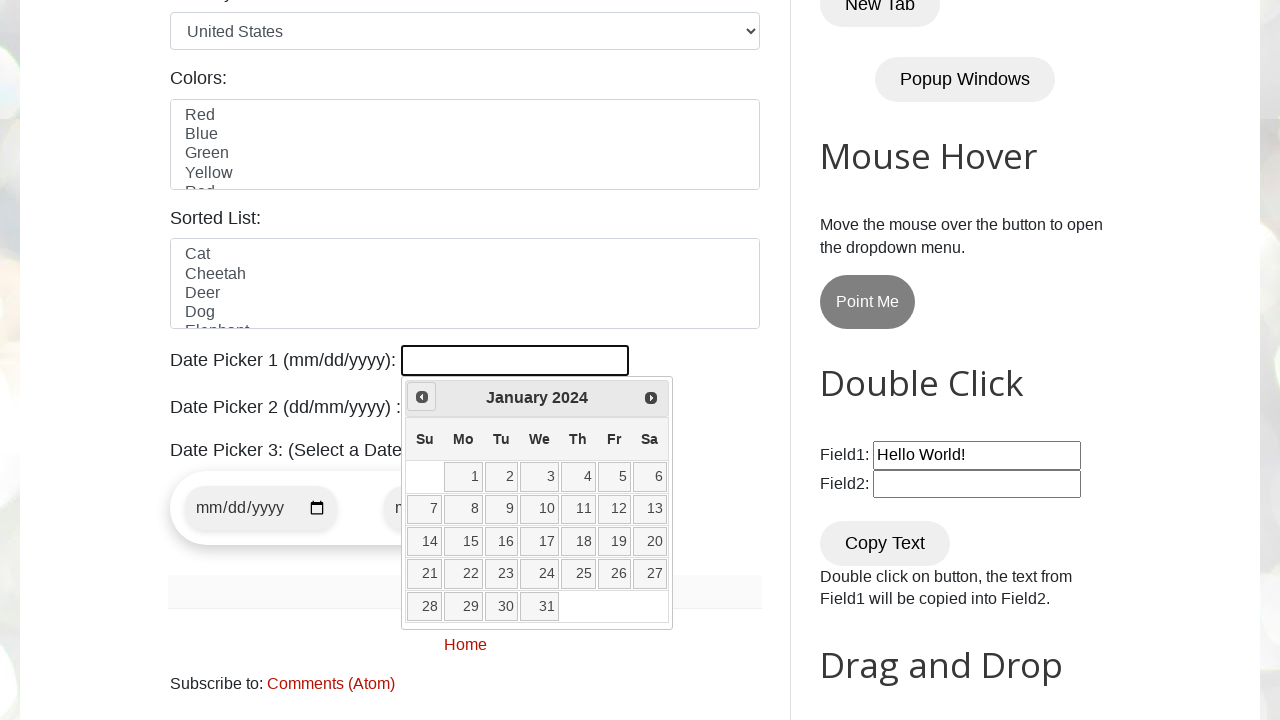

Read current calendar date: January 2024
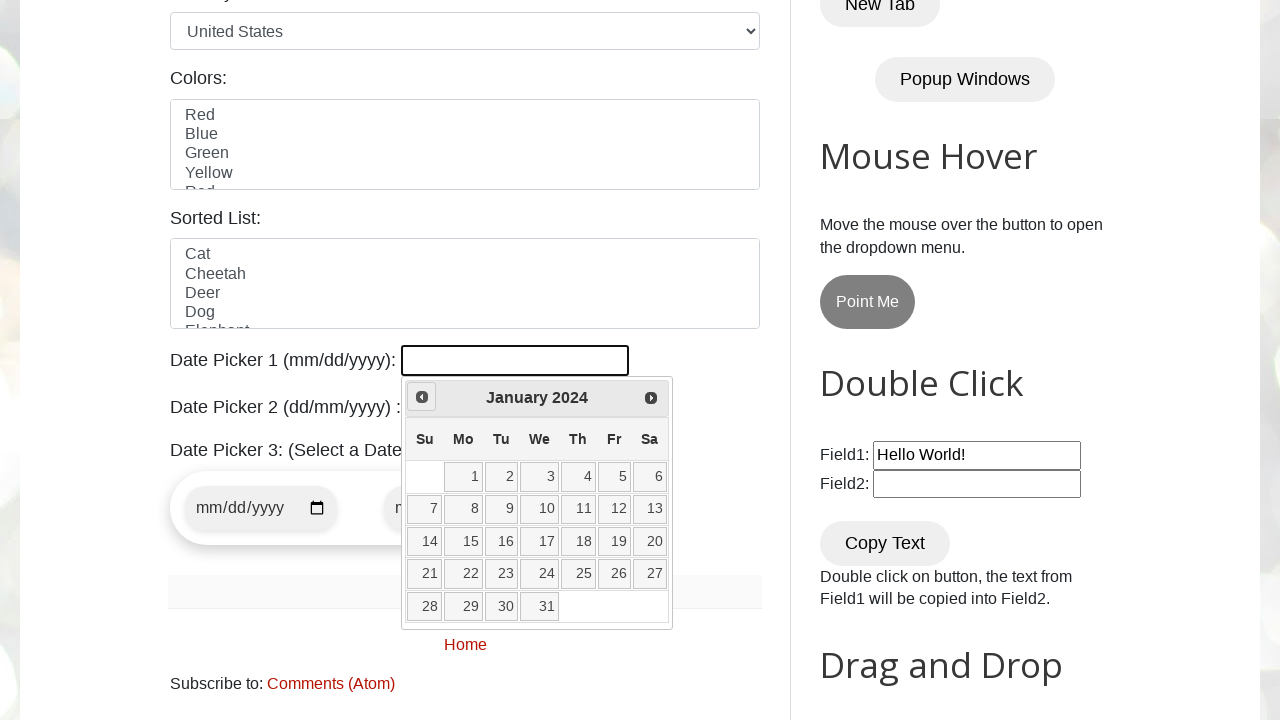

Clicked previous month button to navigate backwards at (422, 397) on span.ui-icon-circle-triangle-w
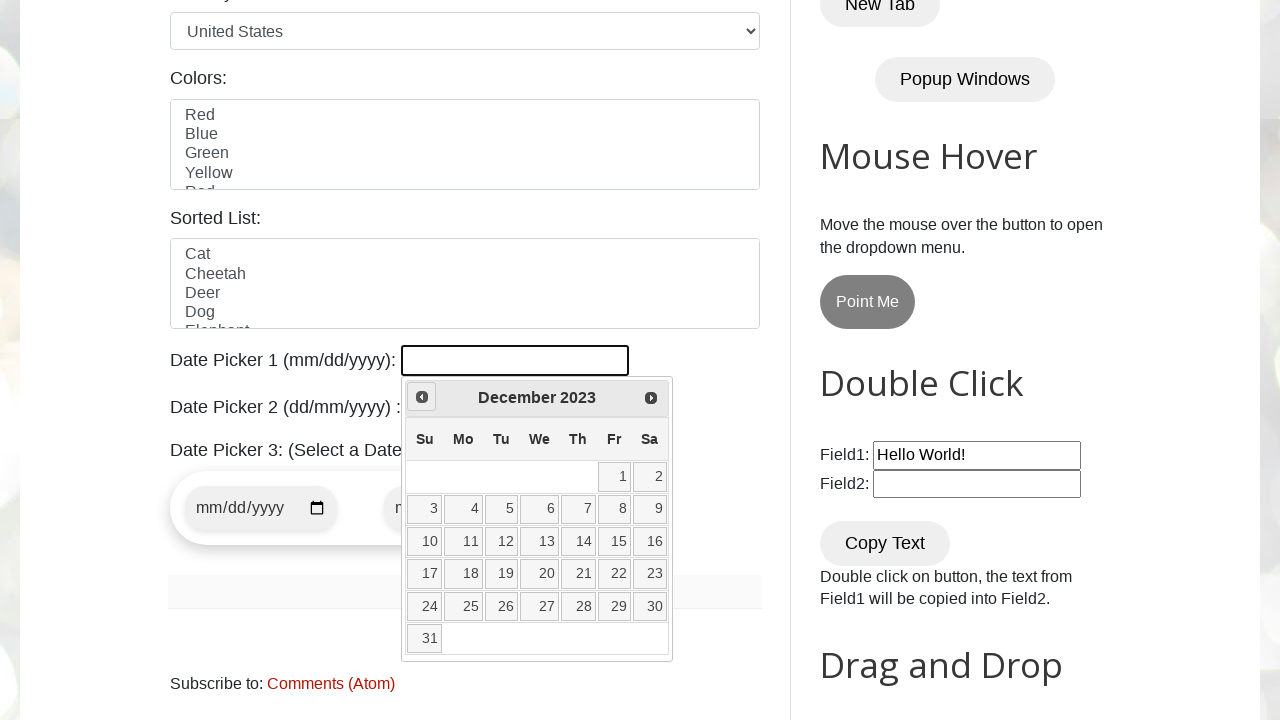

Waited 200ms for calendar to update
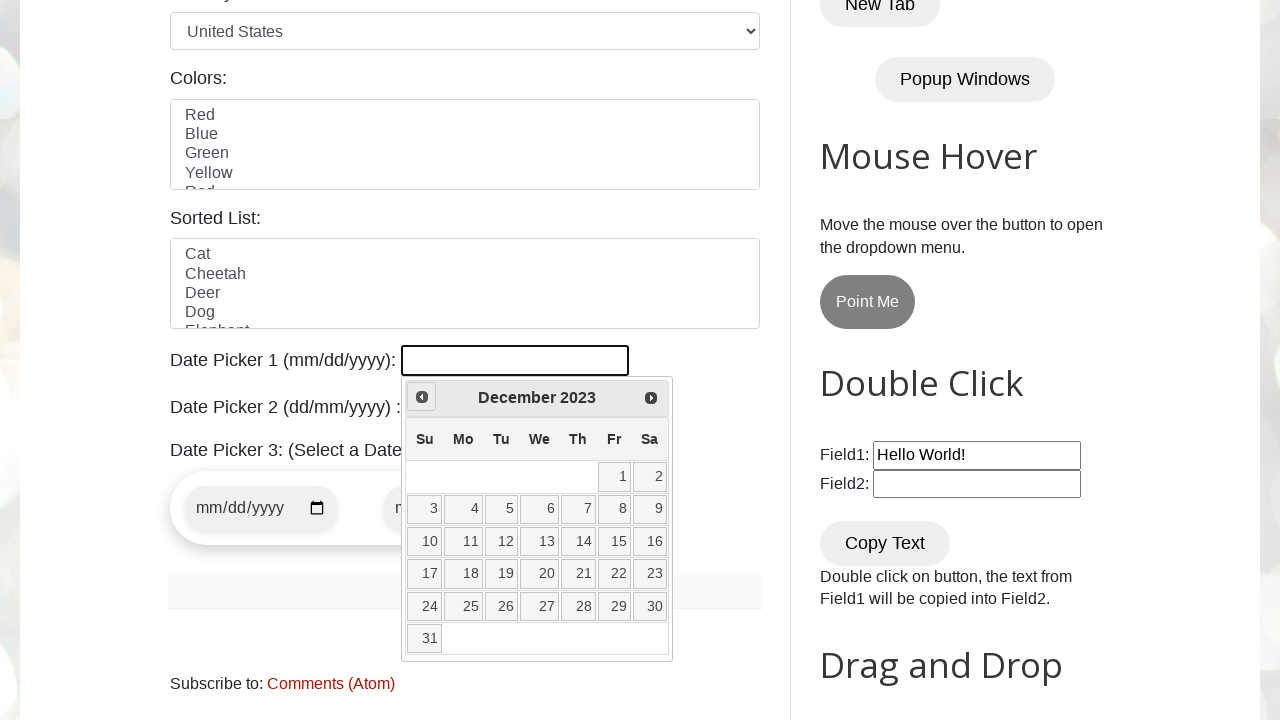

Read current calendar date: December 2023
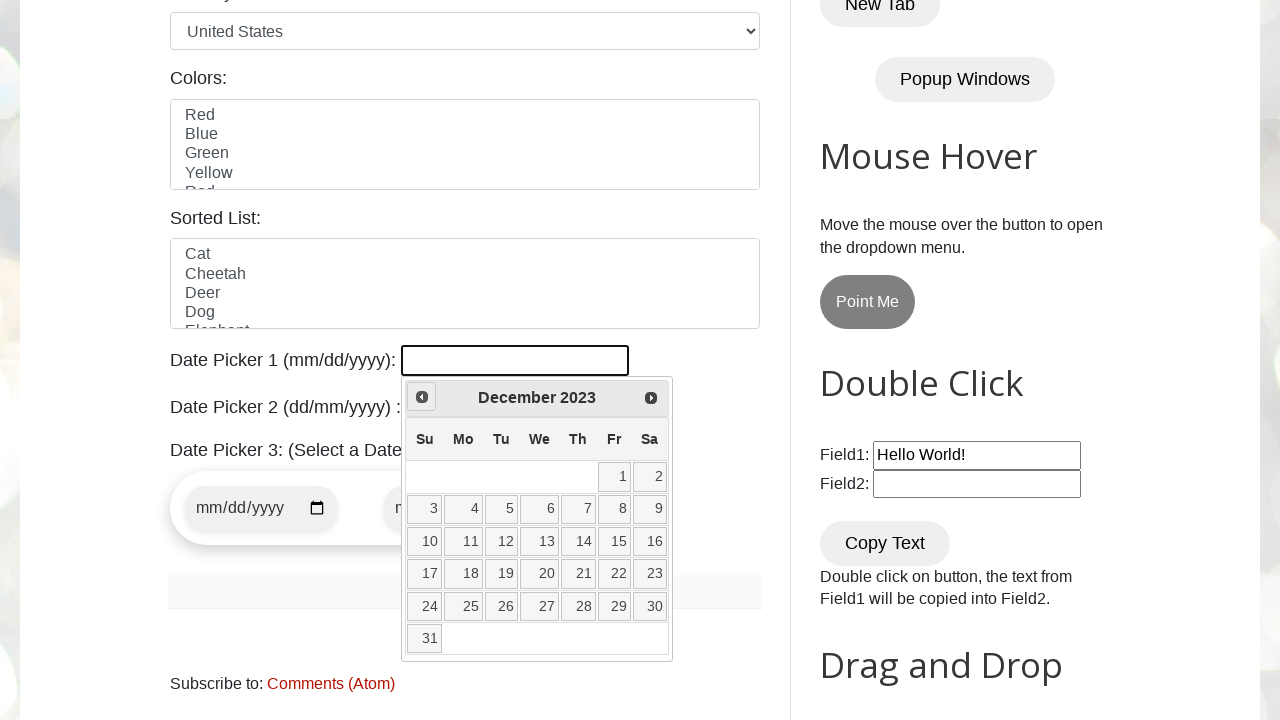

Clicked previous month button to navigate backwards at (422, 397) on span.ui-icon-circle-triangle-w
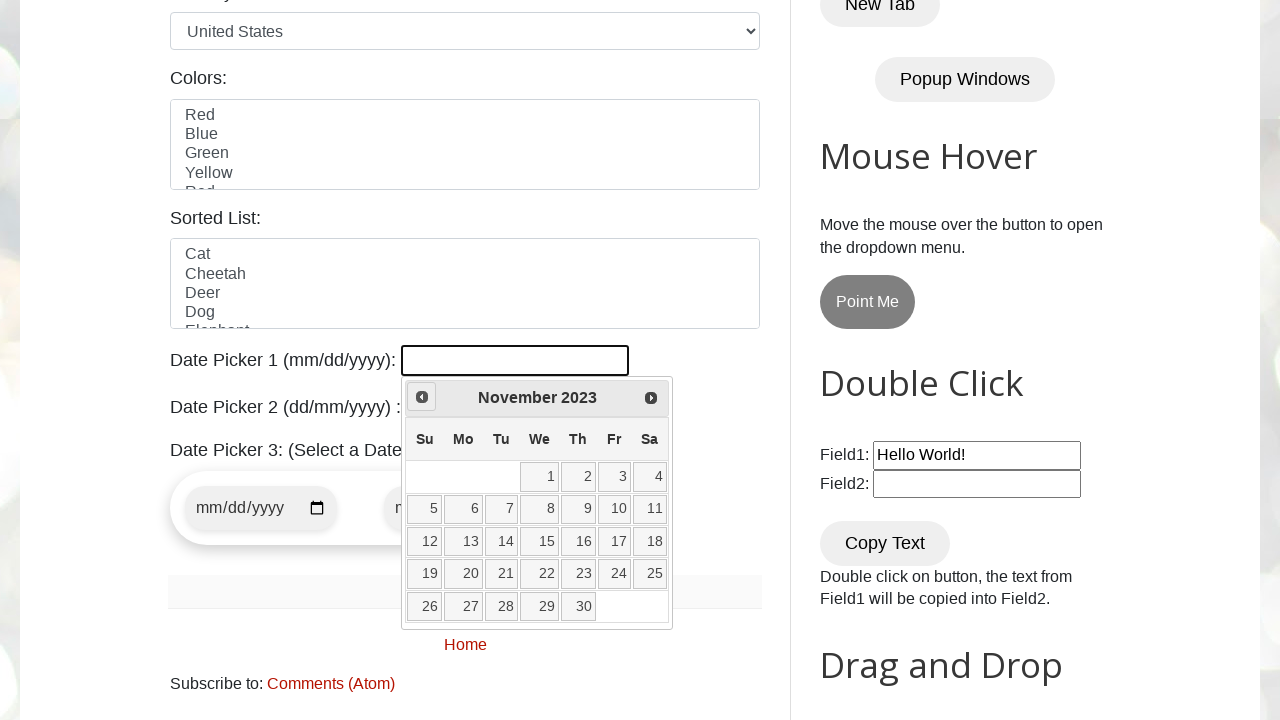

Waited 200ms for calendar to update
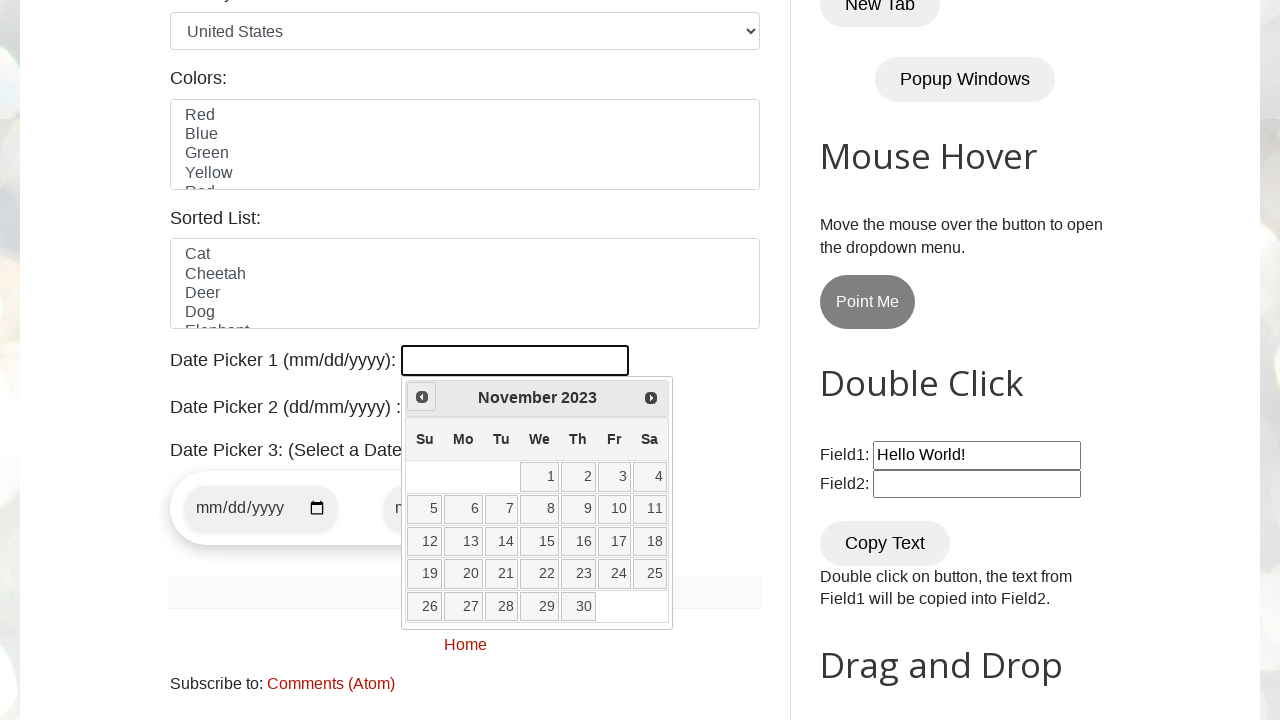

Read current calendar date: November 2023
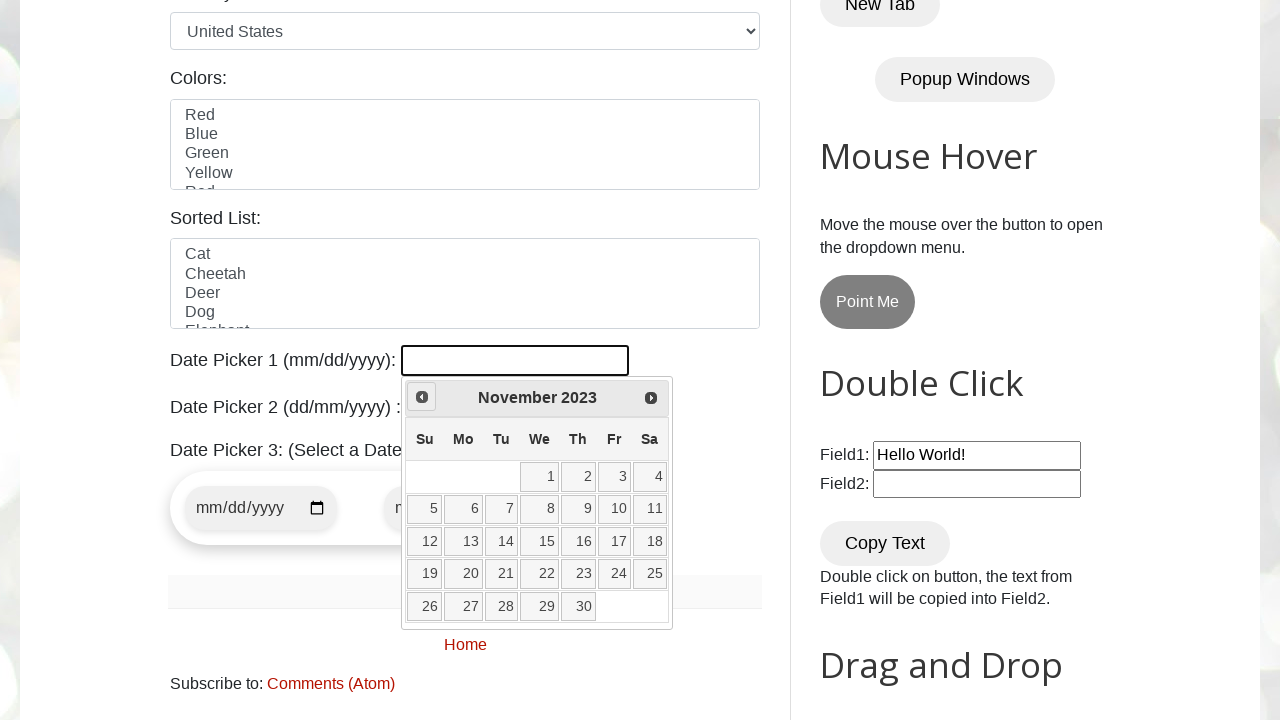

Clicked previous month button to navigate backwards at (422, 397) on span.ui-icon-circle-triangle-w
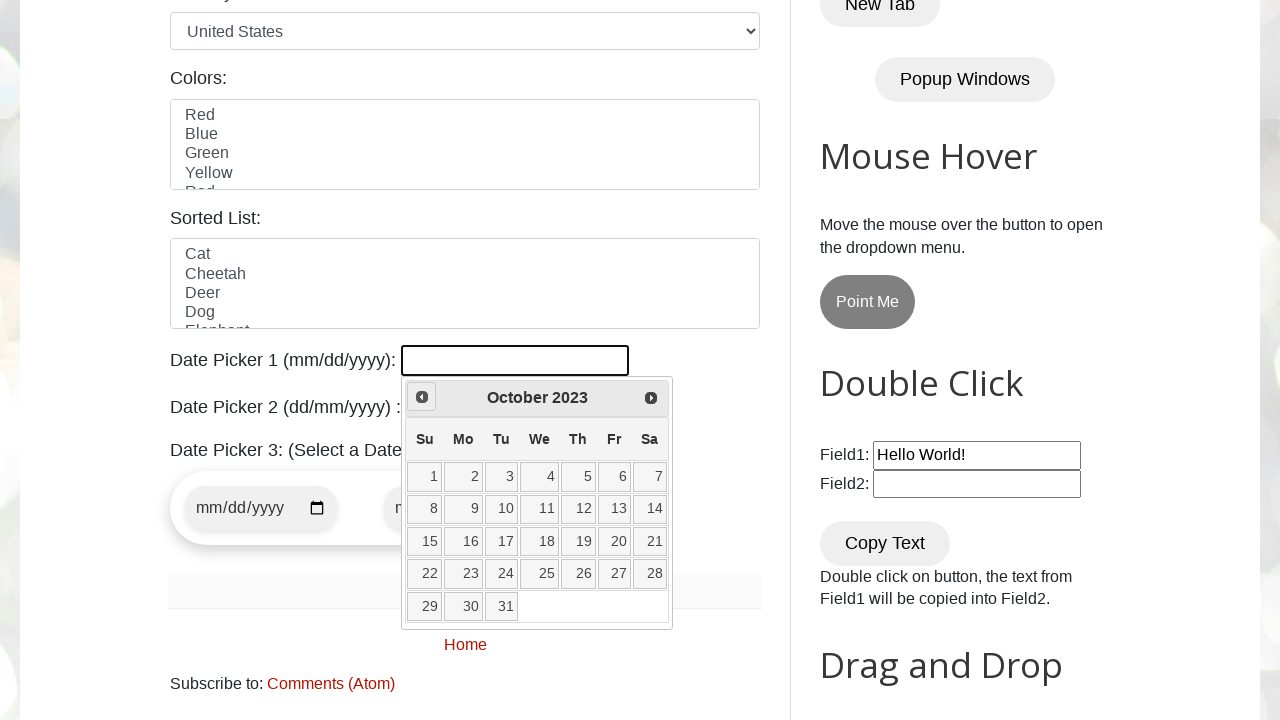

Waited 200ms for calendar to update
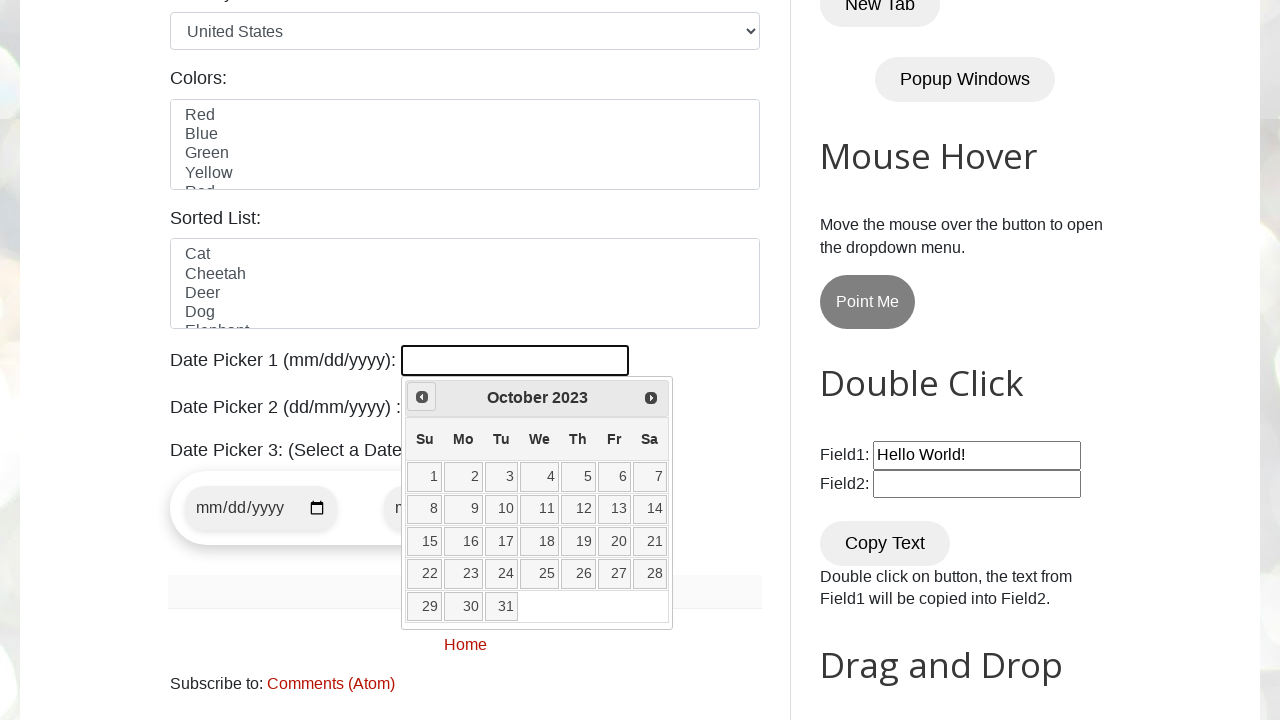

Read current calendar date: October 2023
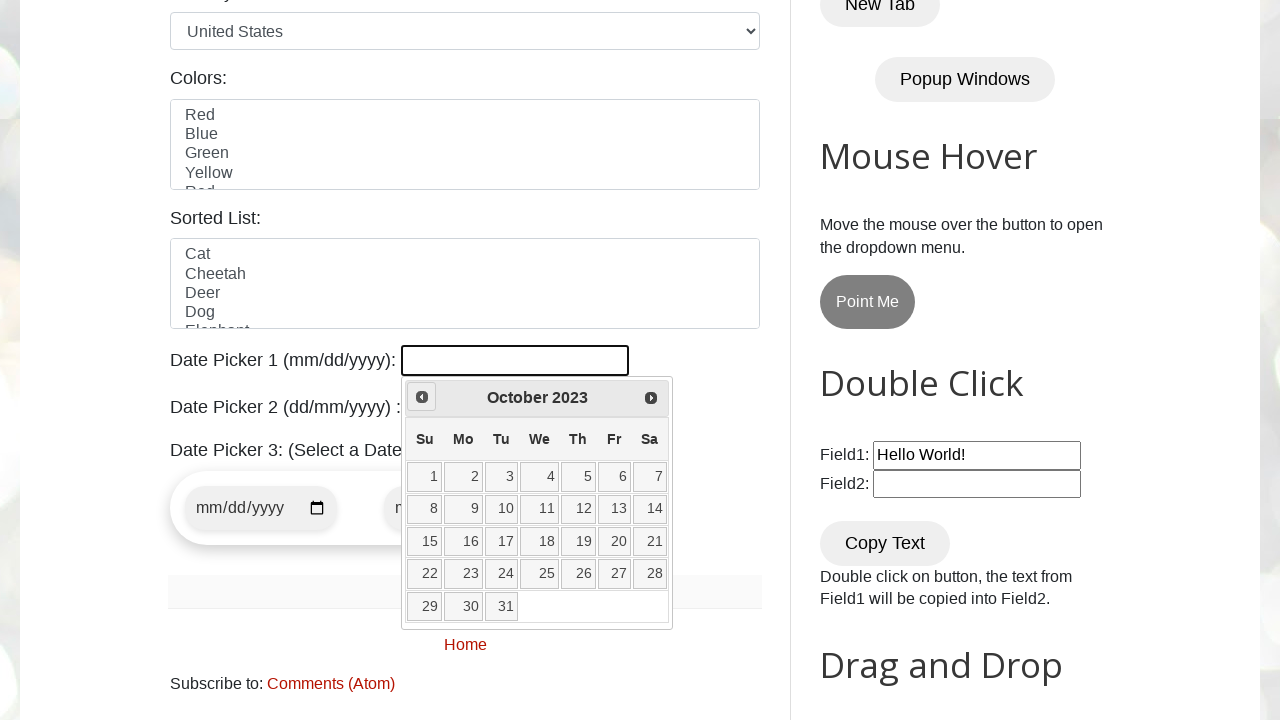

Clicked previous month button to navigate backwards at (422, 397) on span.ui-icon-circle-triangle-w
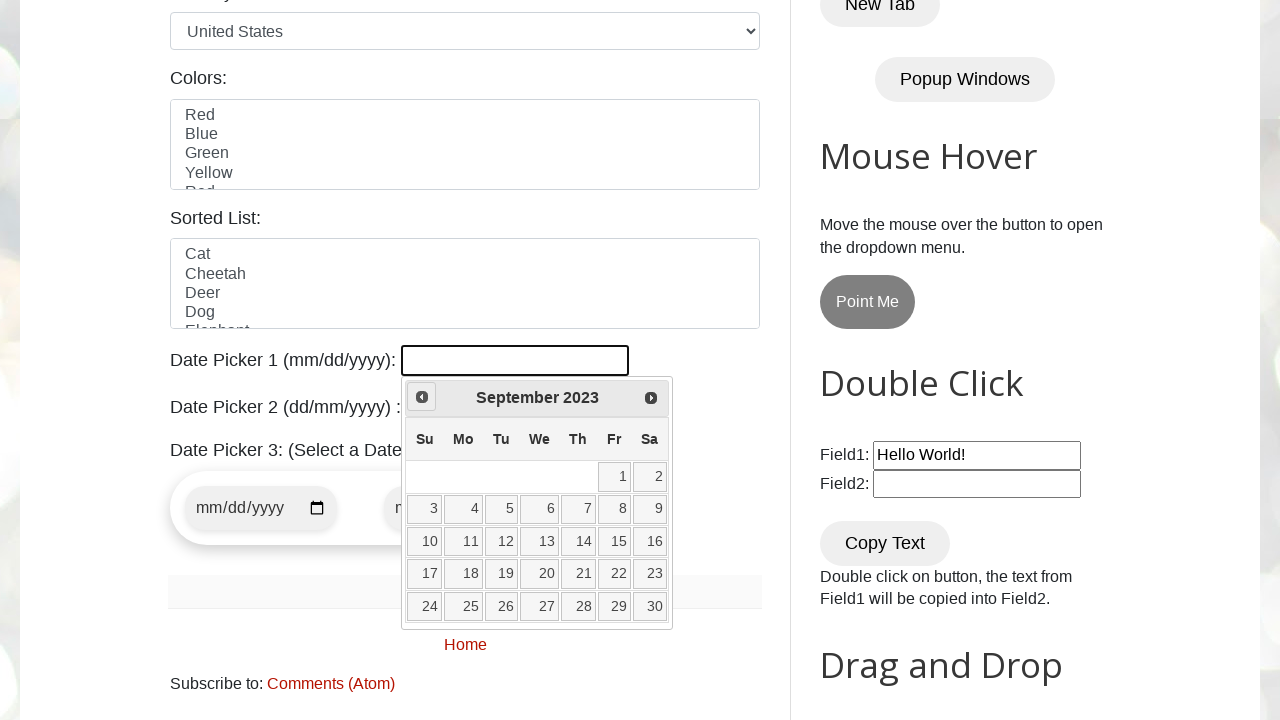

Waited 200ms for calendar to update
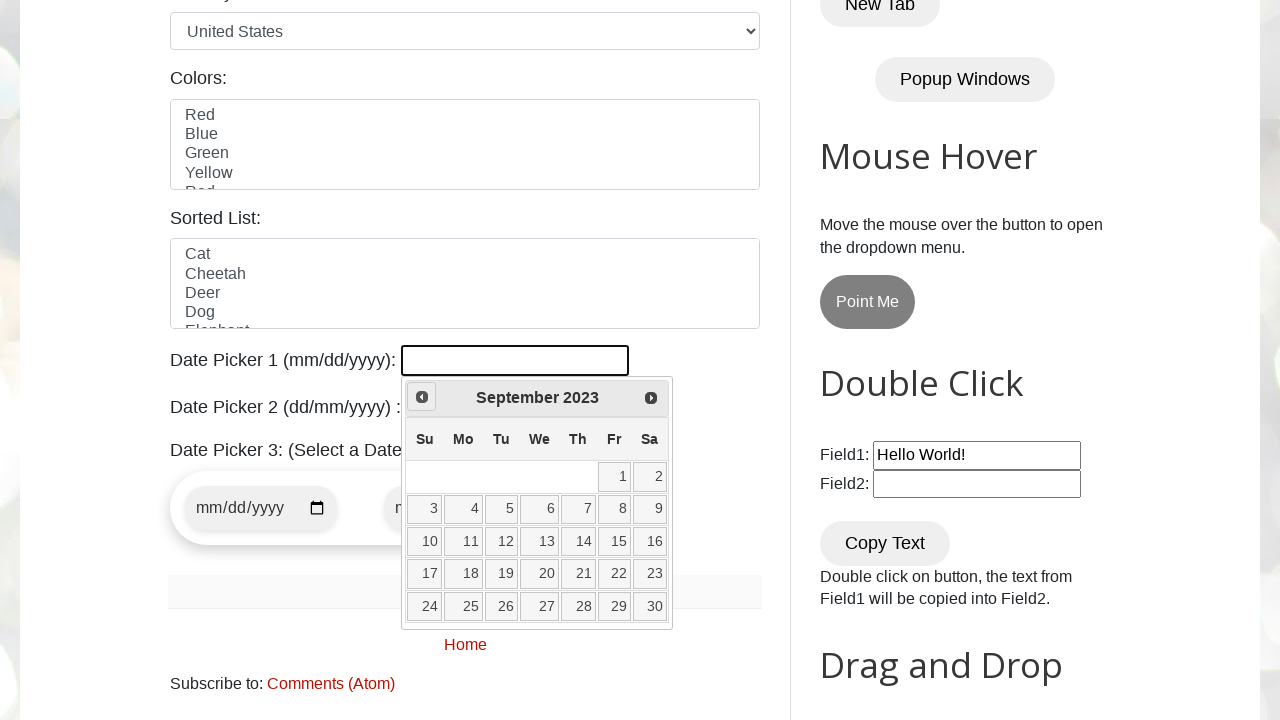

Read current calendar date: September 2023
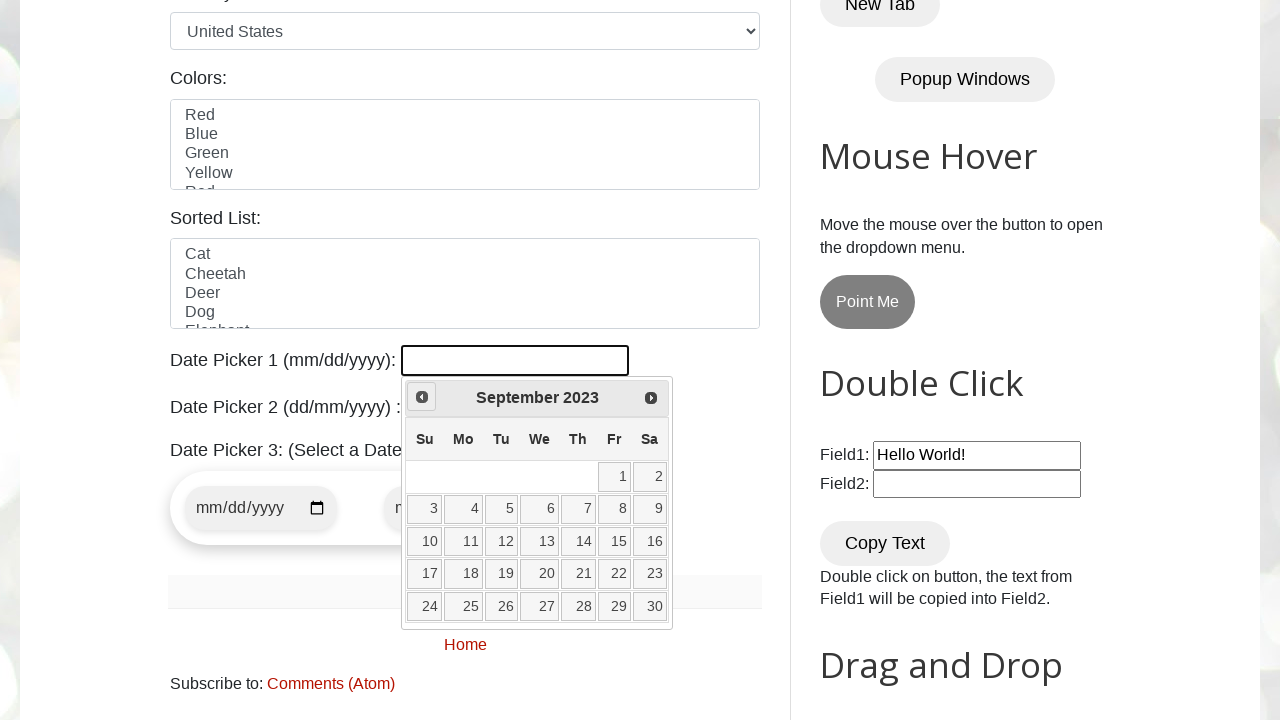

Clicked previous month button to navigate backwards at (422, 397) on span.ui-icon-circle-triangle-w
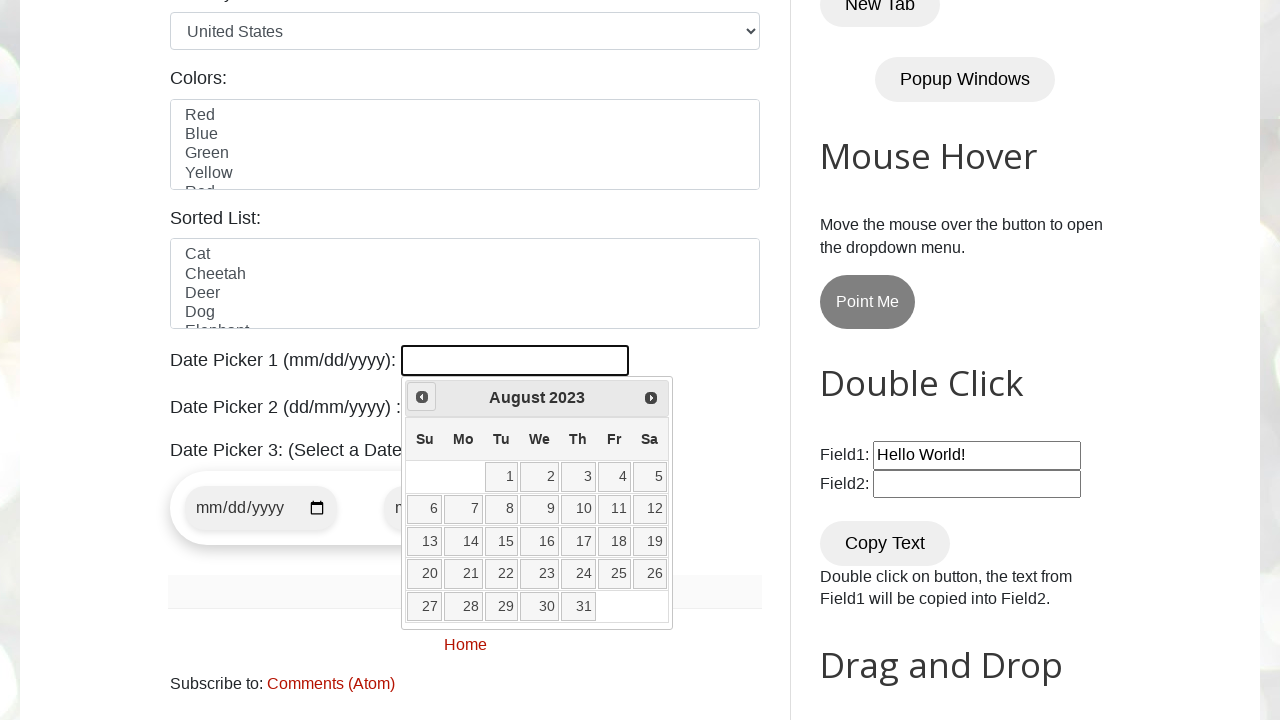

Waited 200ms for calendar to update
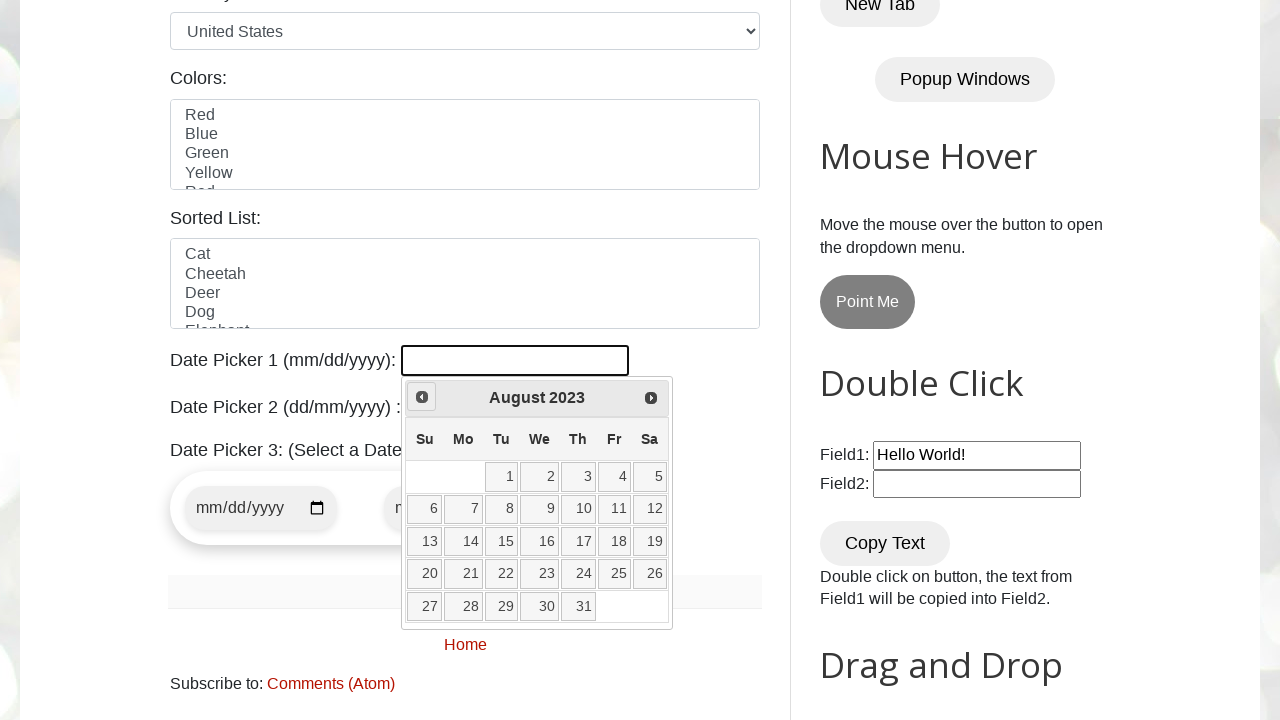

Read current calendar date: August 2023
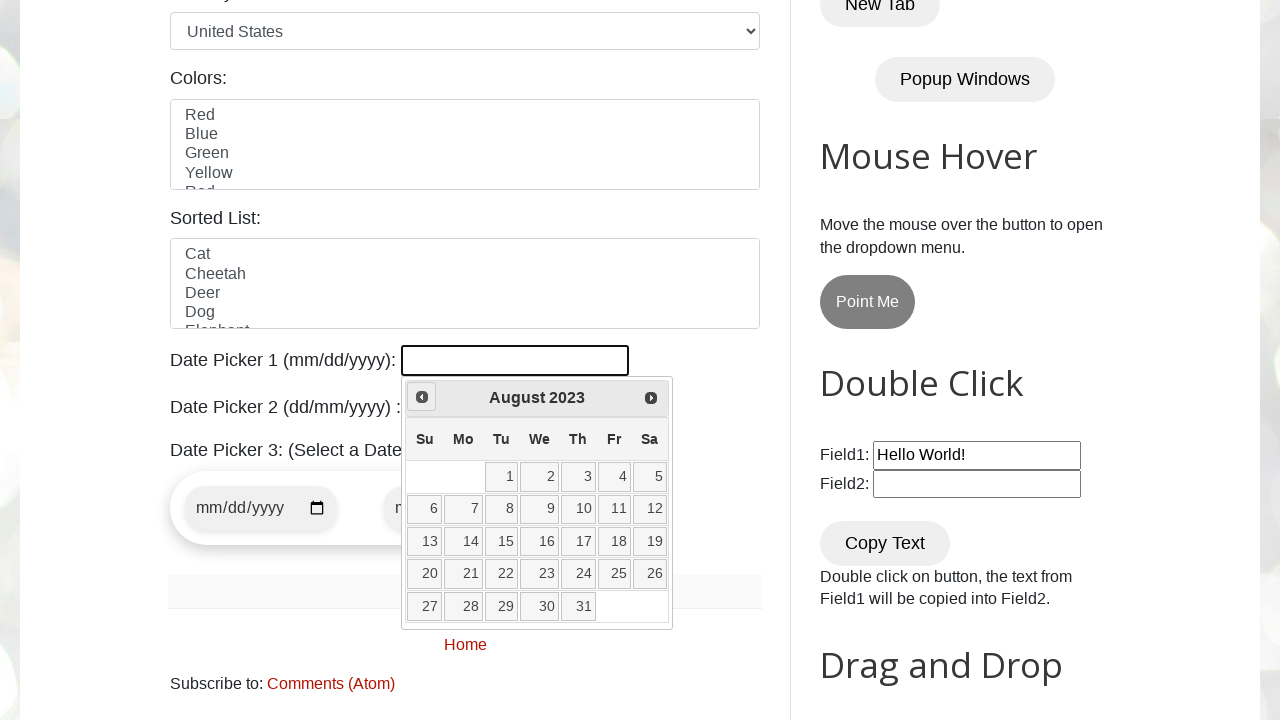

Clicked previous month button to navigate backwards at (422, 397) on span.ui-icon-circle-triangle-w
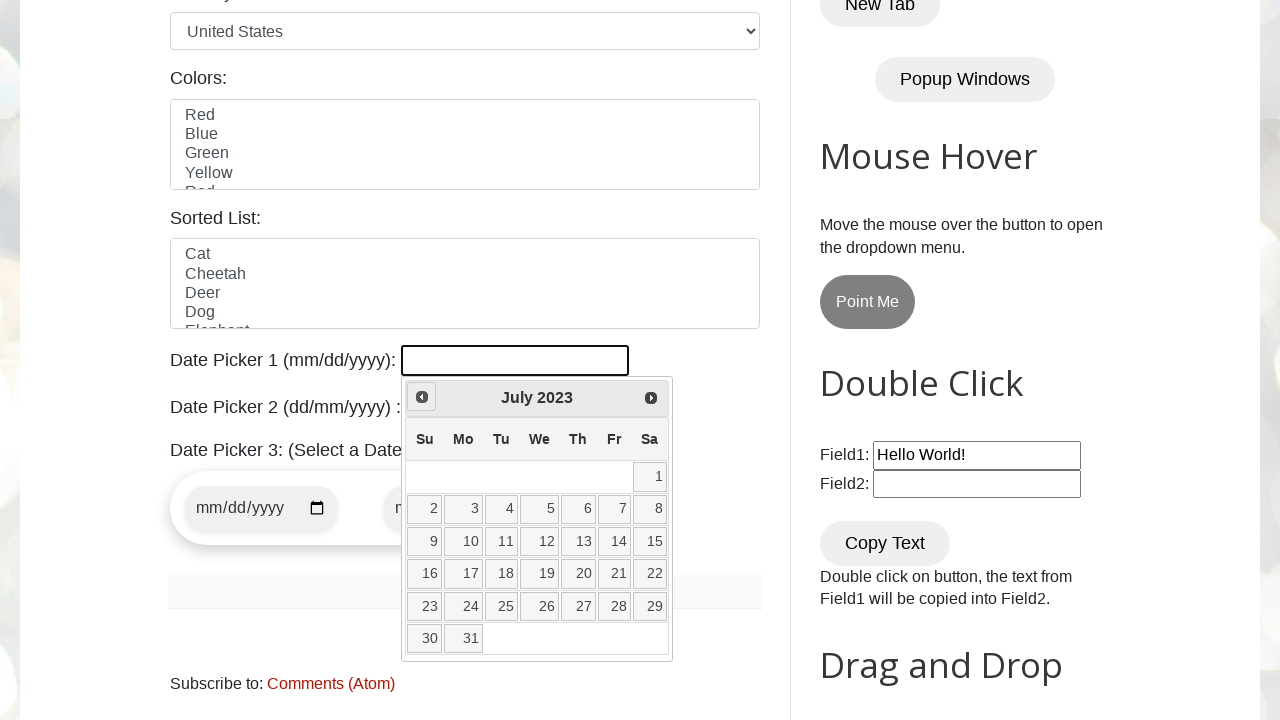

Waited 200ms for calendar to update
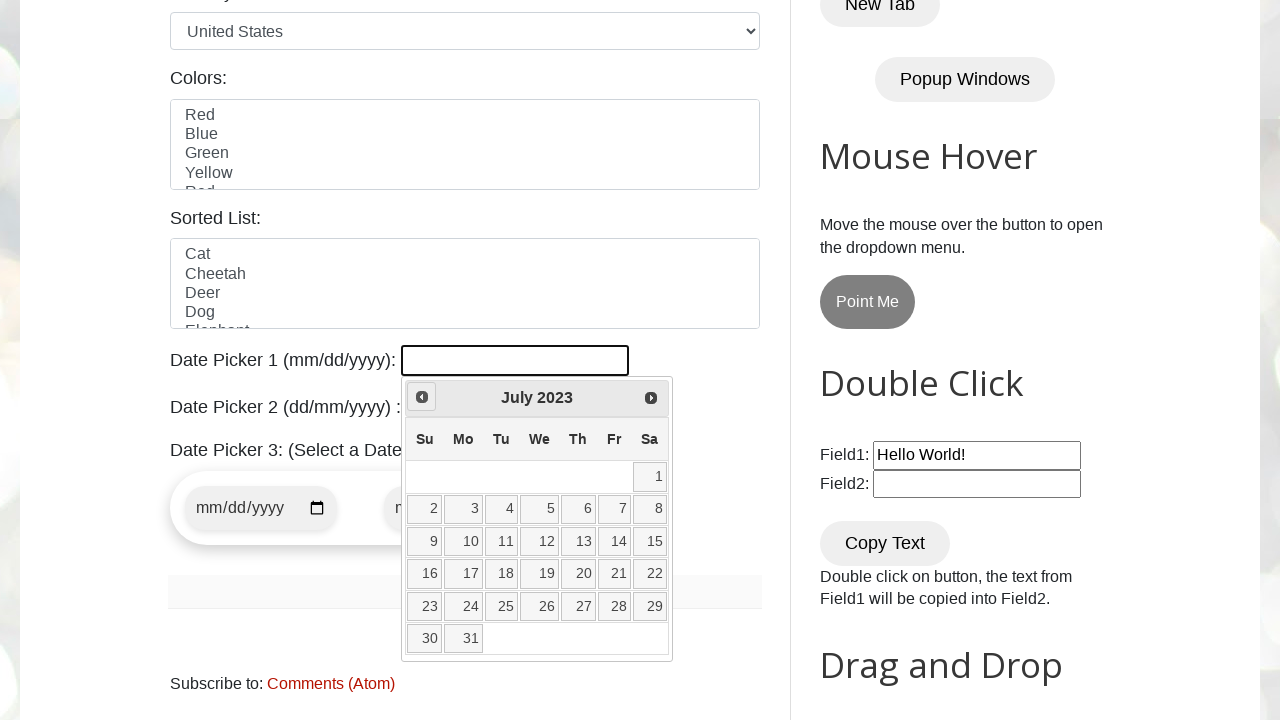

Read current calendar date: July 2023
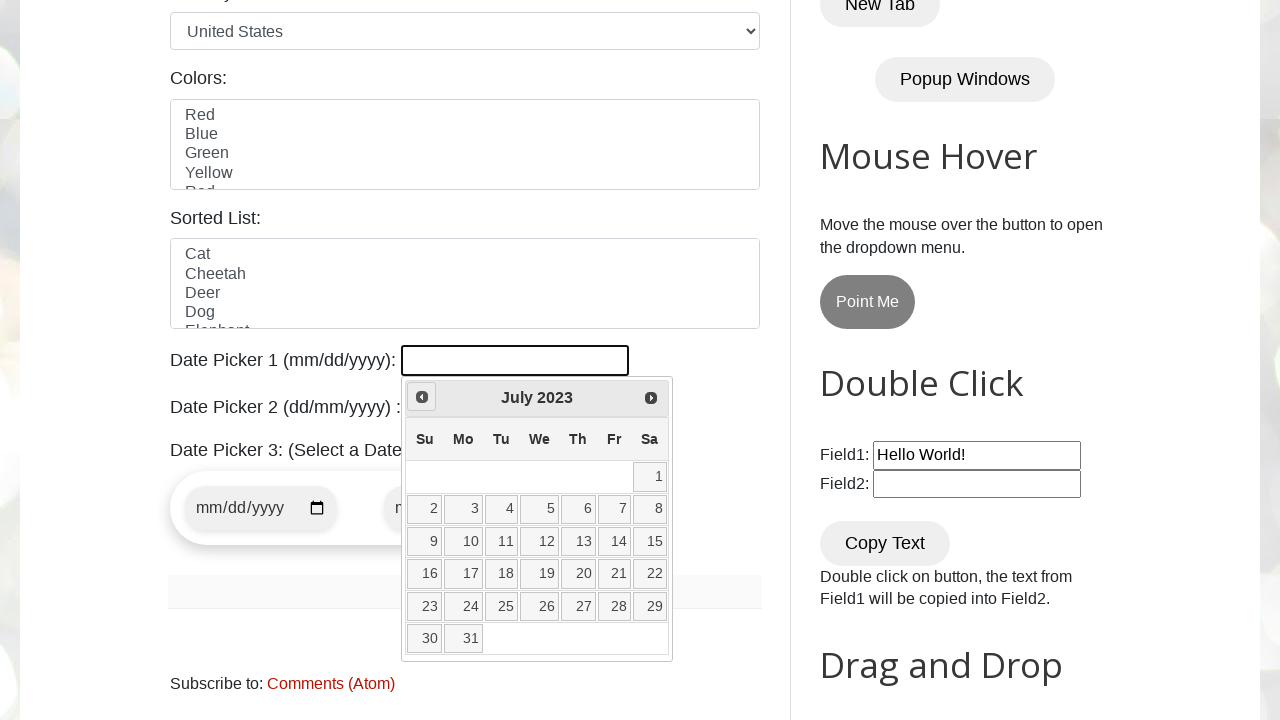

Clicked previous month button to navigate backwards at (422, 397) on span.ui-icon-circle-triangle-w
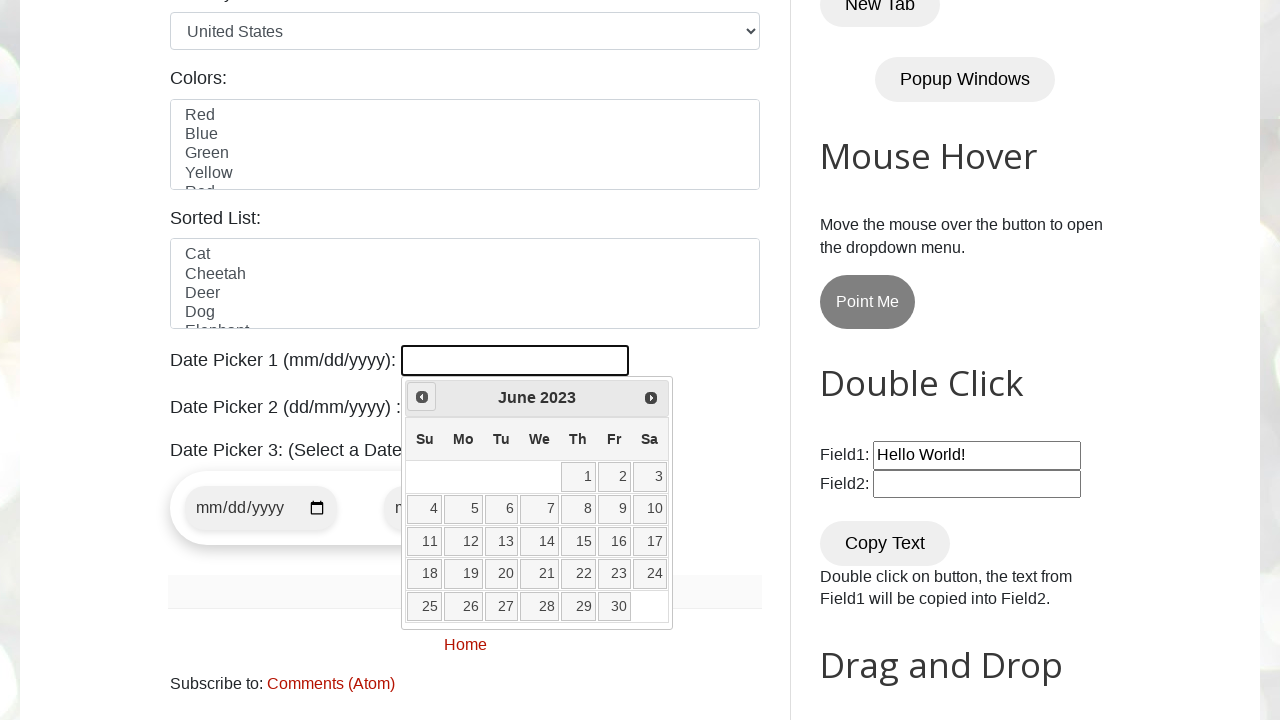

Waited 200ms for calendar to update
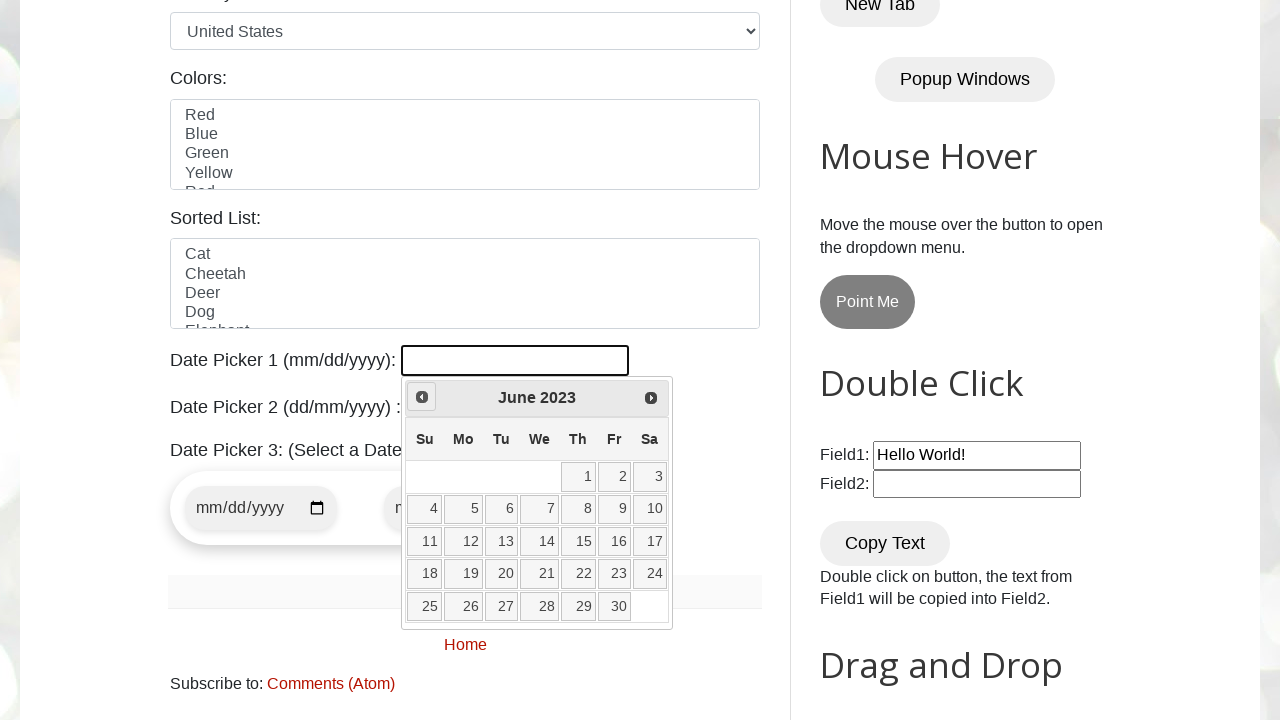

Read current calendar date: June 2023
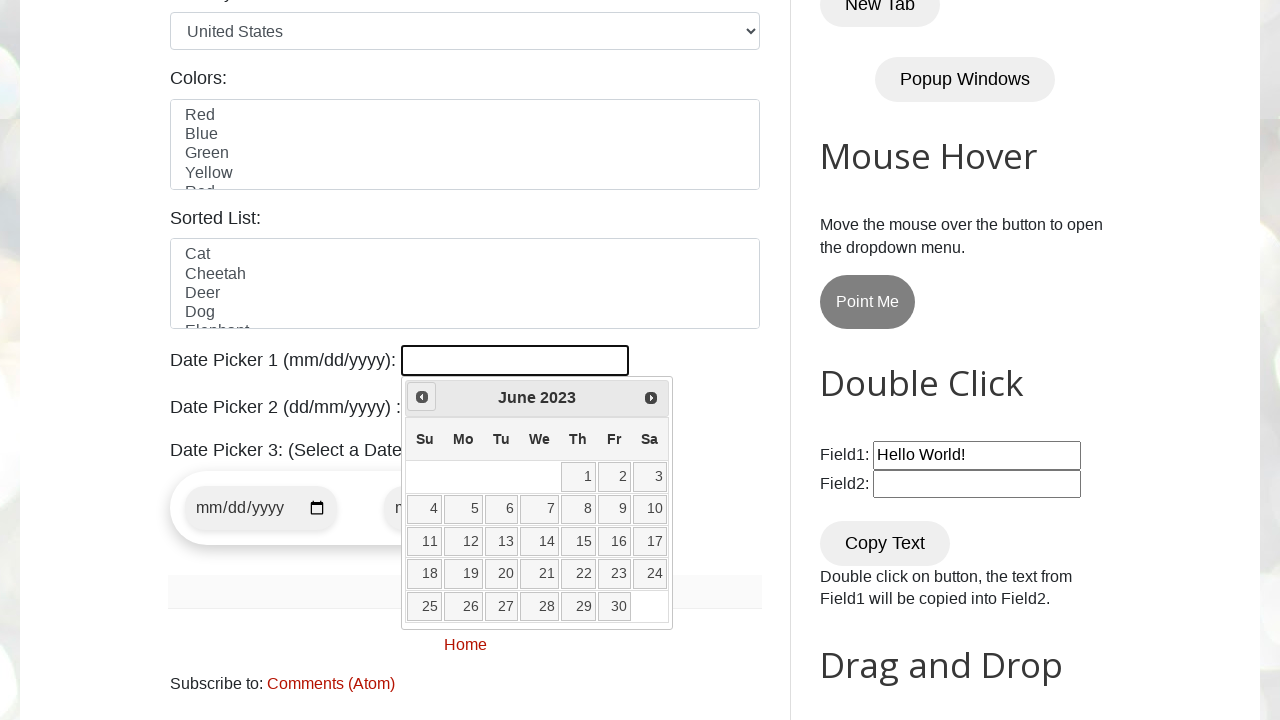

Clicked previous month button to navigate backwards at (422, 397) on span.ui-icon-circle-triangle-w
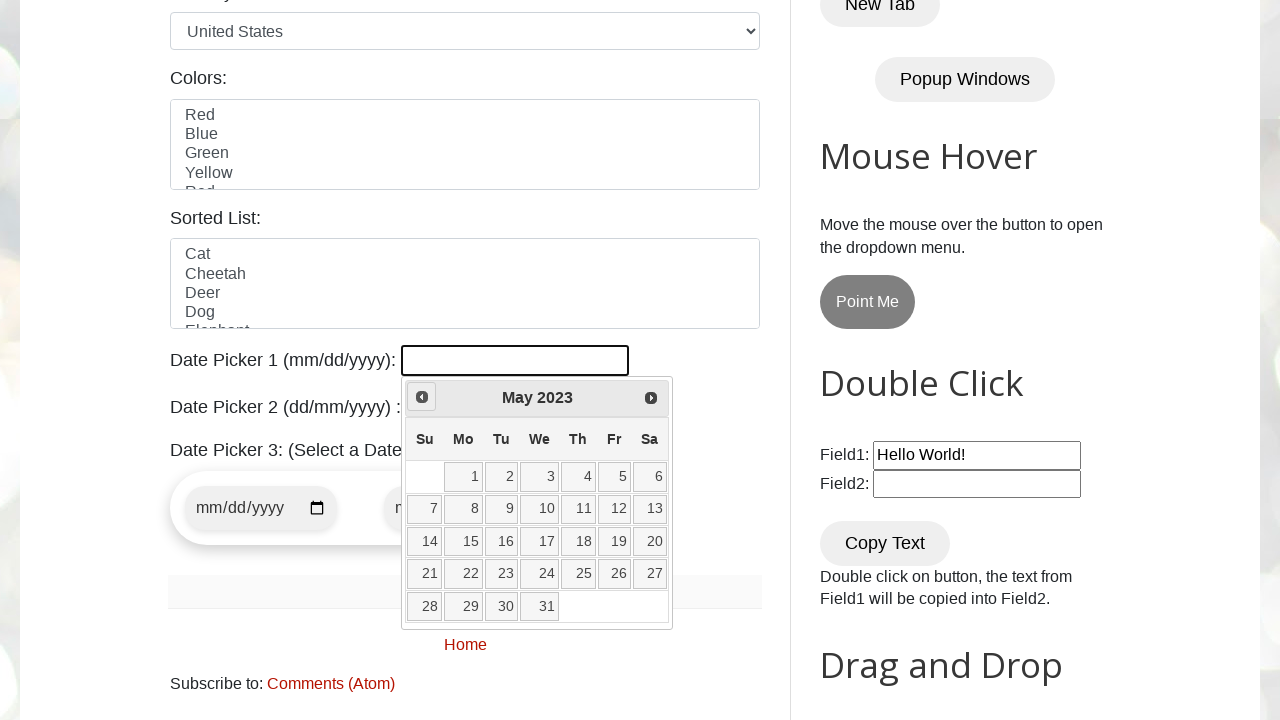

Waited 200ms for calendar to update
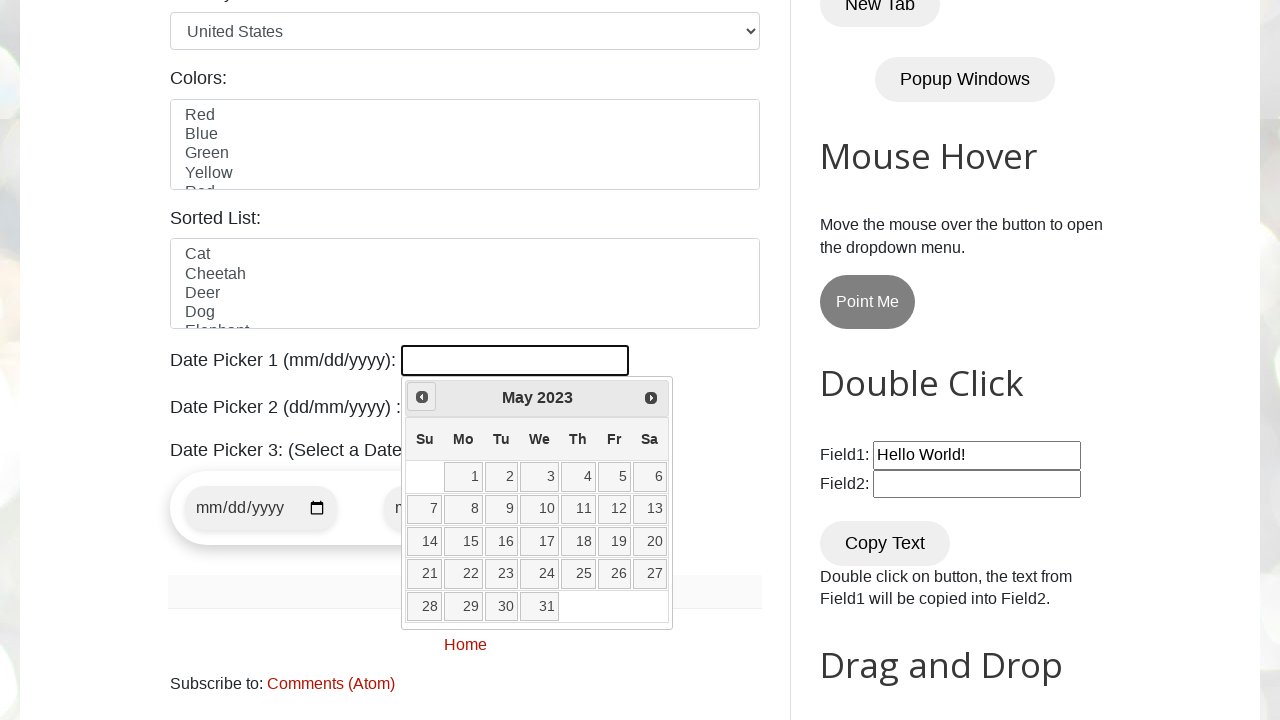

Read current calendar date: May 2023
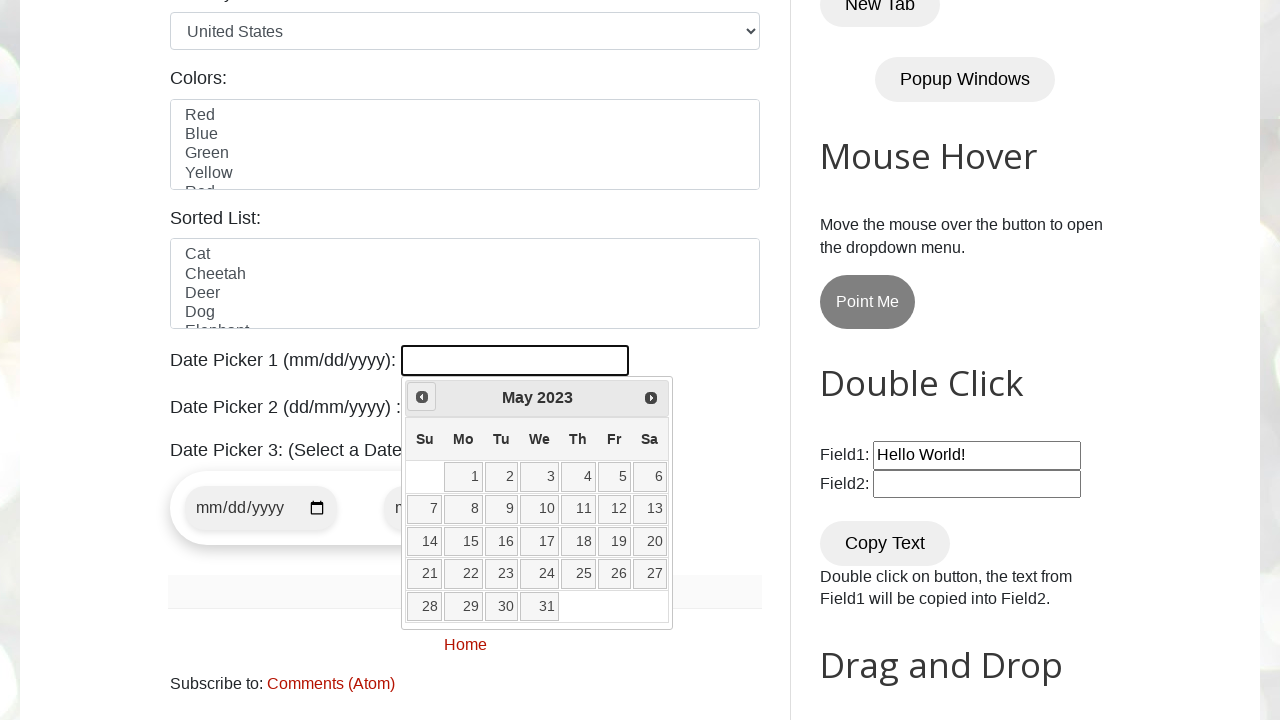

Clicked previous month button to navigate backwards at (422, 397) on span.ui-icon-circle-triangle-w
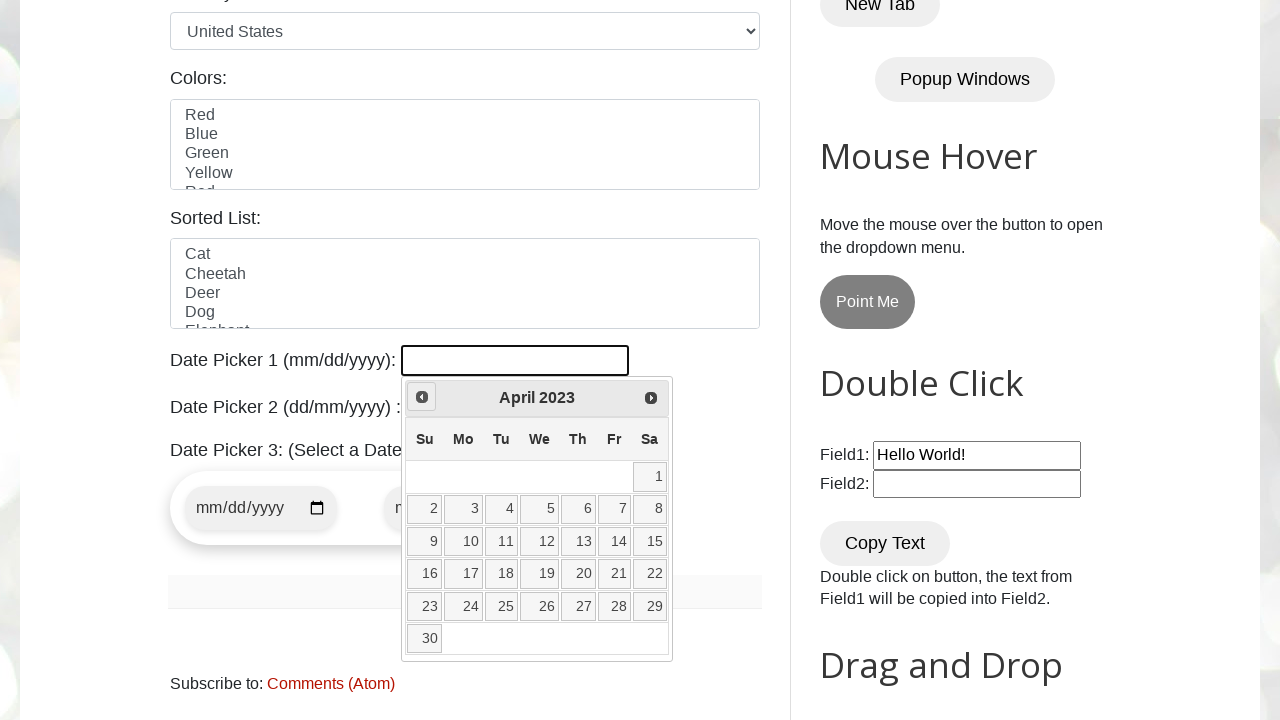

Waited 200ms for calendar to update
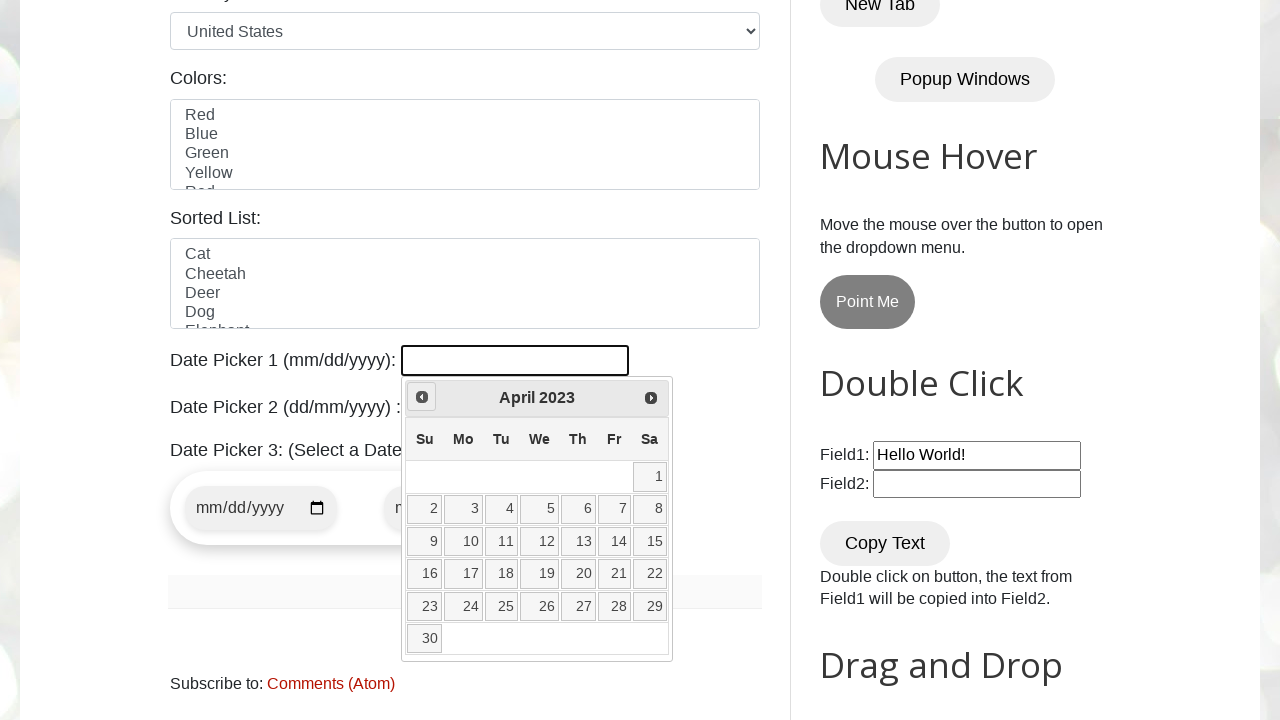

Read current calendar date: April 2023
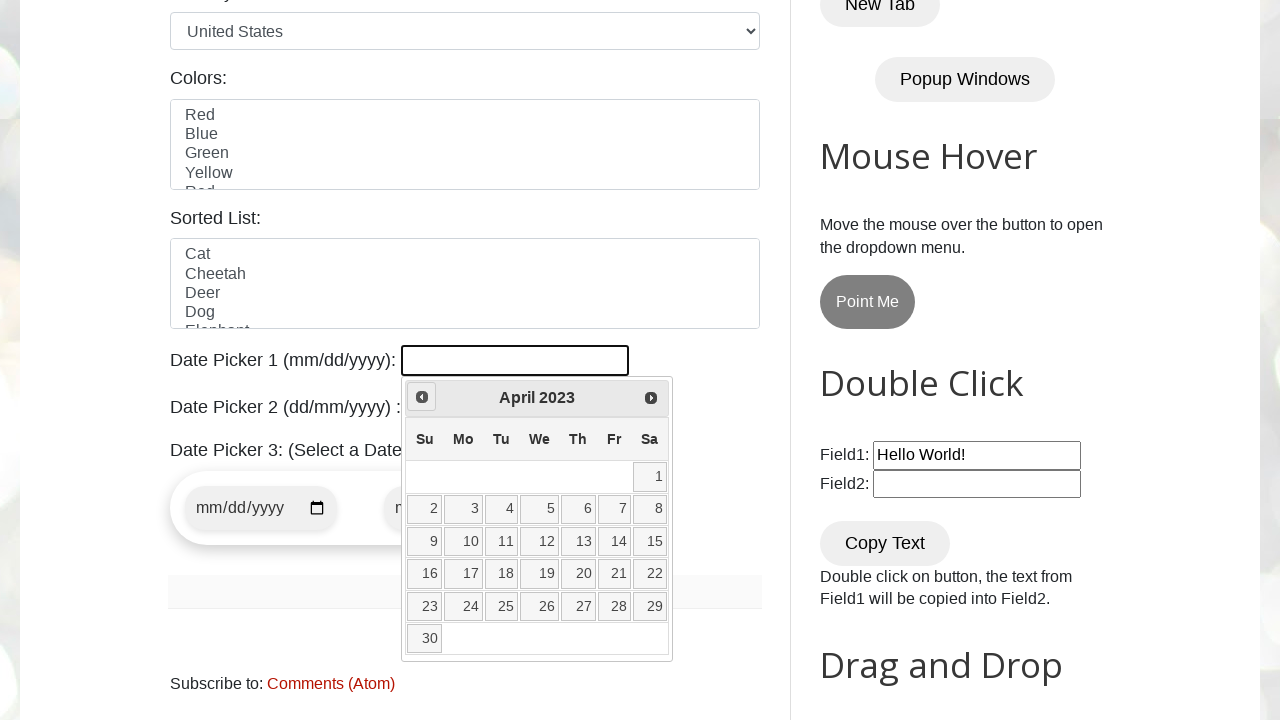

Clicked previous month button to navigate backwards at (422, 397) on span.ui-icon-circle-triangle-w
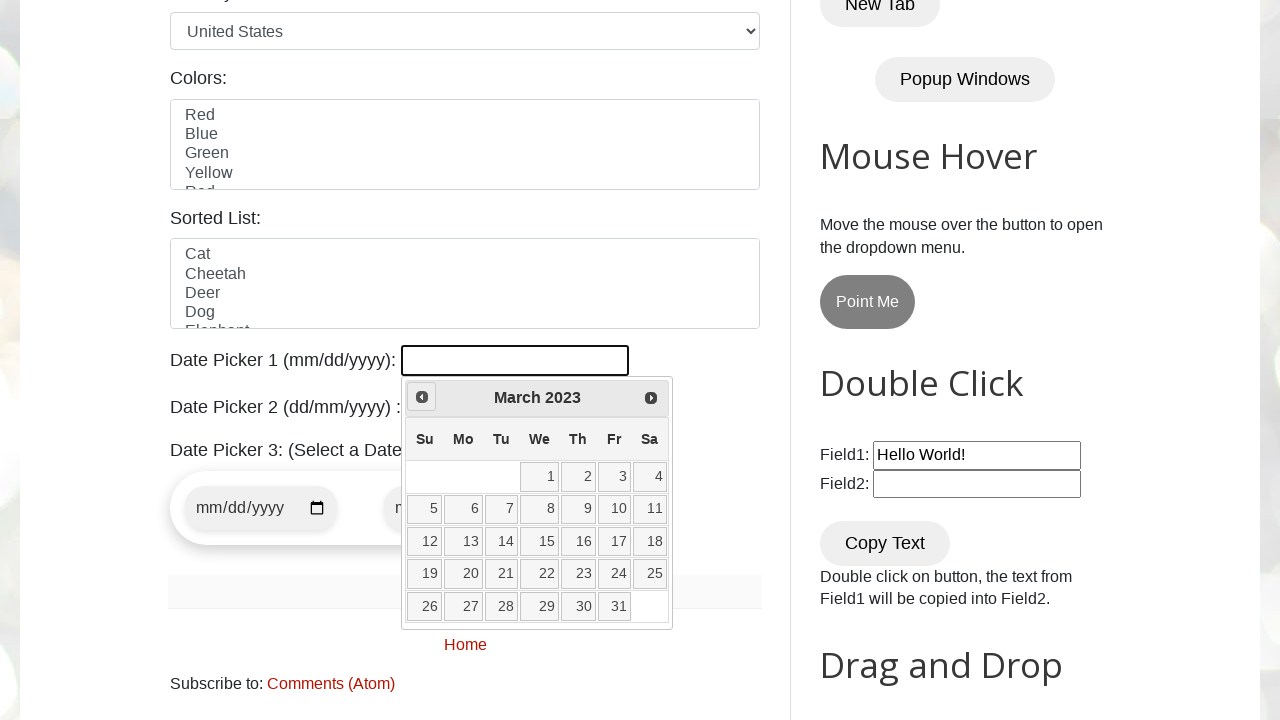

Waited 200ms for calendar to update
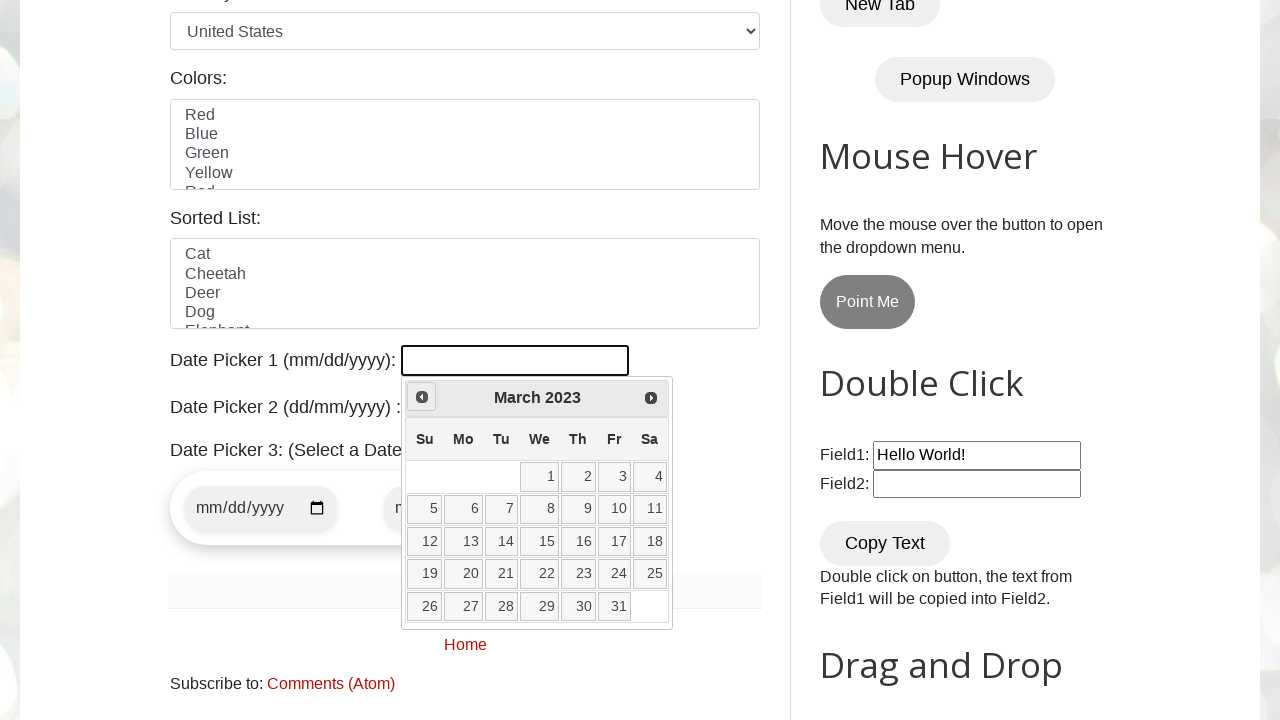

Read current calendar date: March 2023
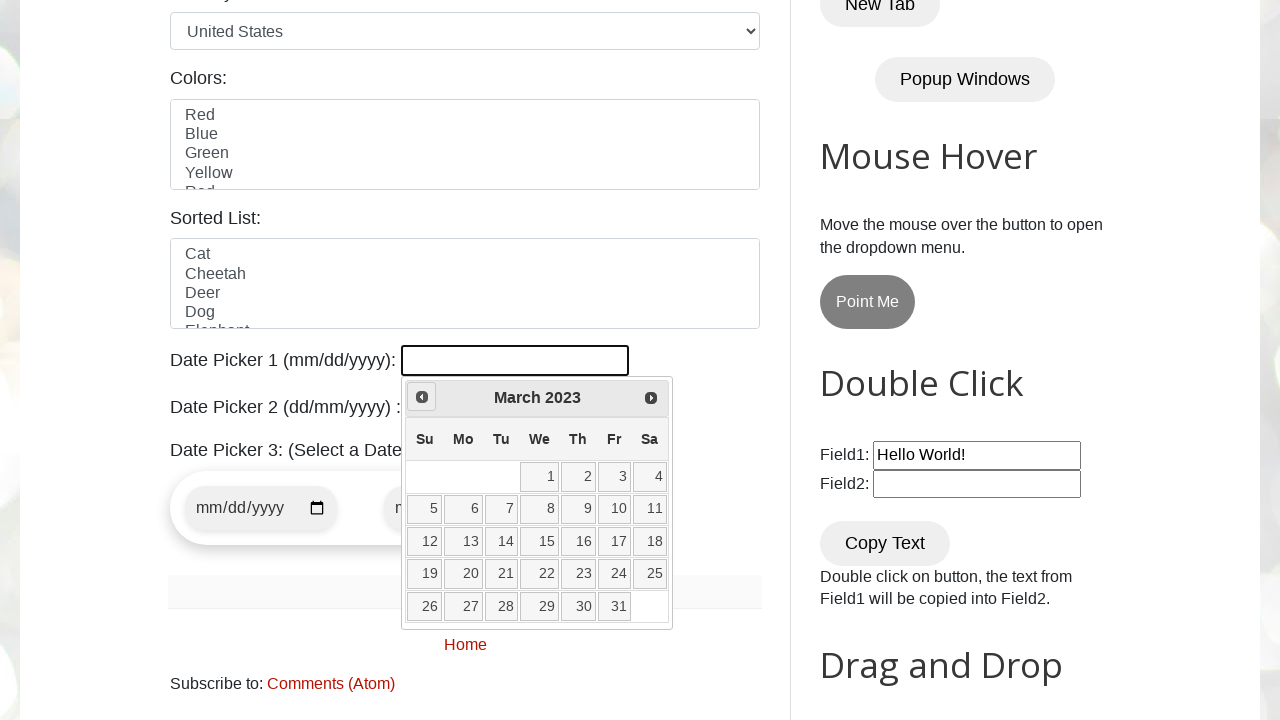

Clicked previous month button to navigate backwards at (422, 397) on span.ui-icon-circle-triangle-w
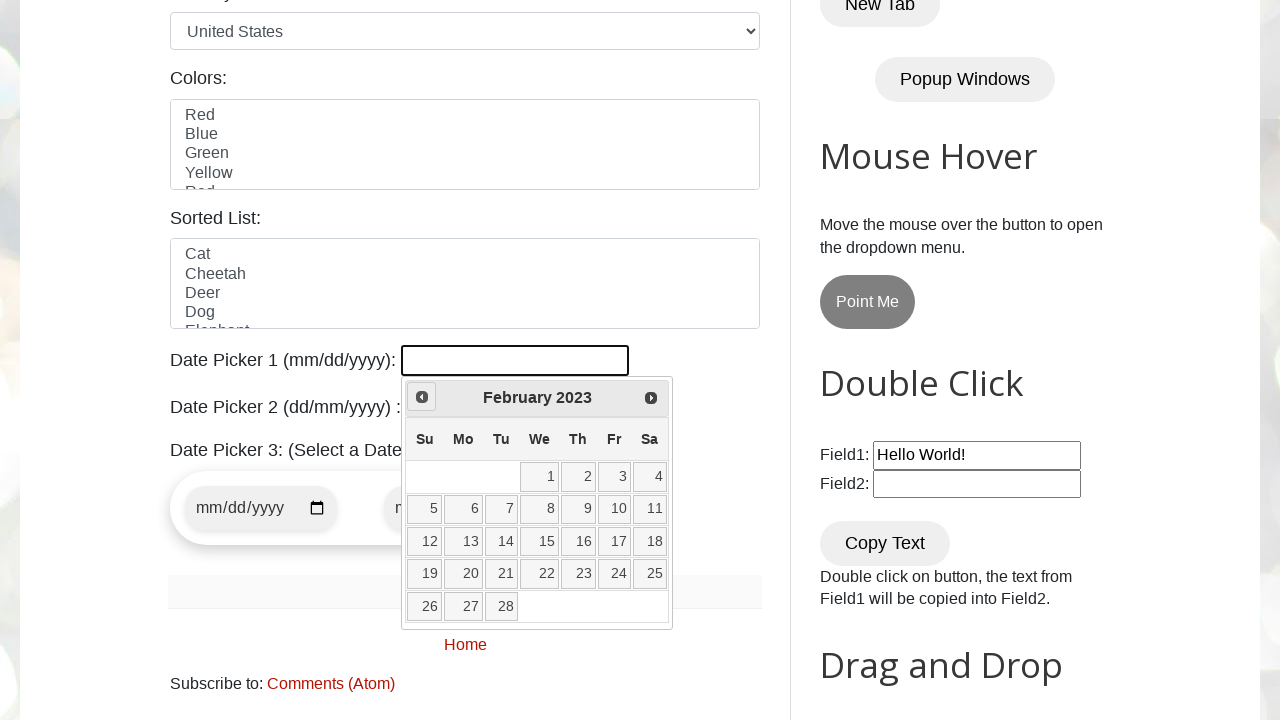

Waited 200ms for calendar to update
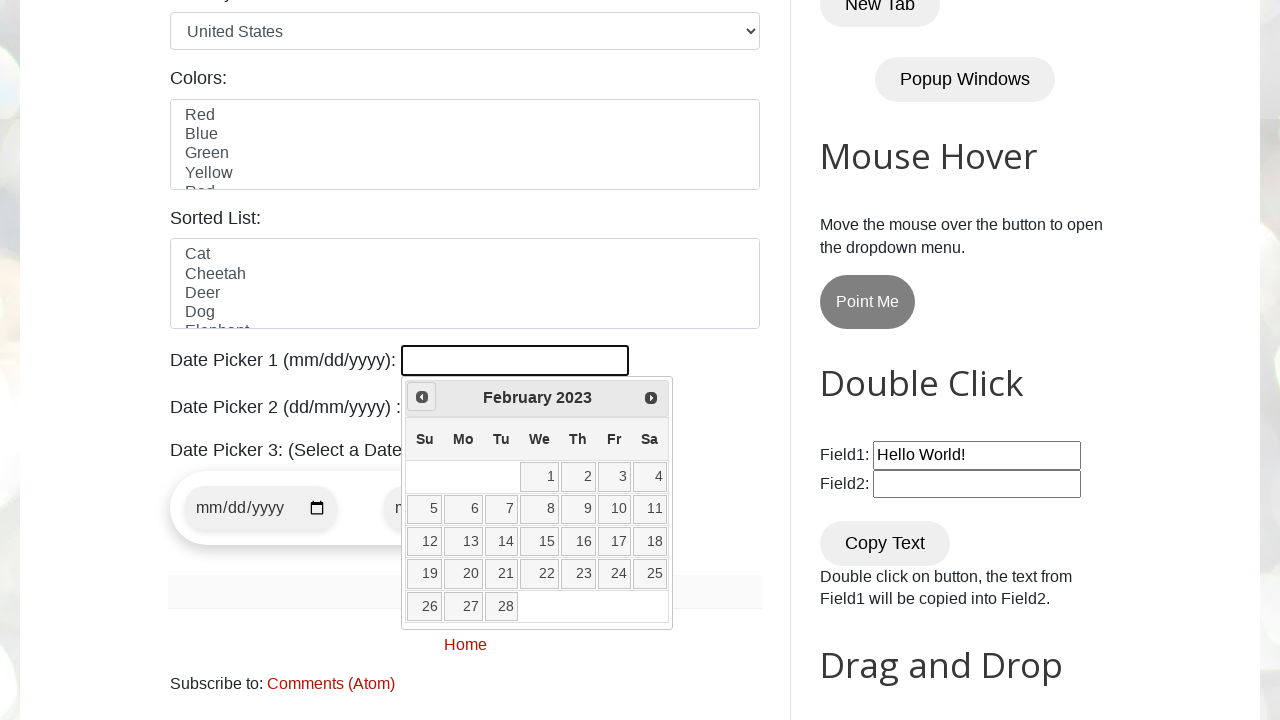

Read current calendar date: February 2023
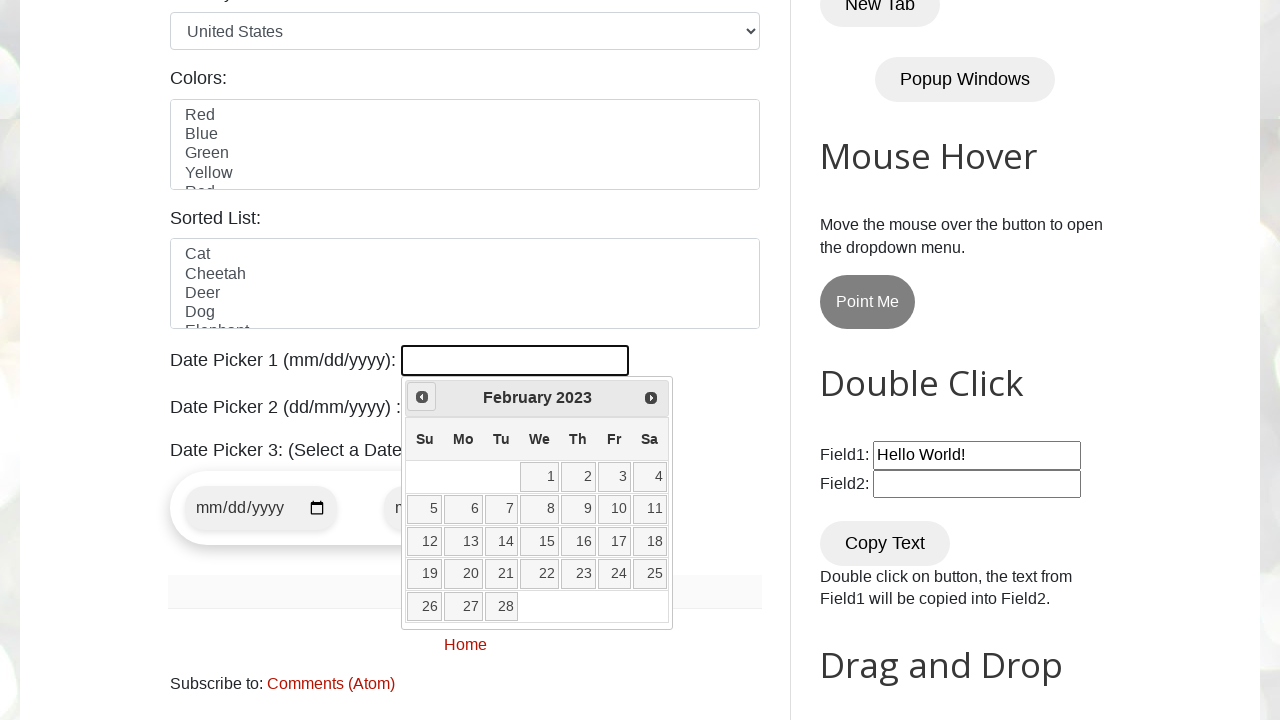

Clicked previous month button to navigate backwards at (422, 397) on span.ui-icon-circle-triangle-w
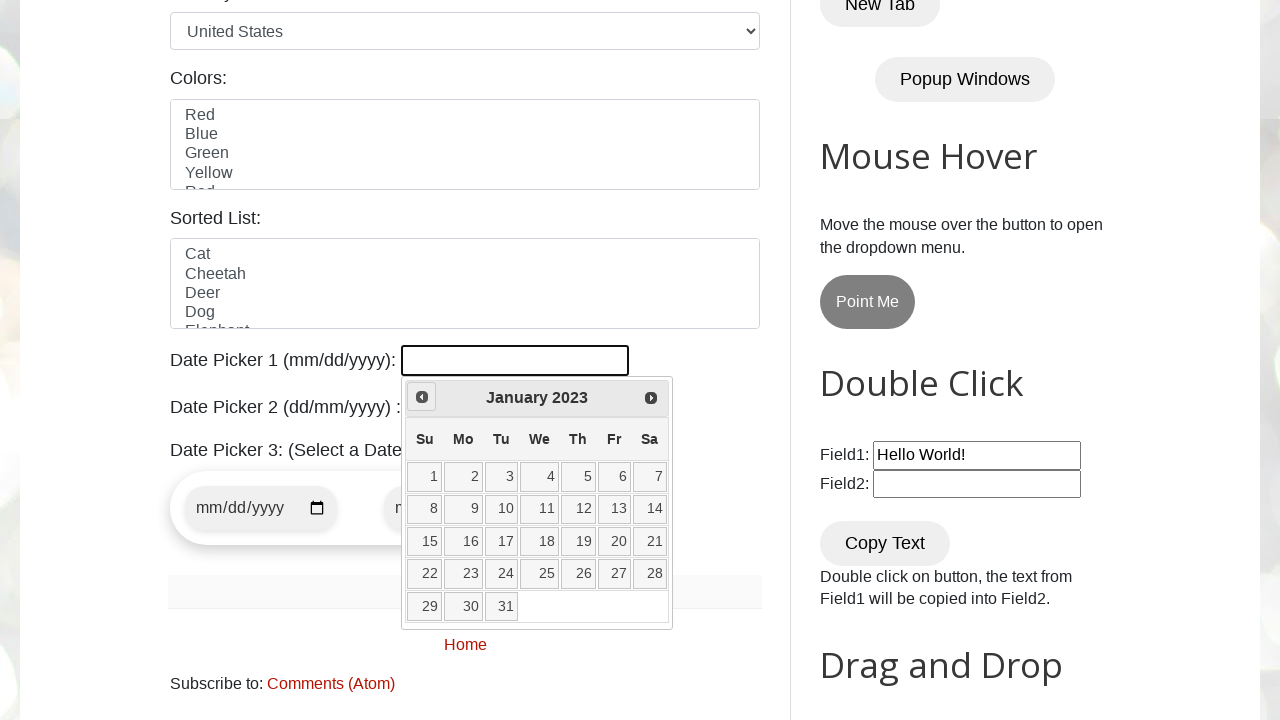

Waited 200ms for calendar to update
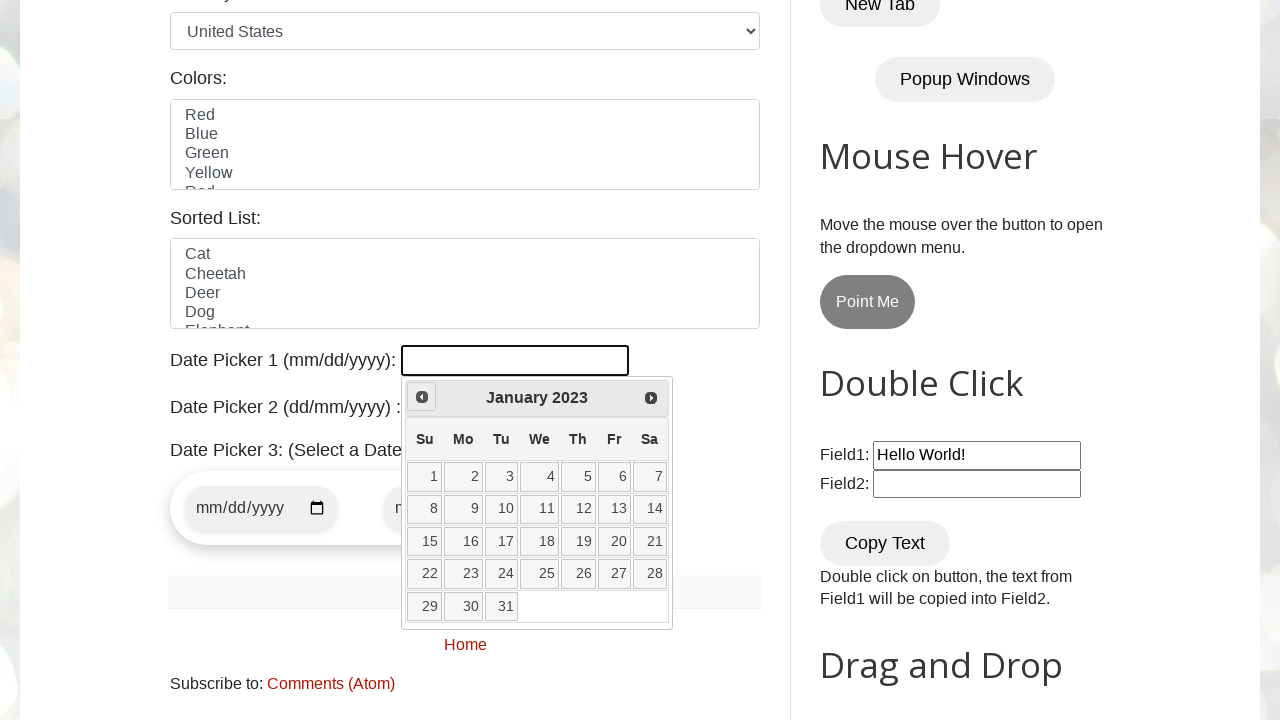

Read current calendar date: January 2023
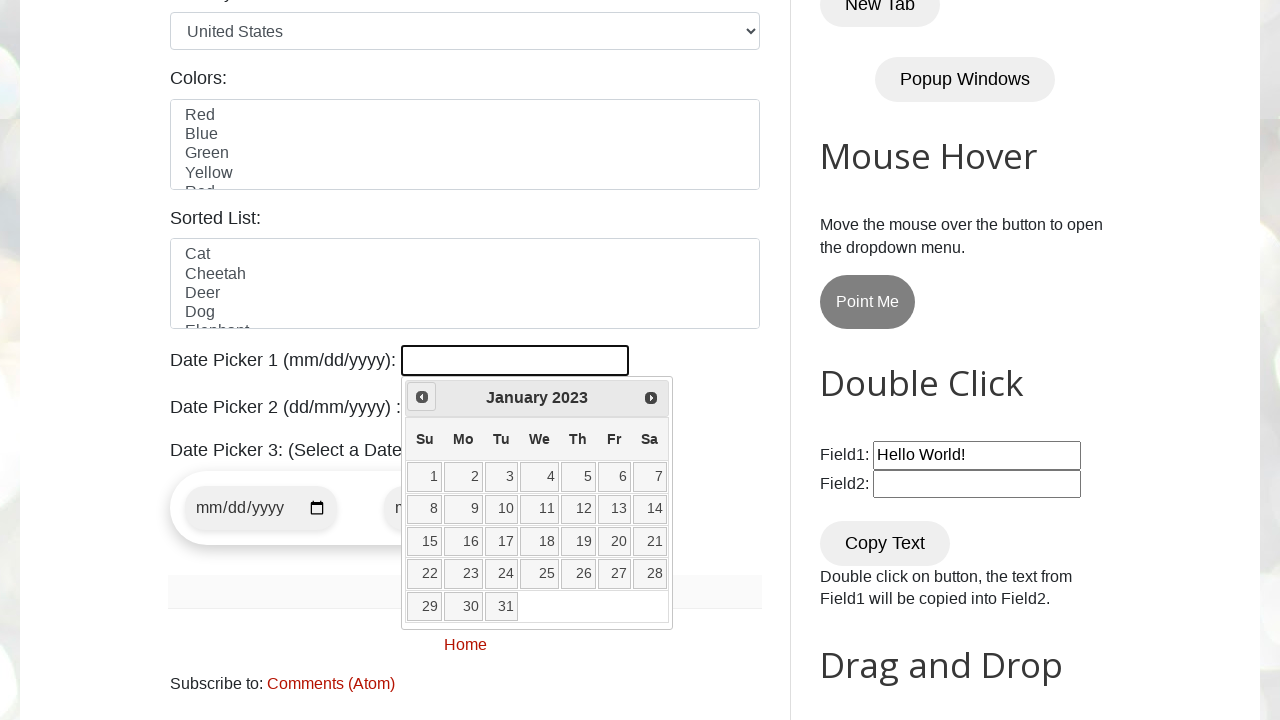

Clicked previous month button to navigate backwards at (422, 397) on span.ui-icon-circle-triangle-w
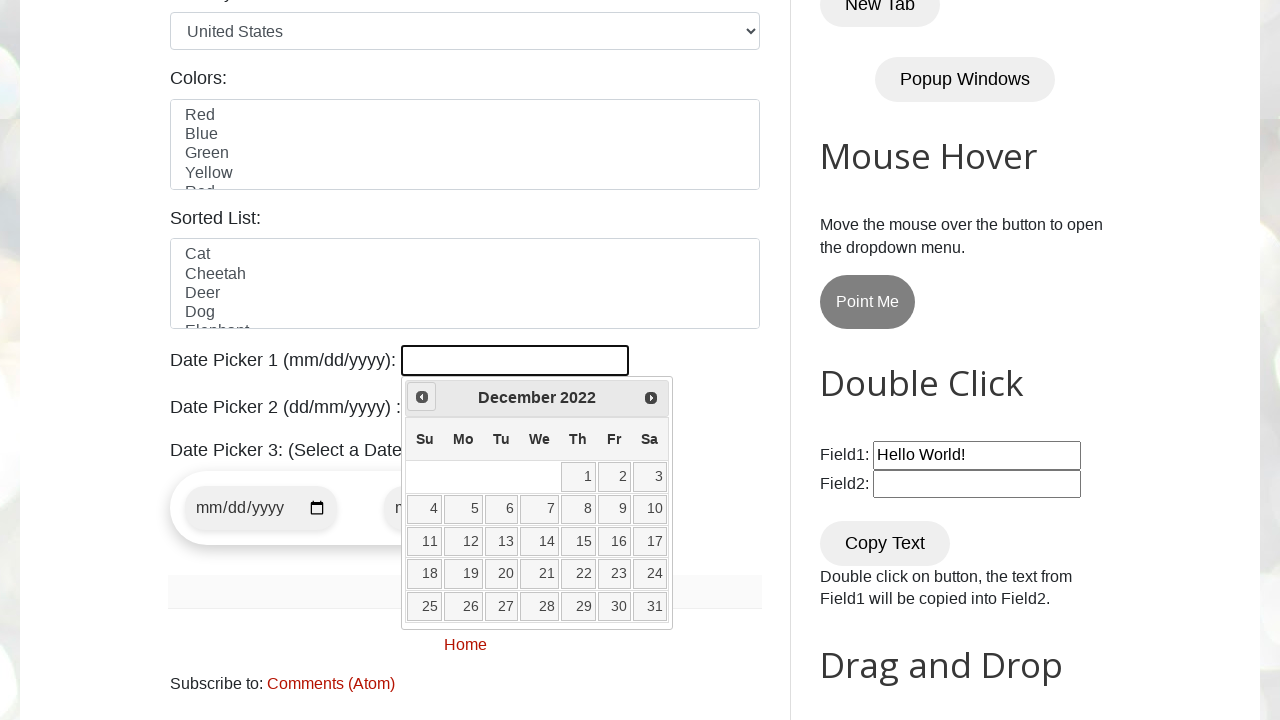

Waited 200ms for calendar to update
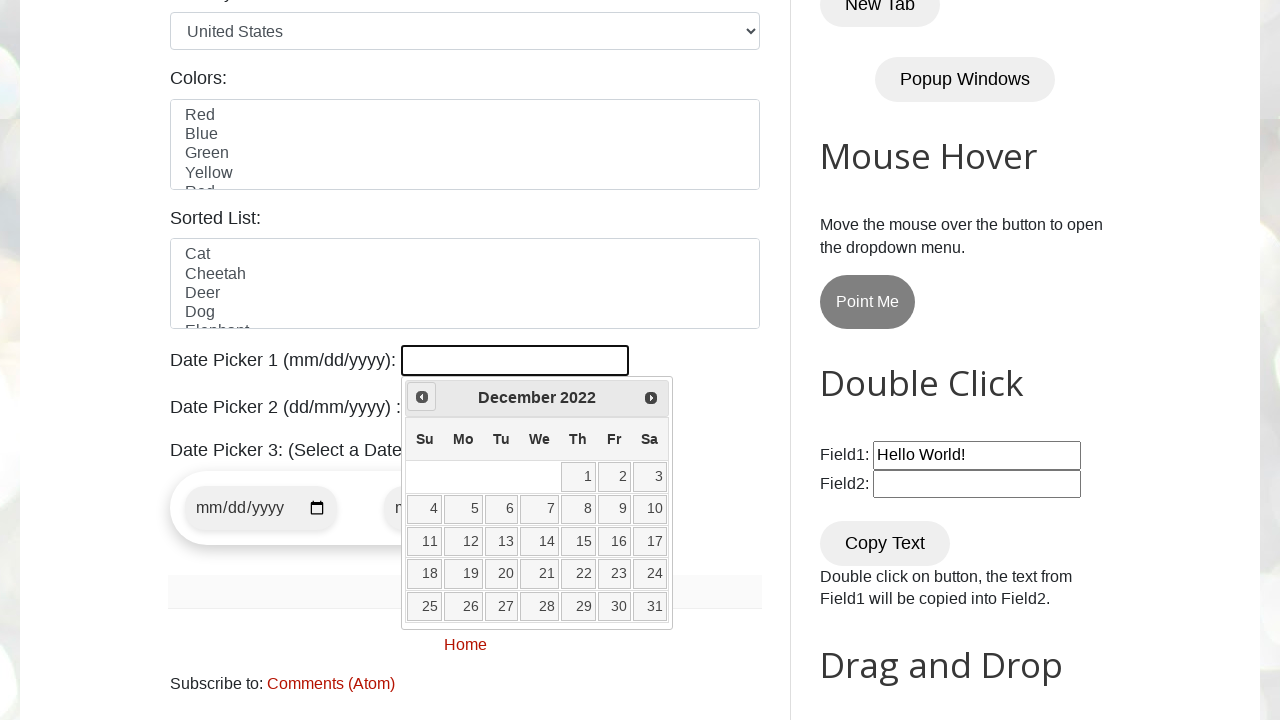

Read current calendar date: December 2022
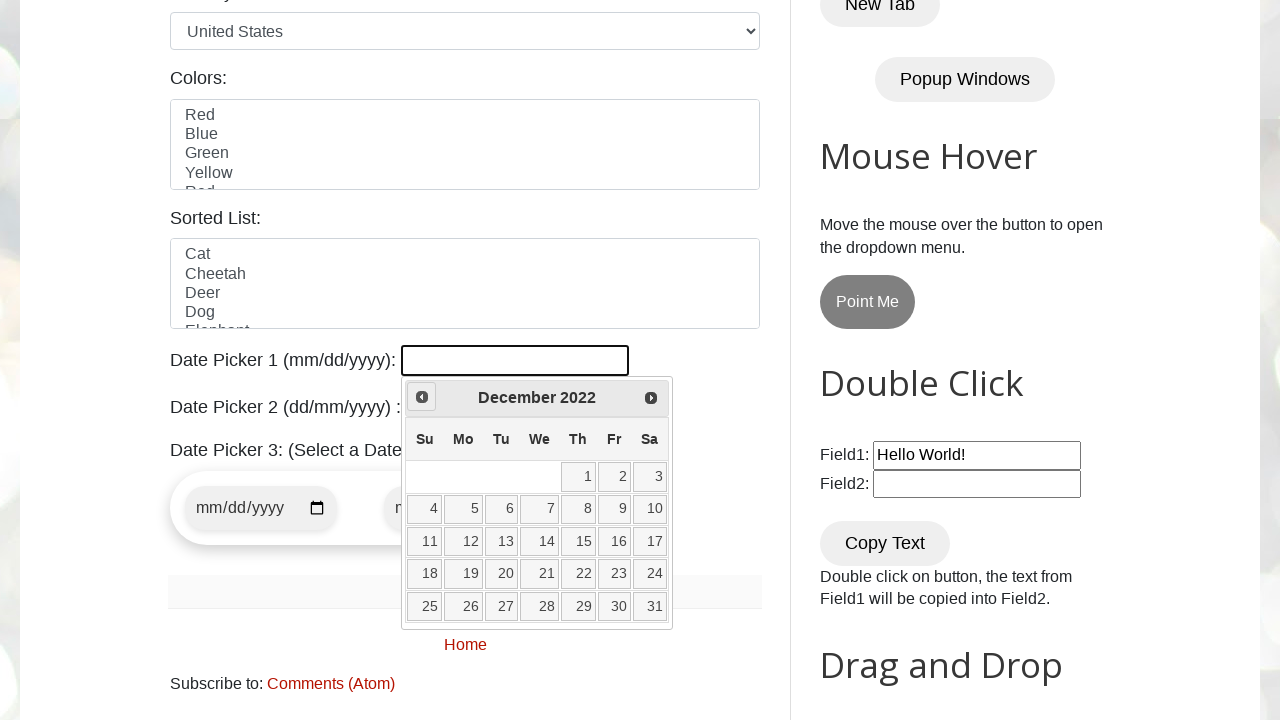

Clicked previous month button to navigate backwards at (422, 397) on span.ui-icon-circle-triangle-w
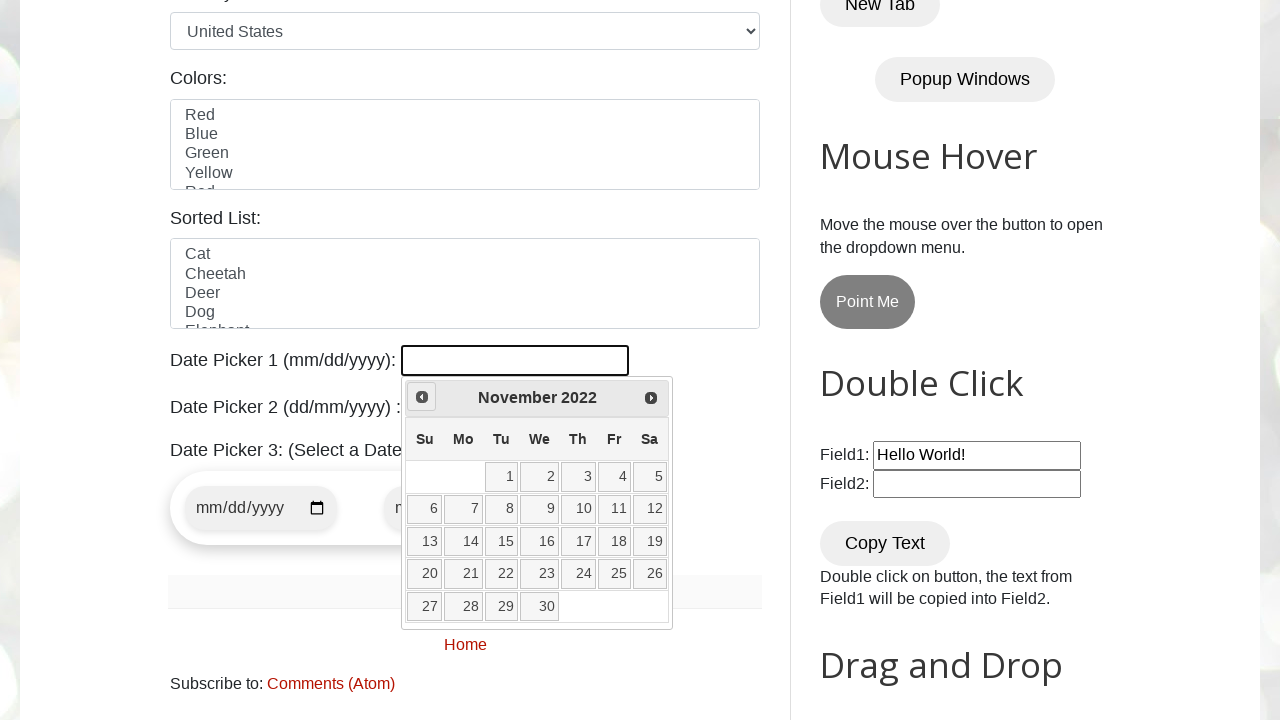

Waited 200ms for calendar to update
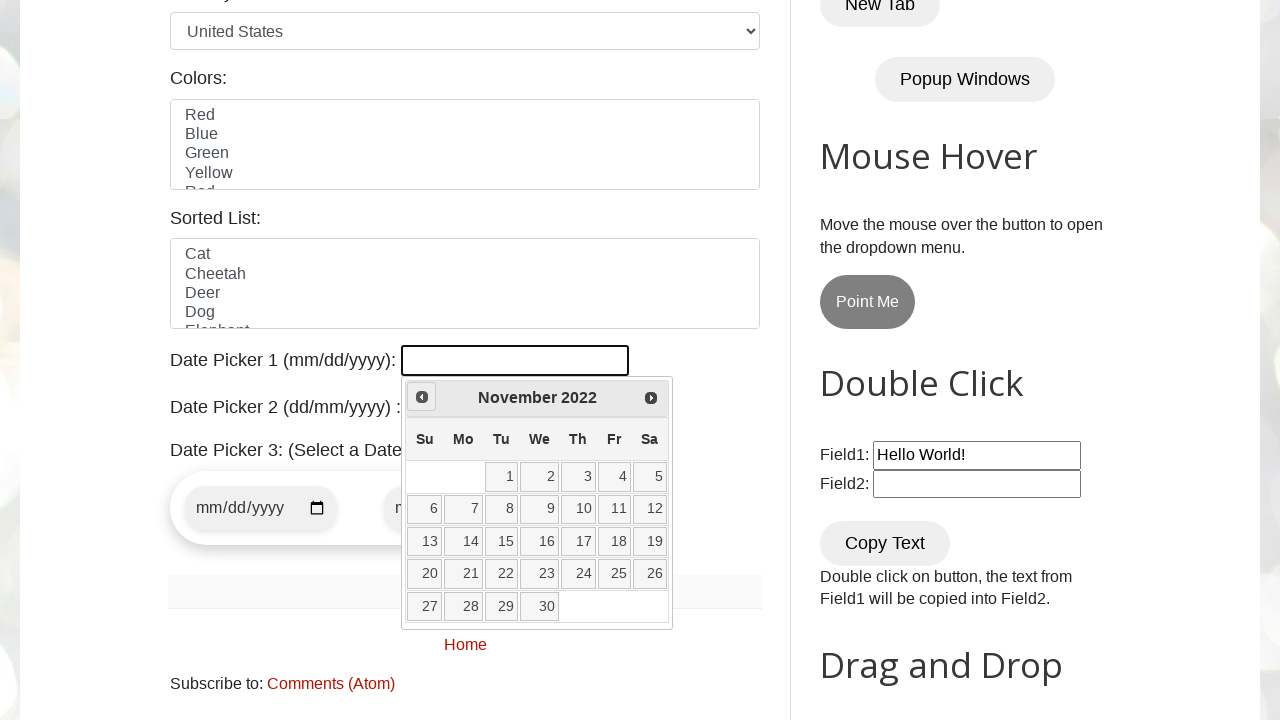

Read current calendar date: November 2022
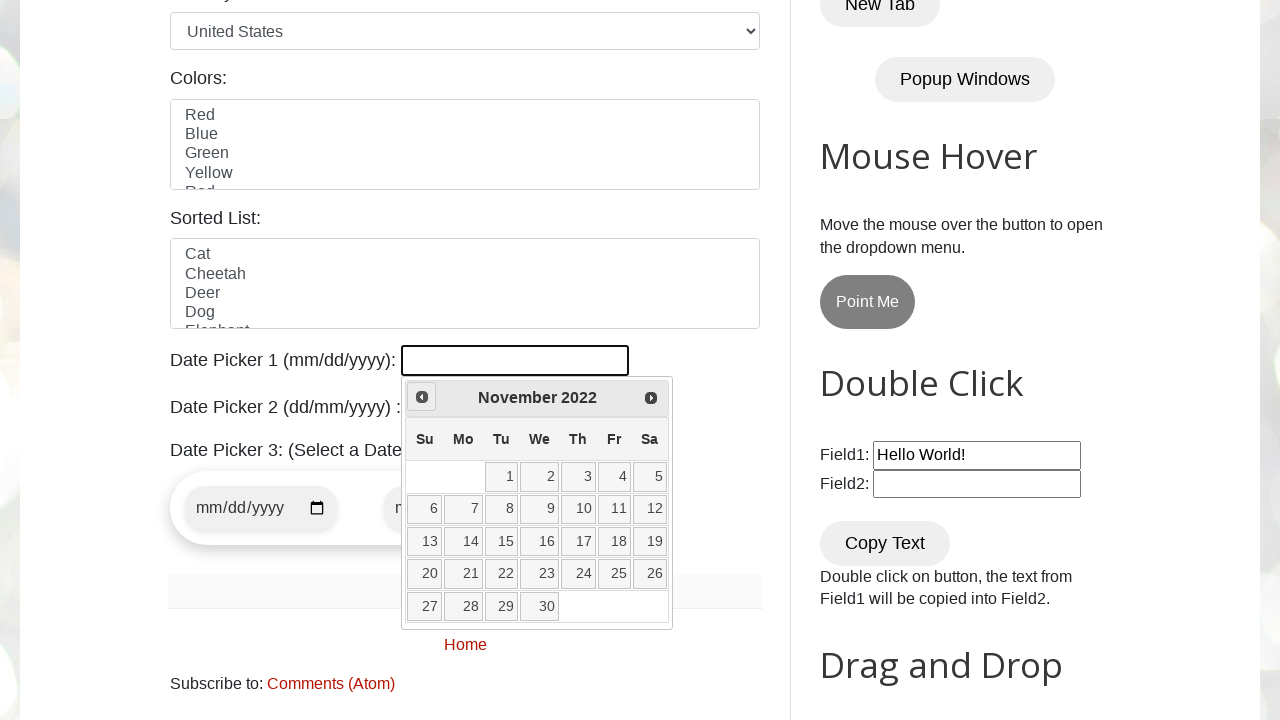

Clicked previous month button to navigate backwards at (422, 397) on span.ui-icon-circle-triangle-w
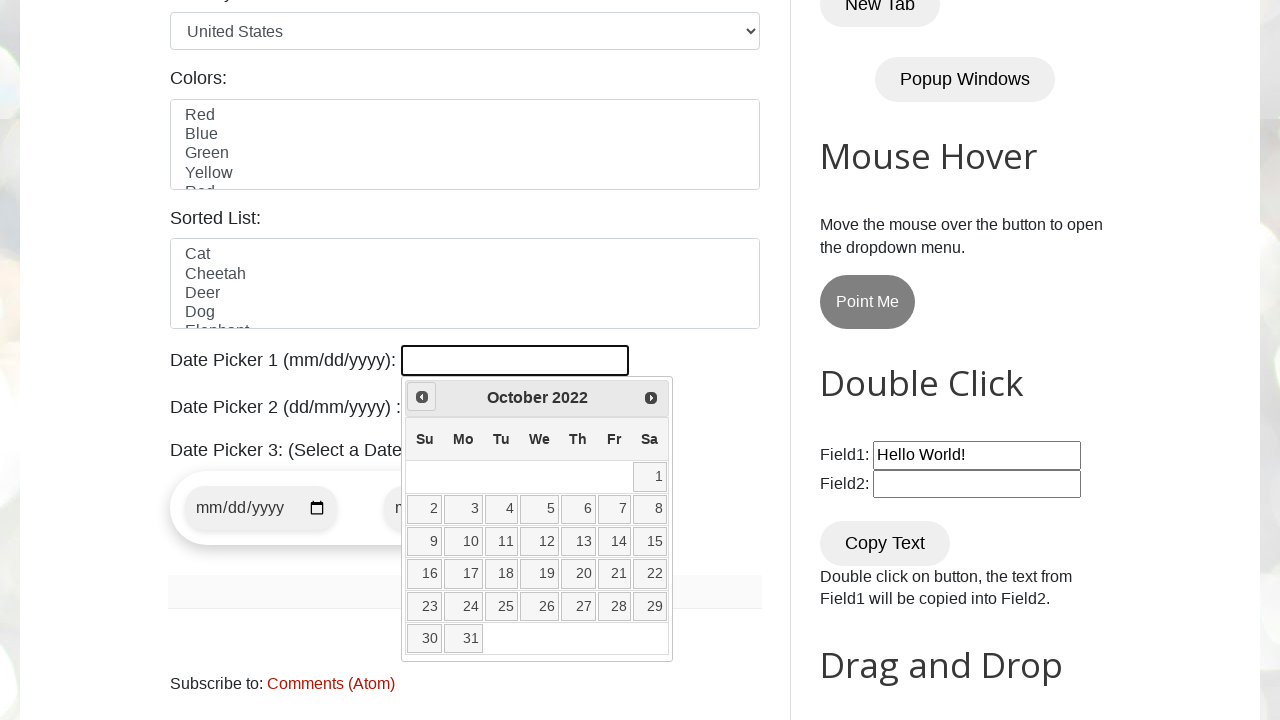

Waited 200ms for calendar to update
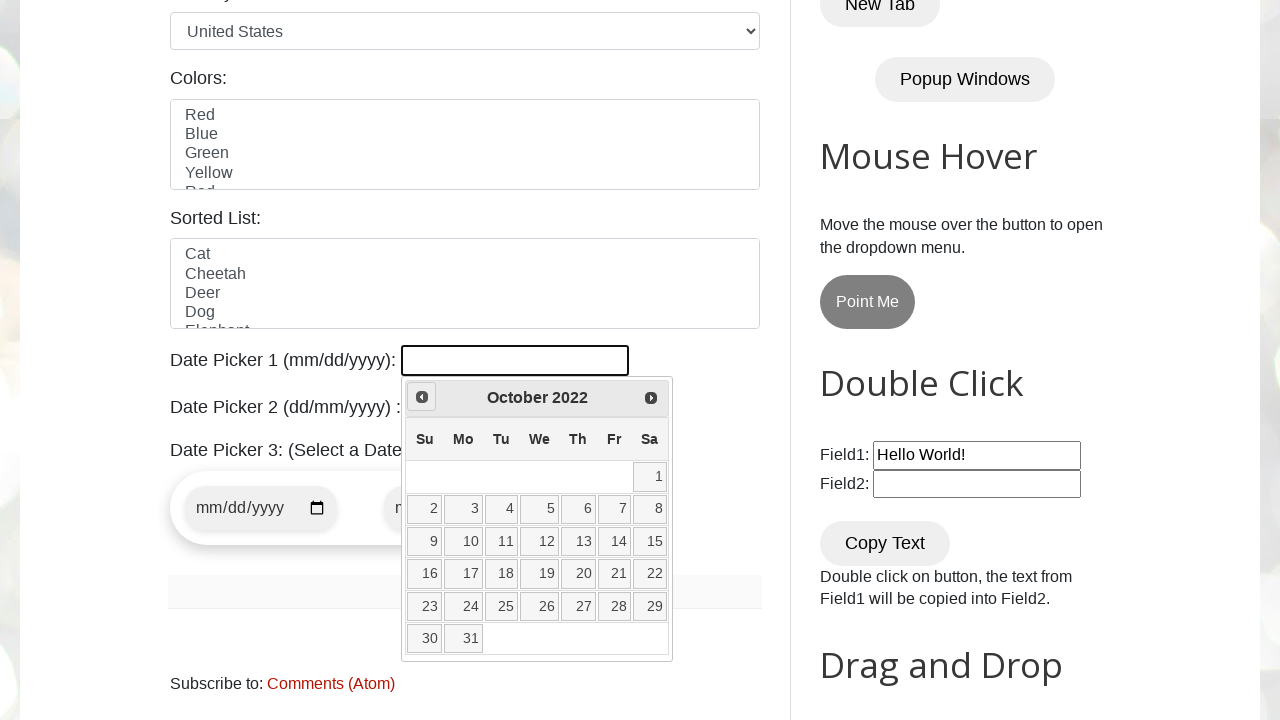

Read current calendar date: October 2022
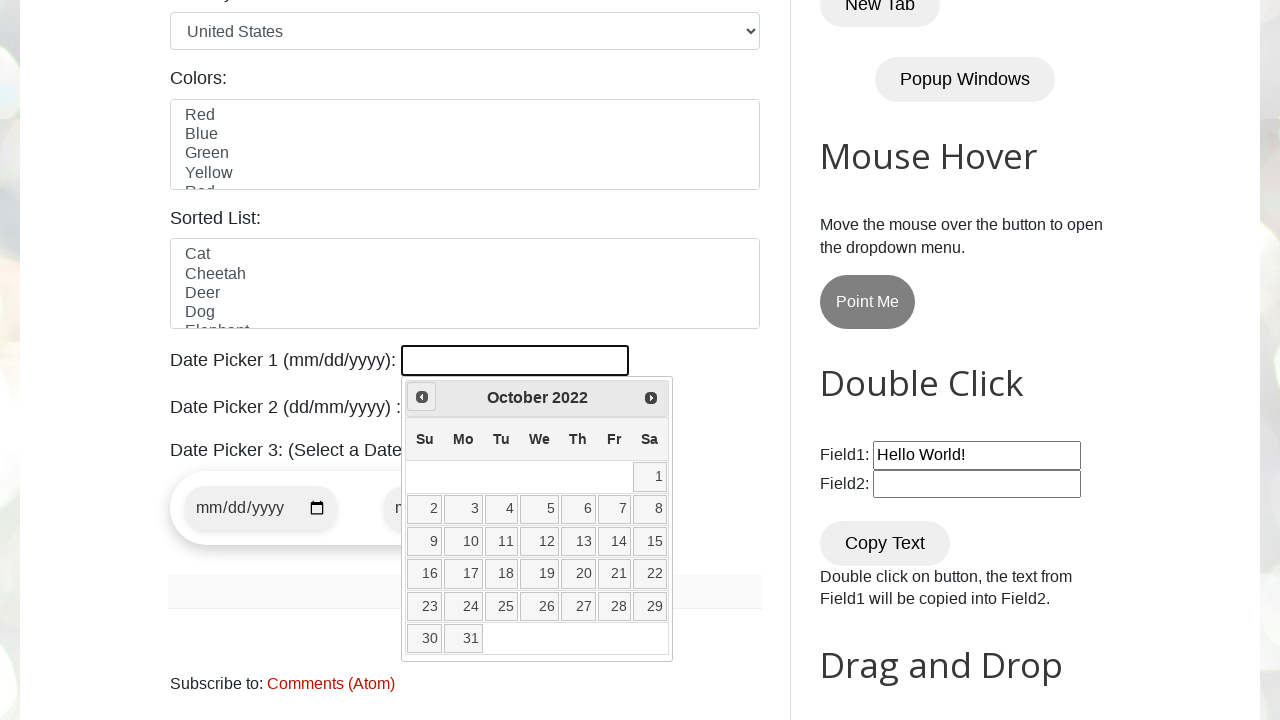

Clicked previous month button to navigate backwards at (422, 397) on span.ui-icon-circle-triangle-w
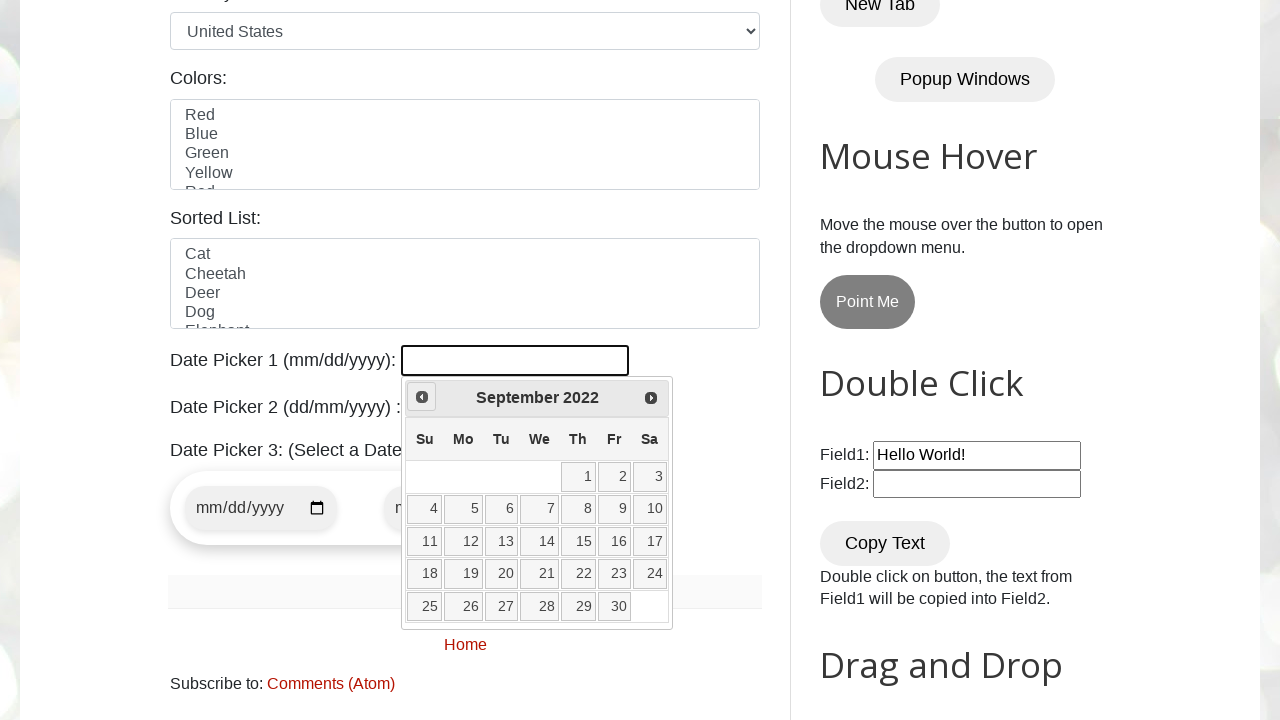

Waited 200ms for calendar to update
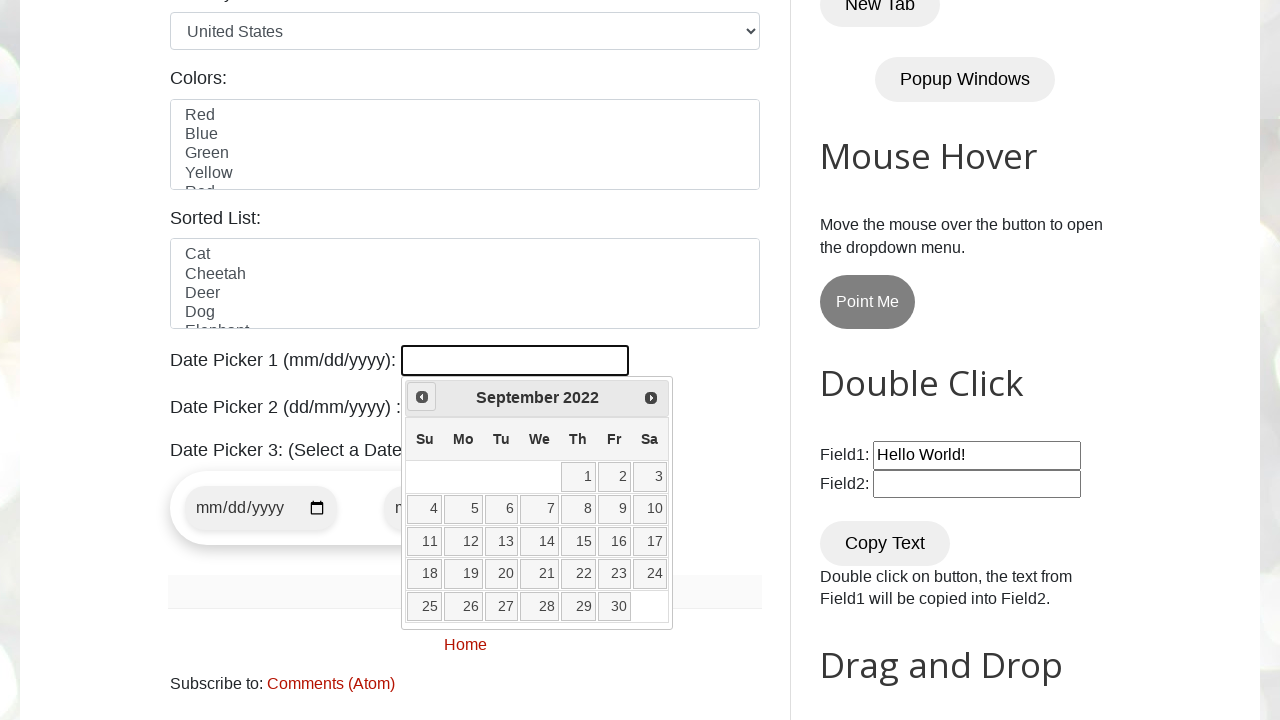

Read current calendar date: September 2022
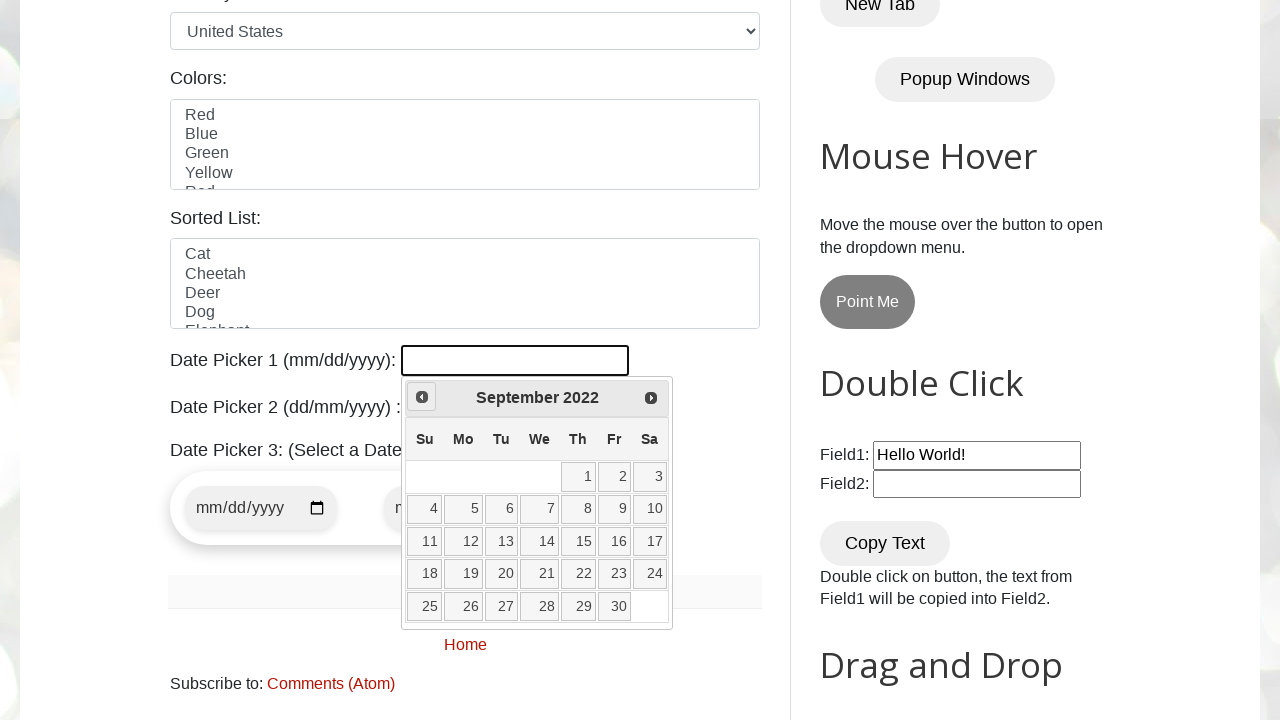

Clicked previous month button to navigate backwards at (422, 397) on span.ui-icon-circle-triangle-w
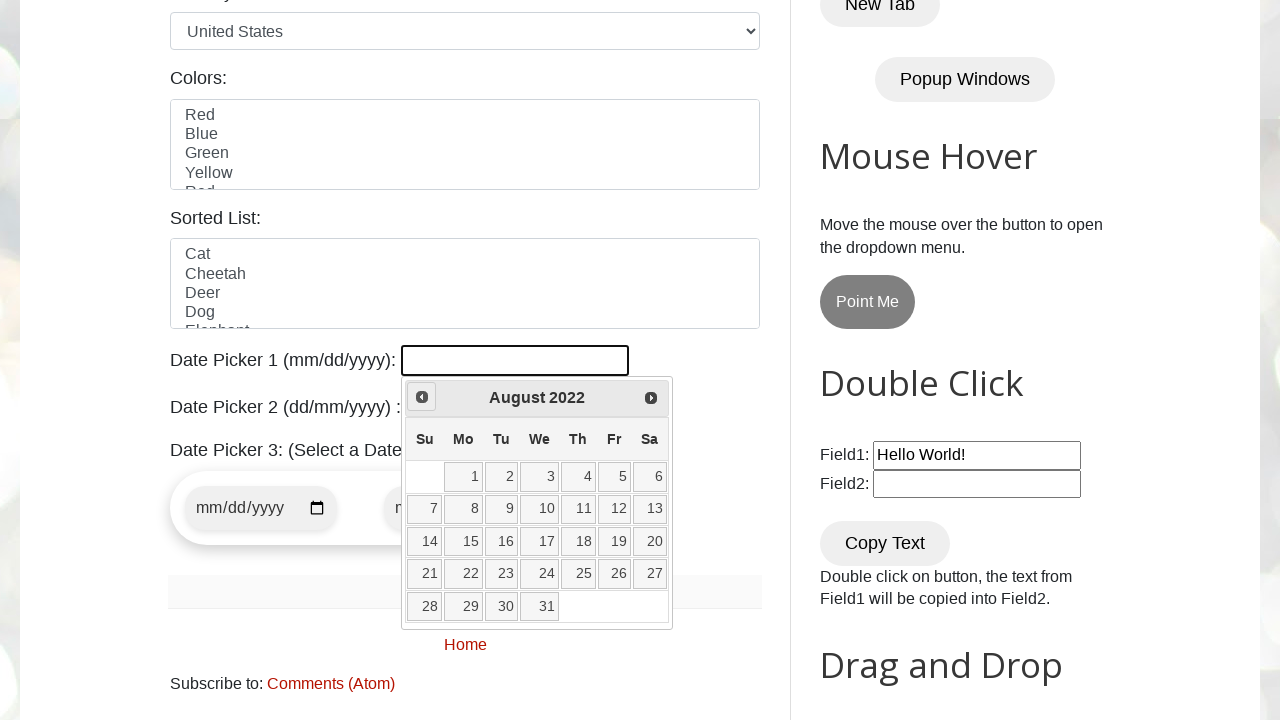

Waited 200ms for calendar to update
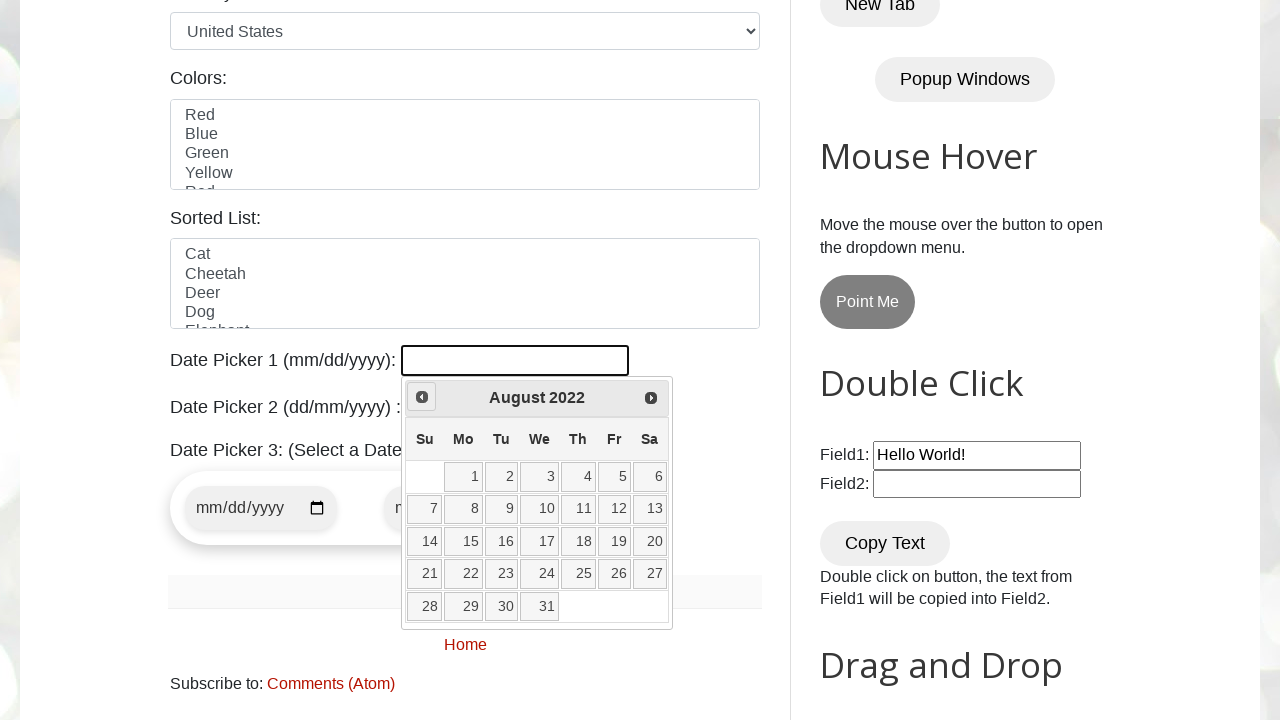

Read current calendar date: August 2022
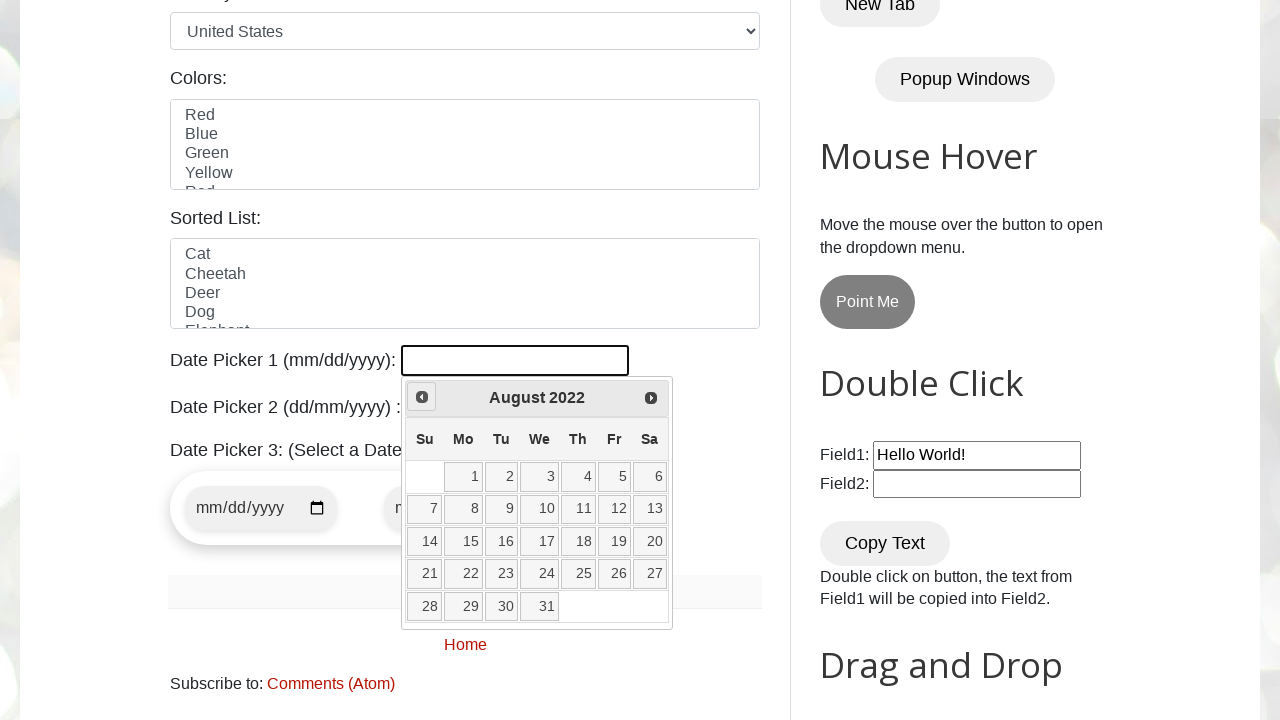

Clicked previous month button to navigate backwards at (422, 397) on span.ui-icon-circle-triangle-w
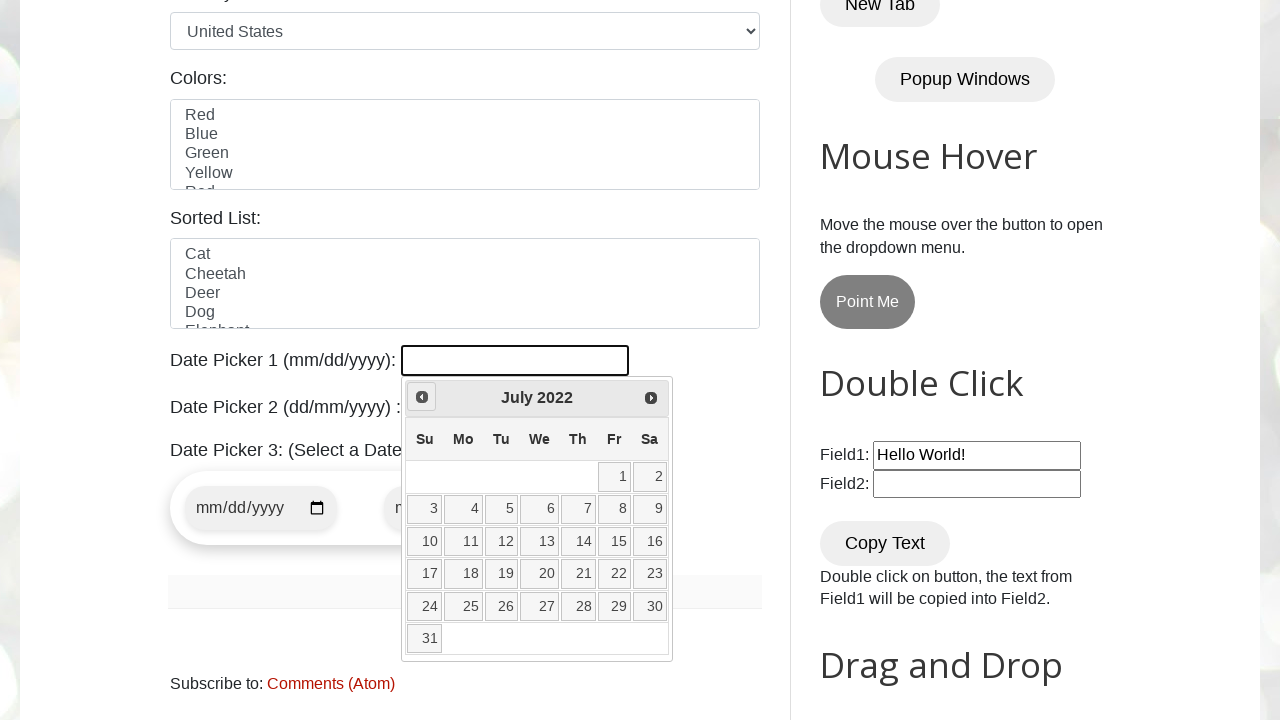

Waited 200ms for calendar to update
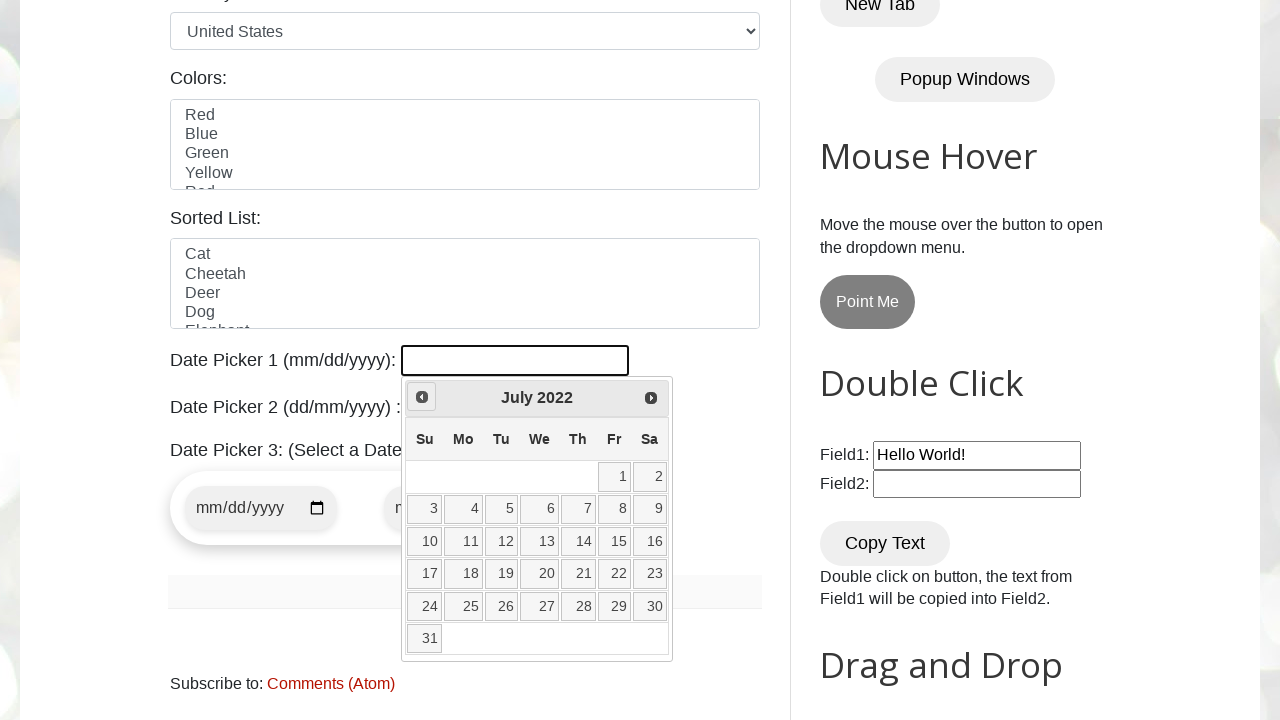

Read current calendar date: July 2022
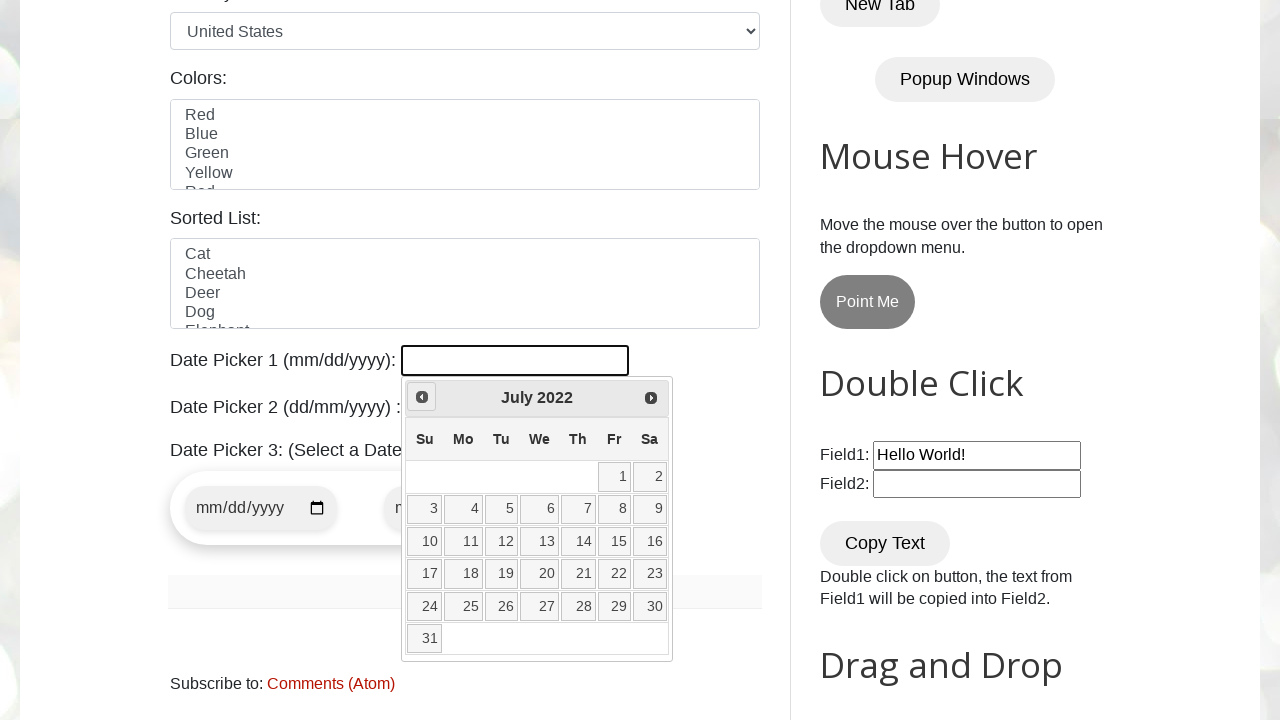

Clicked previous month button to navigate backwards at (422, 397) on span.ui-icon-circle-triangle-w
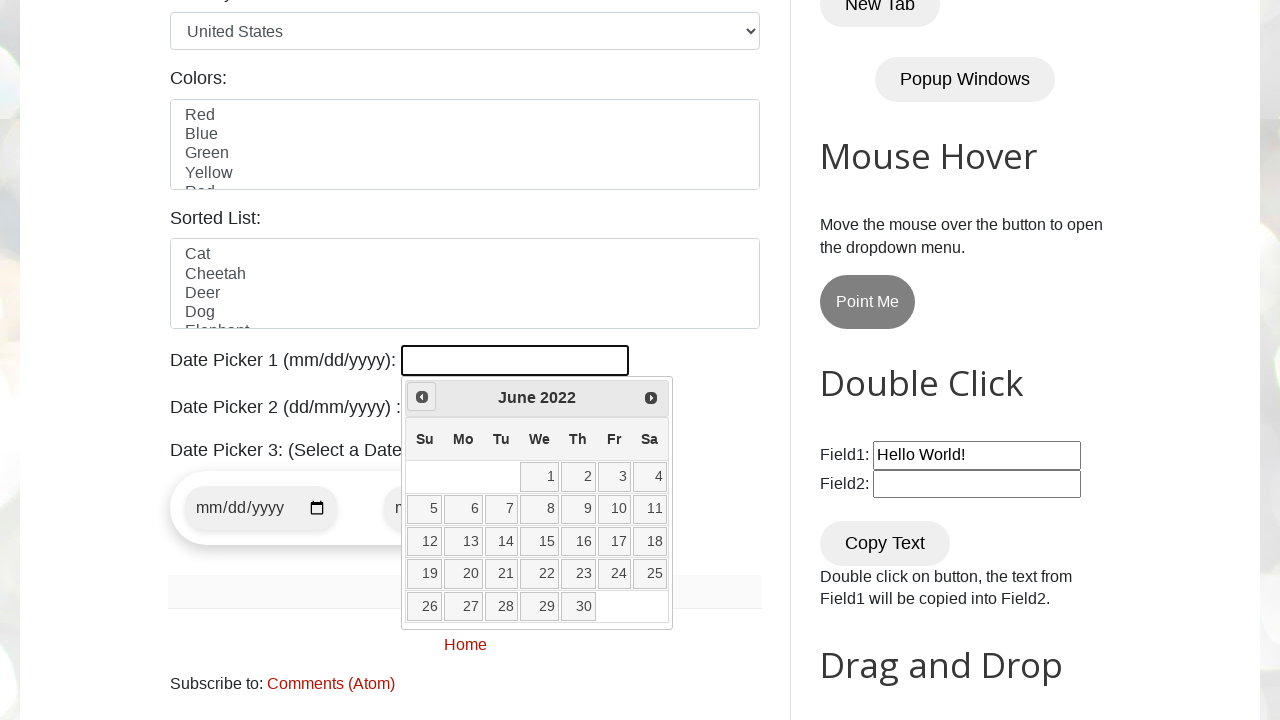

Waited 200ms for calendar to update
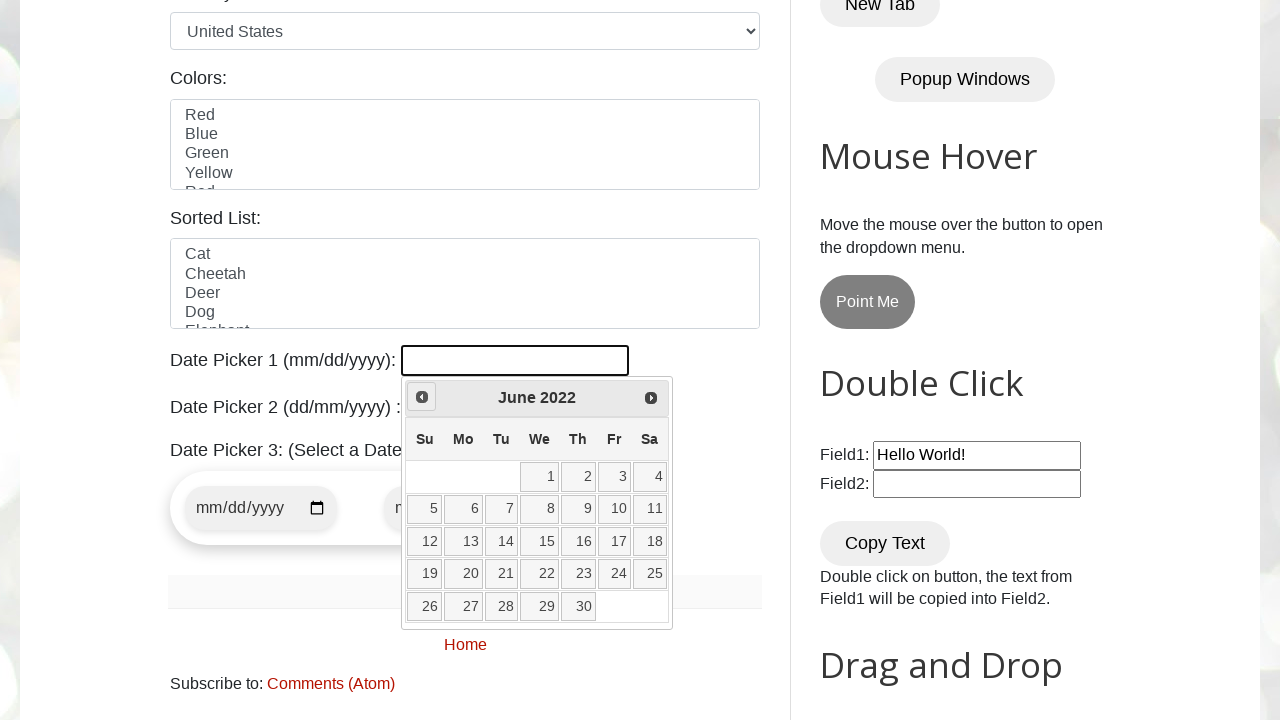

Read current calendar date: June 2022
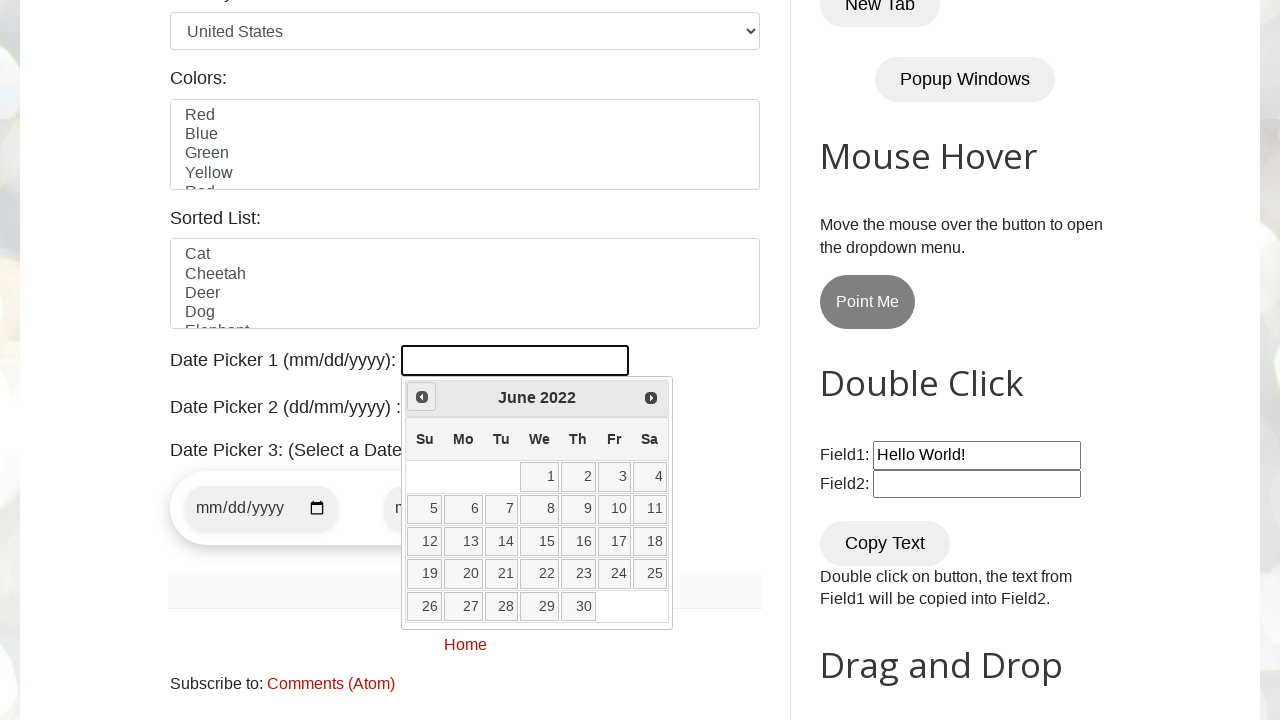

Clicked on day 5 in the calendar at (425, 509) on //table[@class='ui-datepicker-calendar']/tbody/tr/td/a[text()='5']
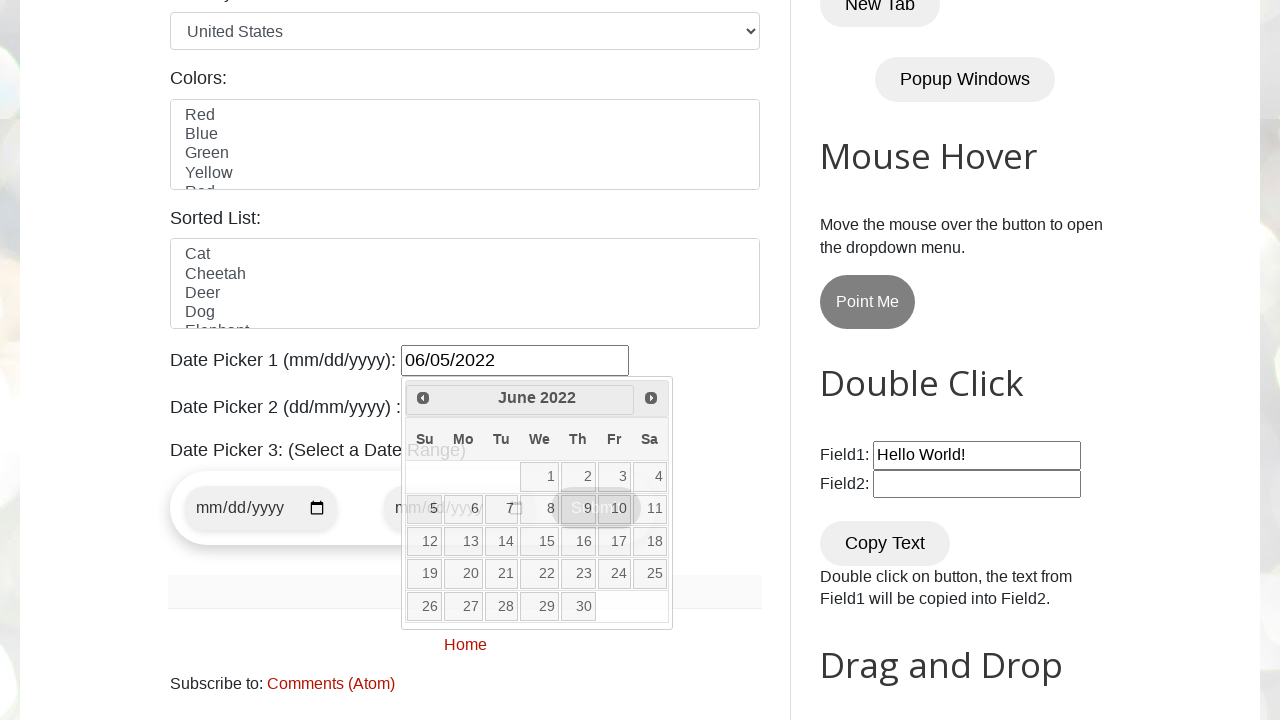

Waited 500ms for date selection to complete
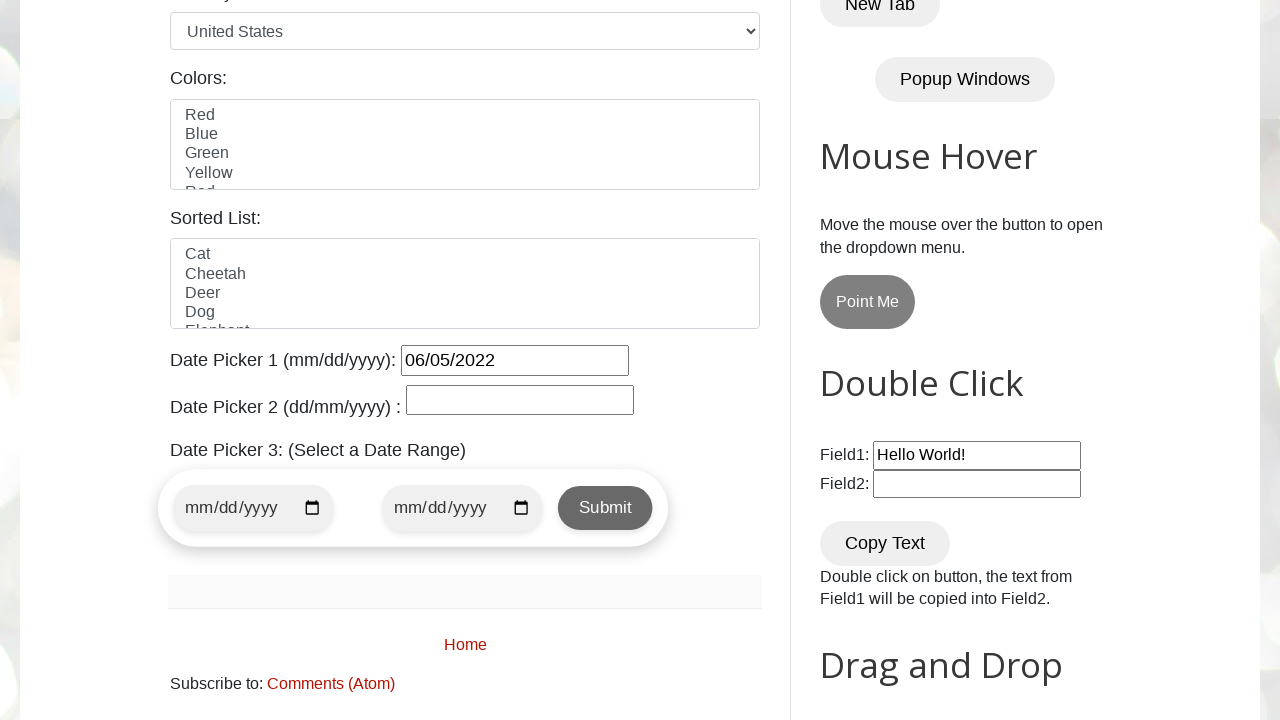

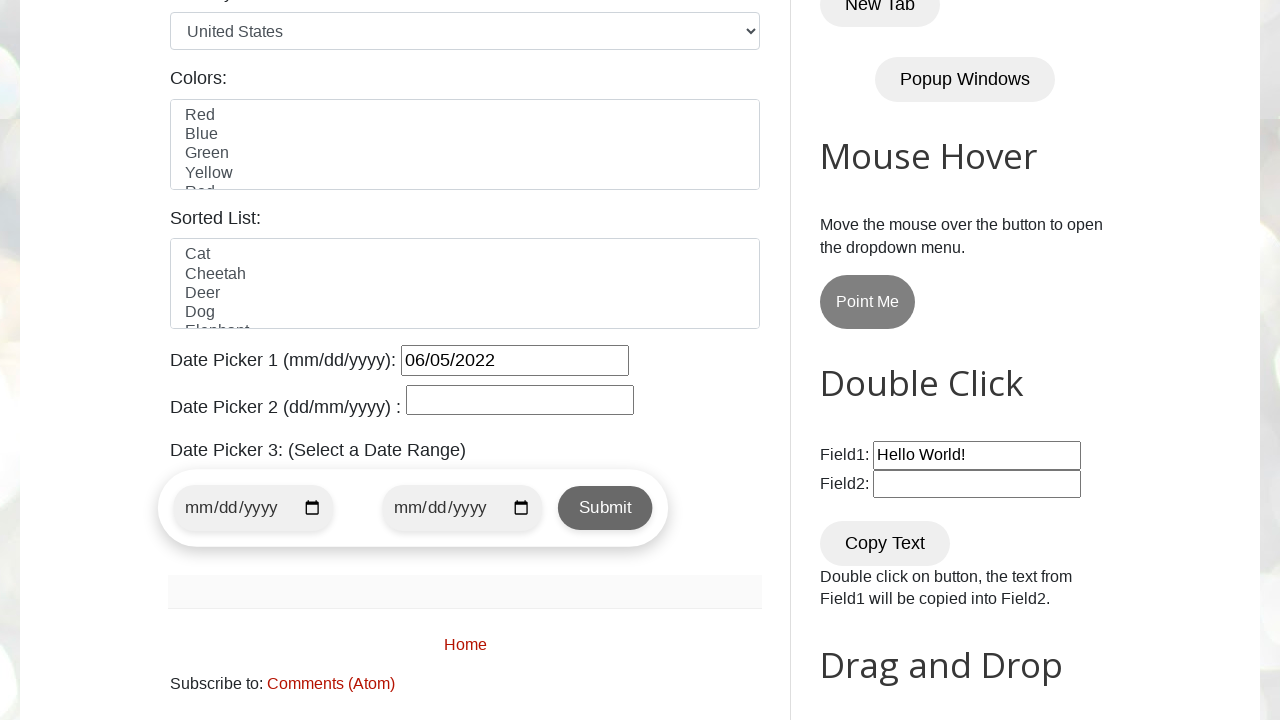